Tests a large form by filling all input fields with test data and submitting the form by clicking the submit button.

Starting URL: http://suninjuly.github.io/huge_form.html

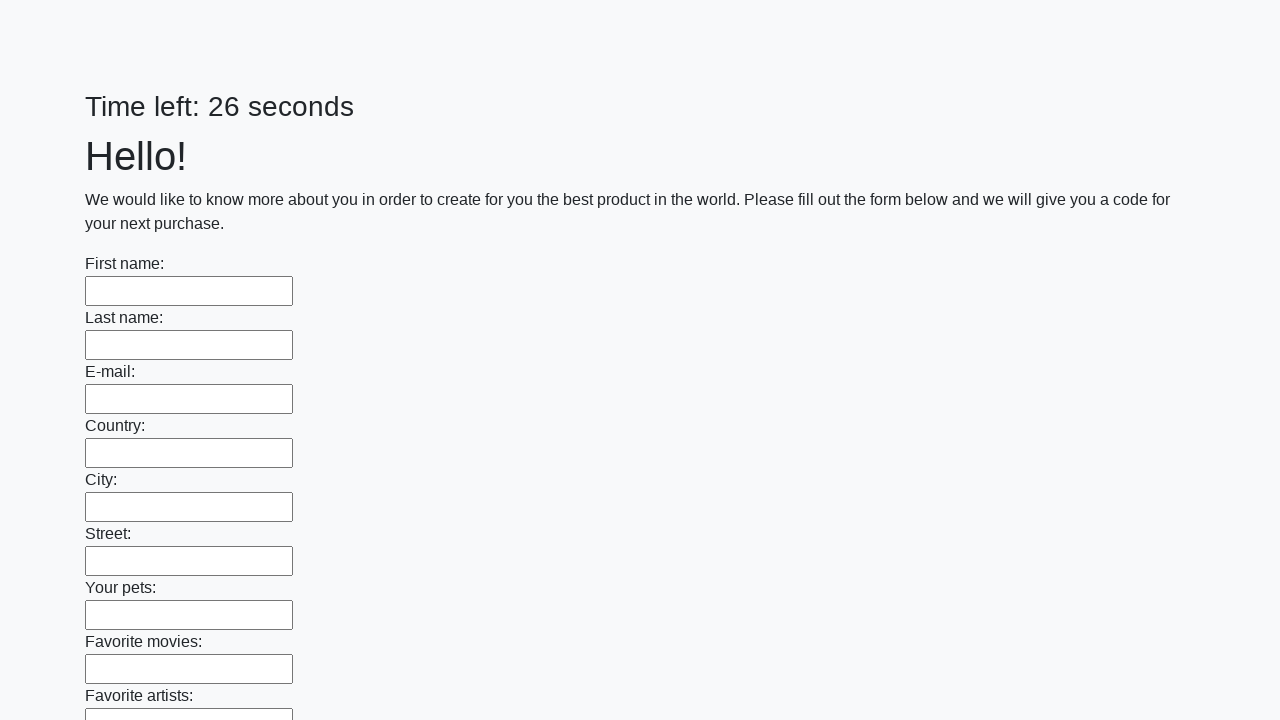

Filled an input field with test data on input >> nth=0
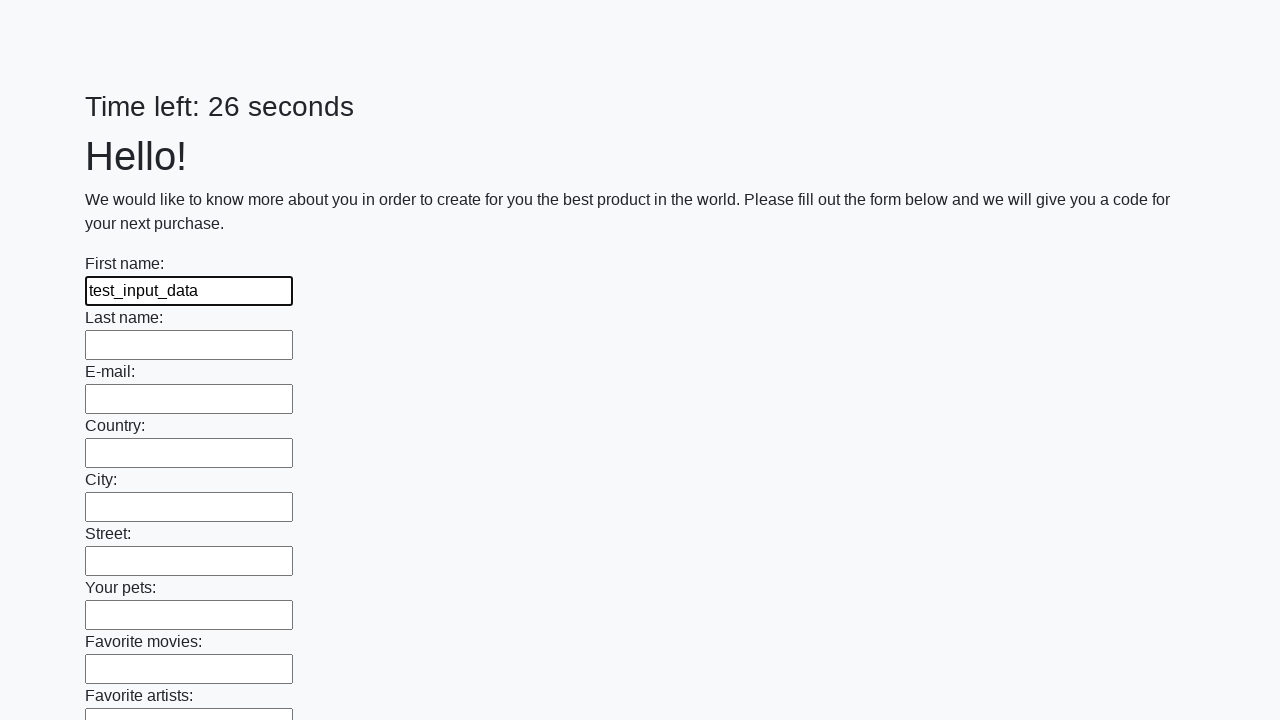

Filled an input field with test data on input >> nth=1
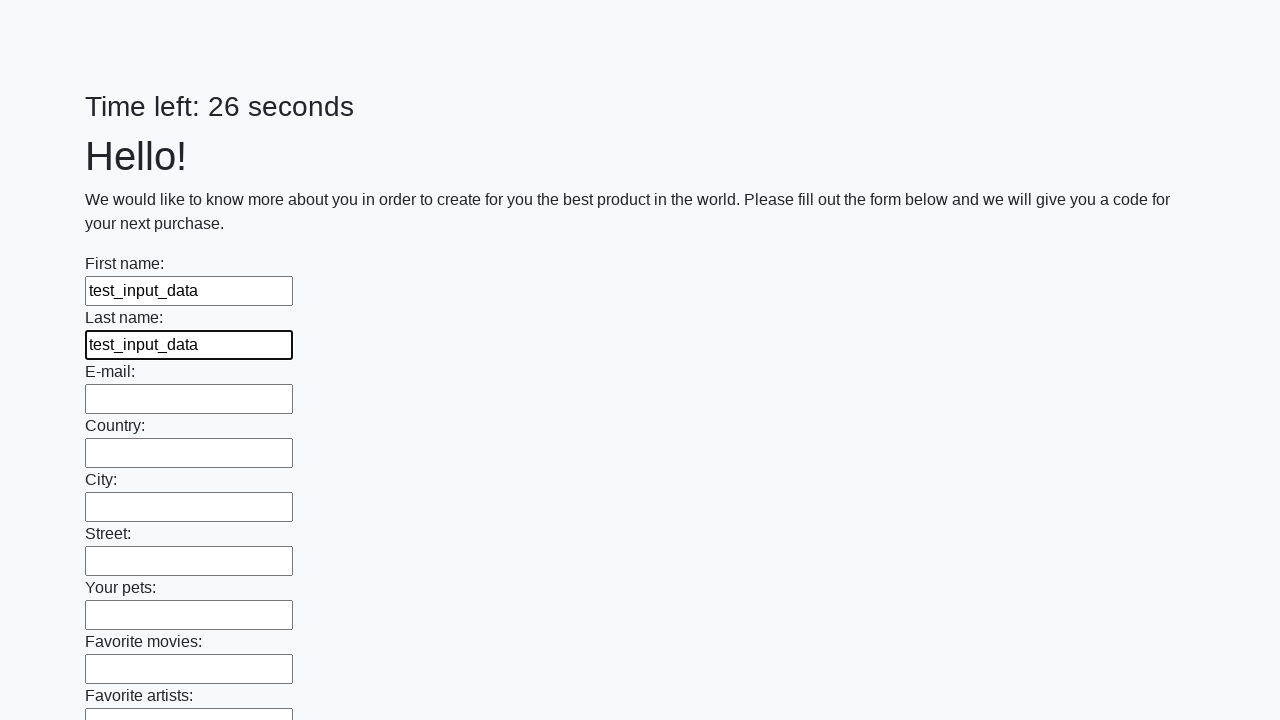

Filled an input field with test data on input >> nth=2
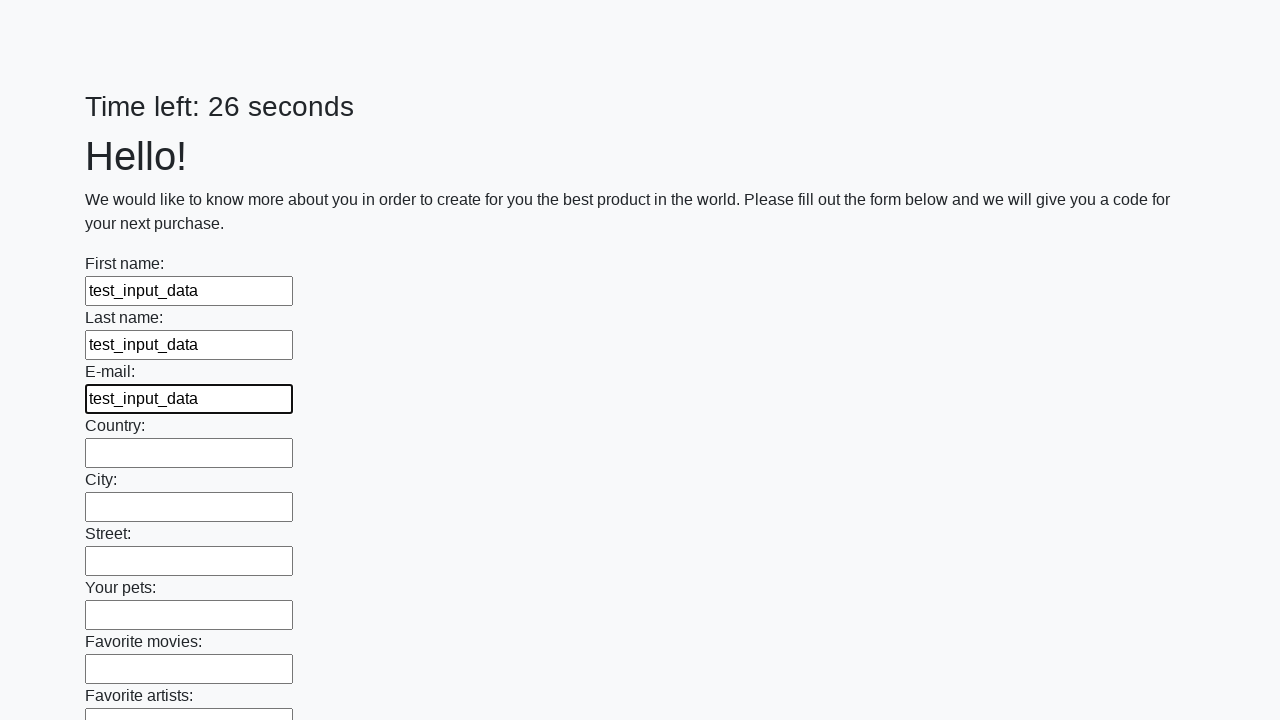

Filled an input field with test data on input >> nth=3
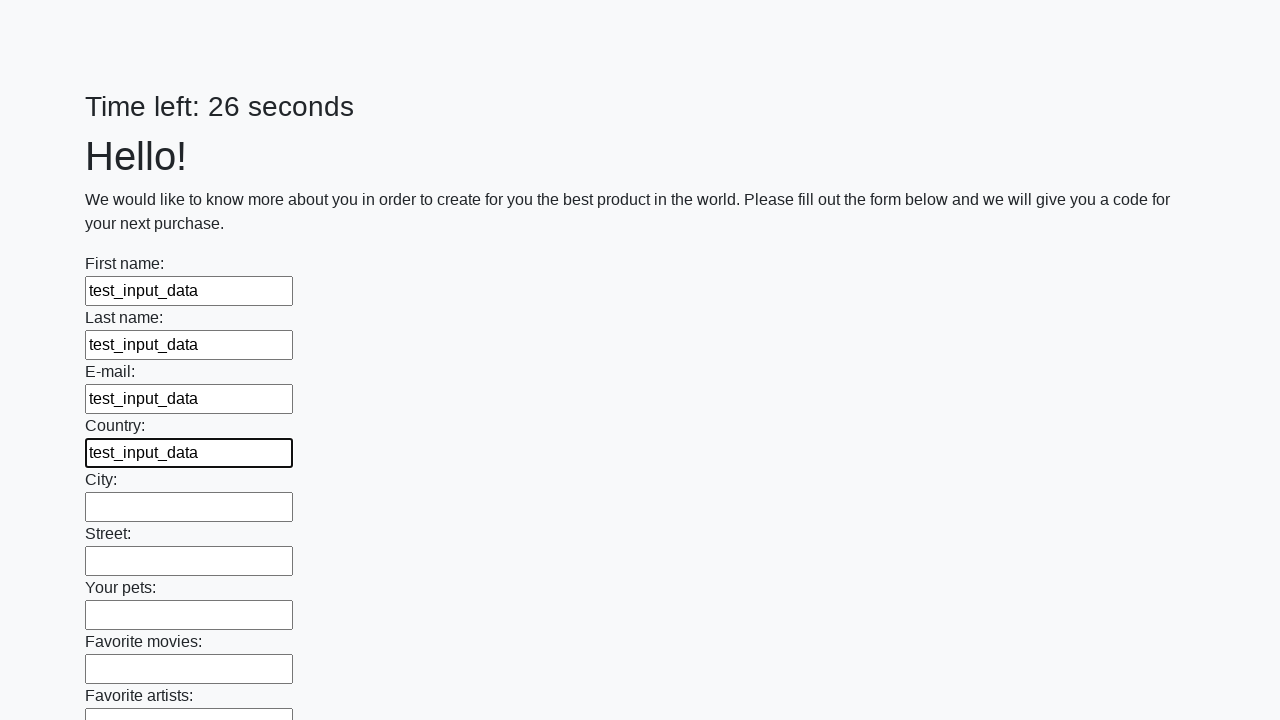

Filled an input field with test data on input >> nth=4
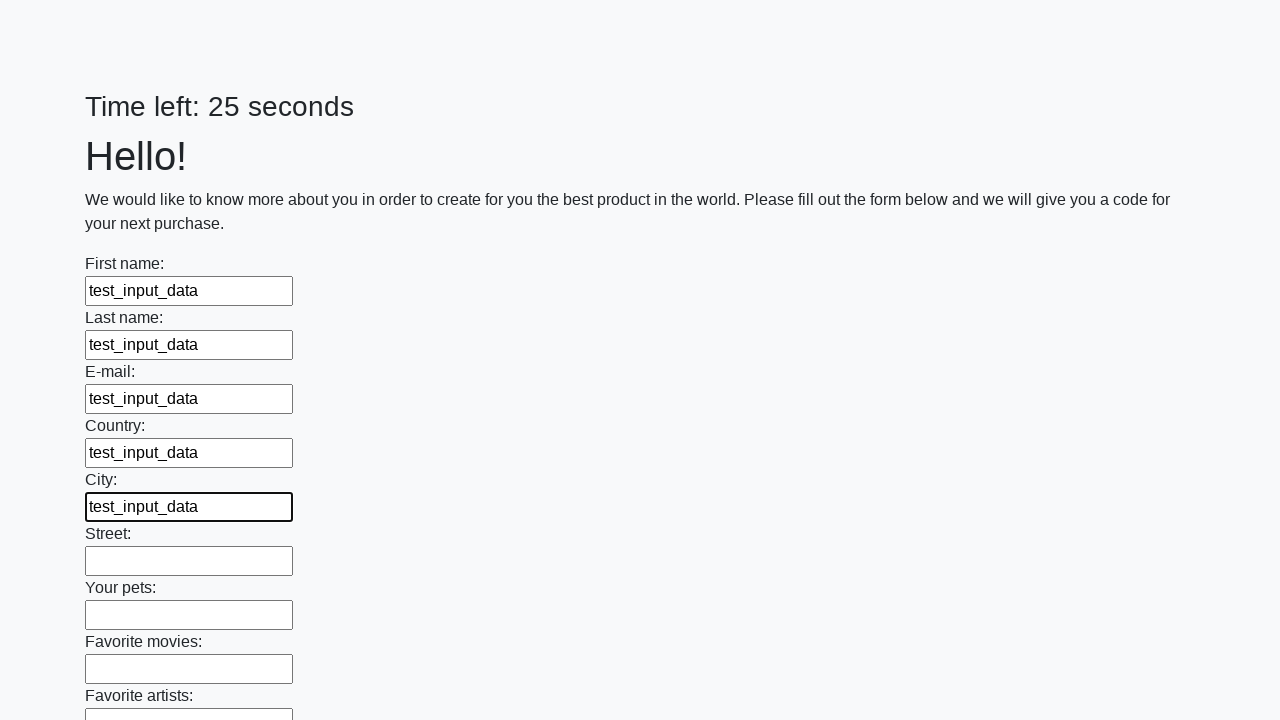

Filled an input field with test data on input >> nth=5
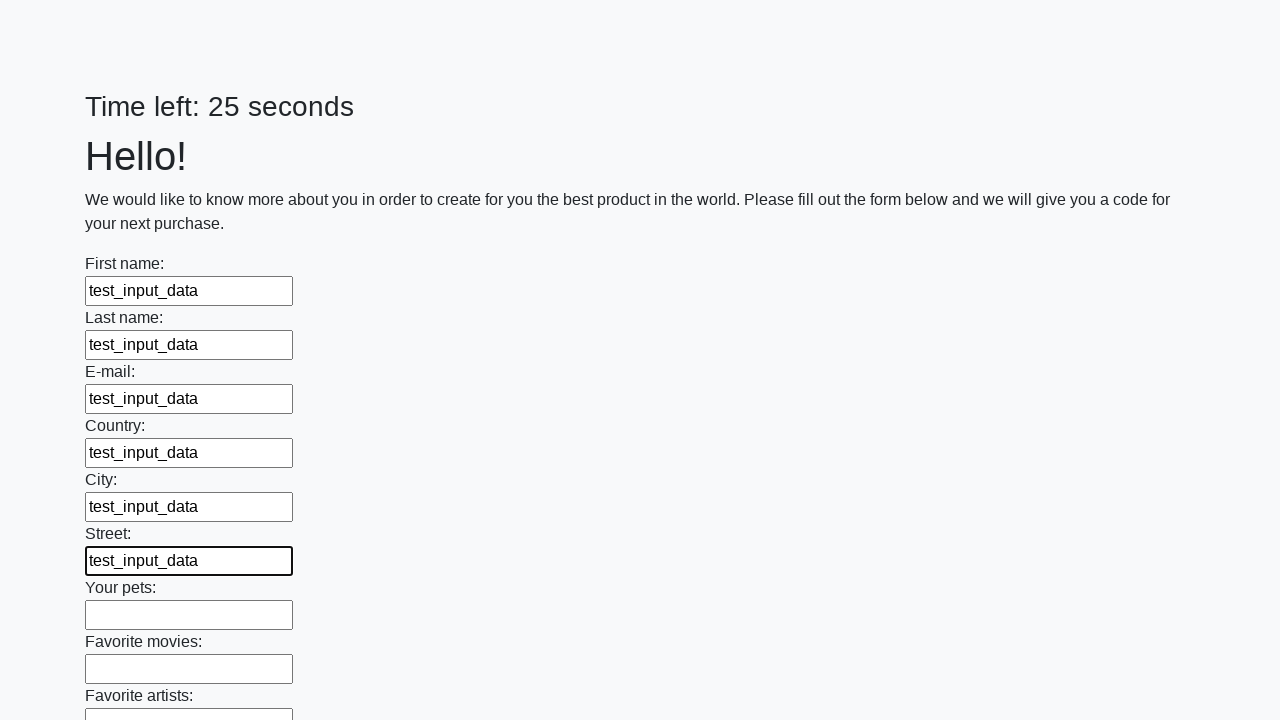

Filled an input field with test data on input >> nth=6
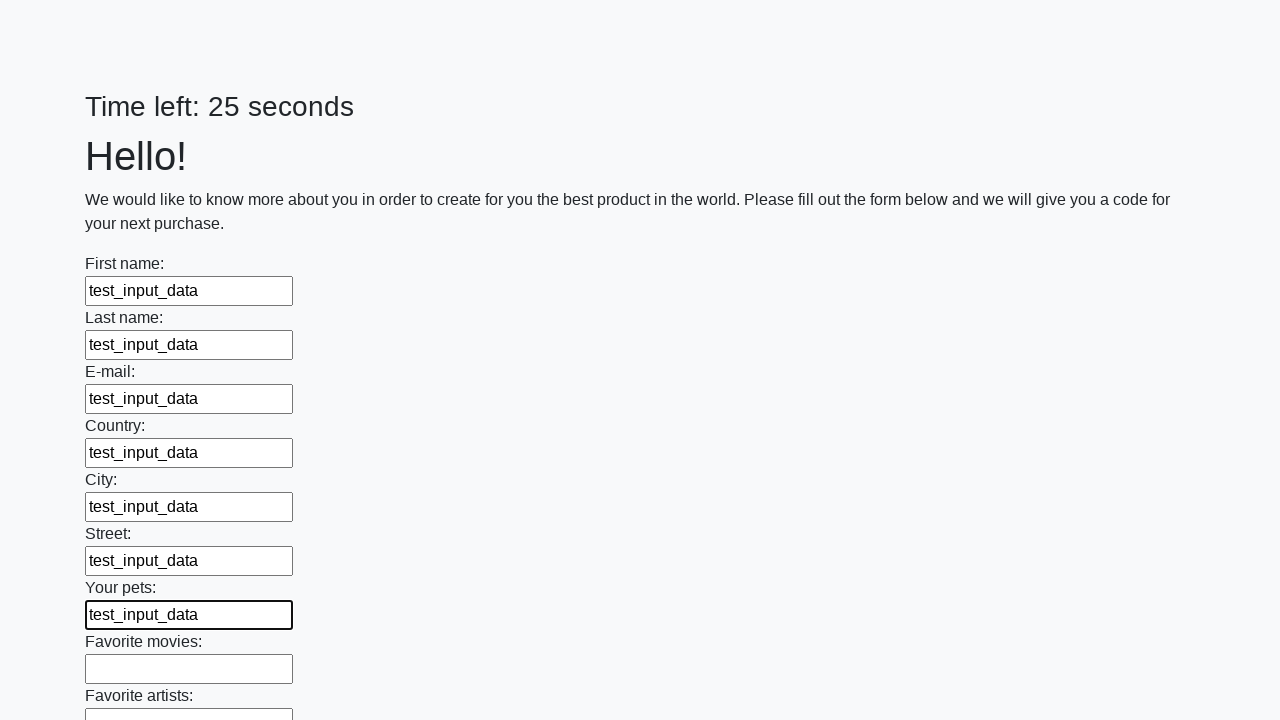

Filled an input field with test data on input >> nth=7
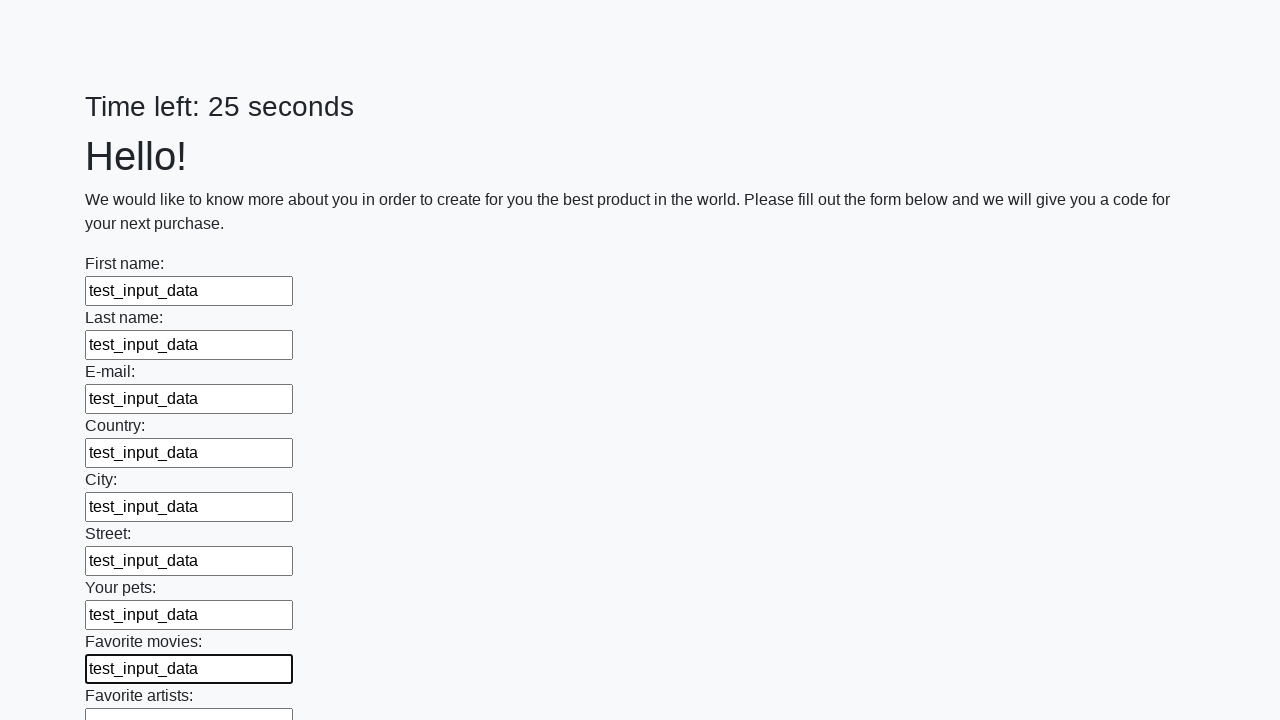

Filled an input field with test data on input >> nth=8
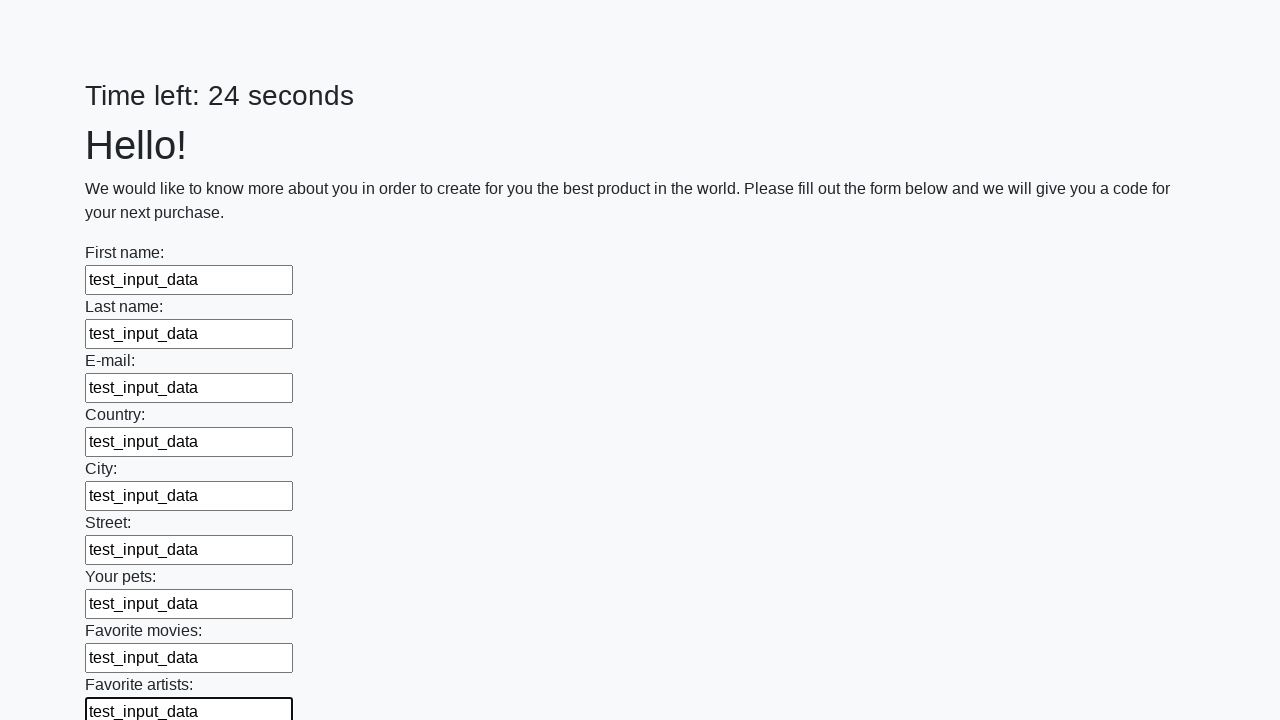

Filled an input field with test data on input >> nth=9
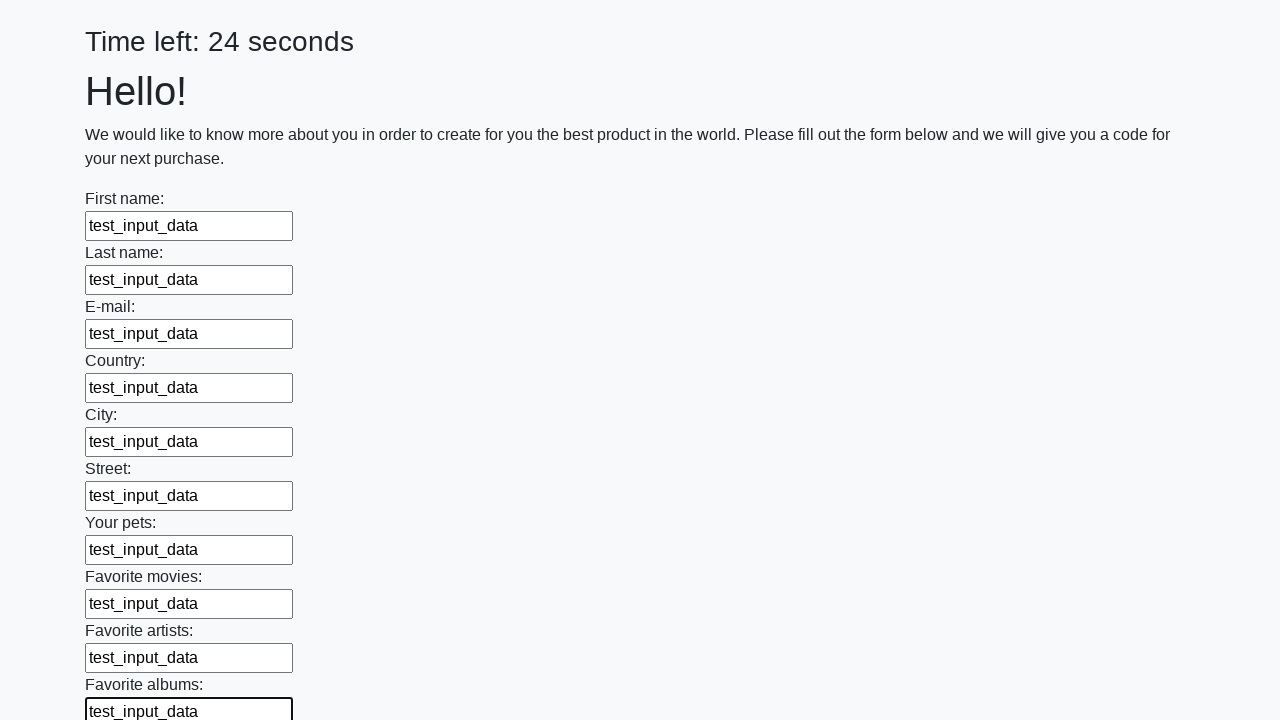

Filled an input field with test data on input >> nth=10
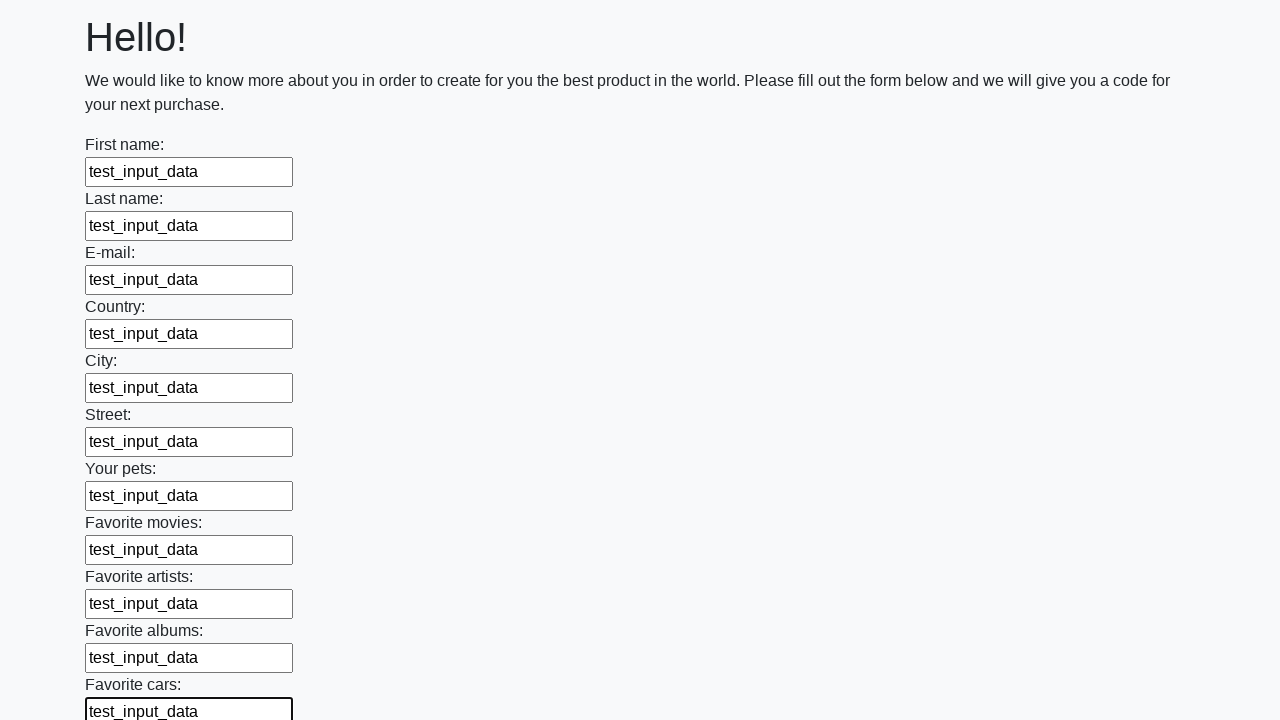

Filled an input field with test data on input >> nth=11
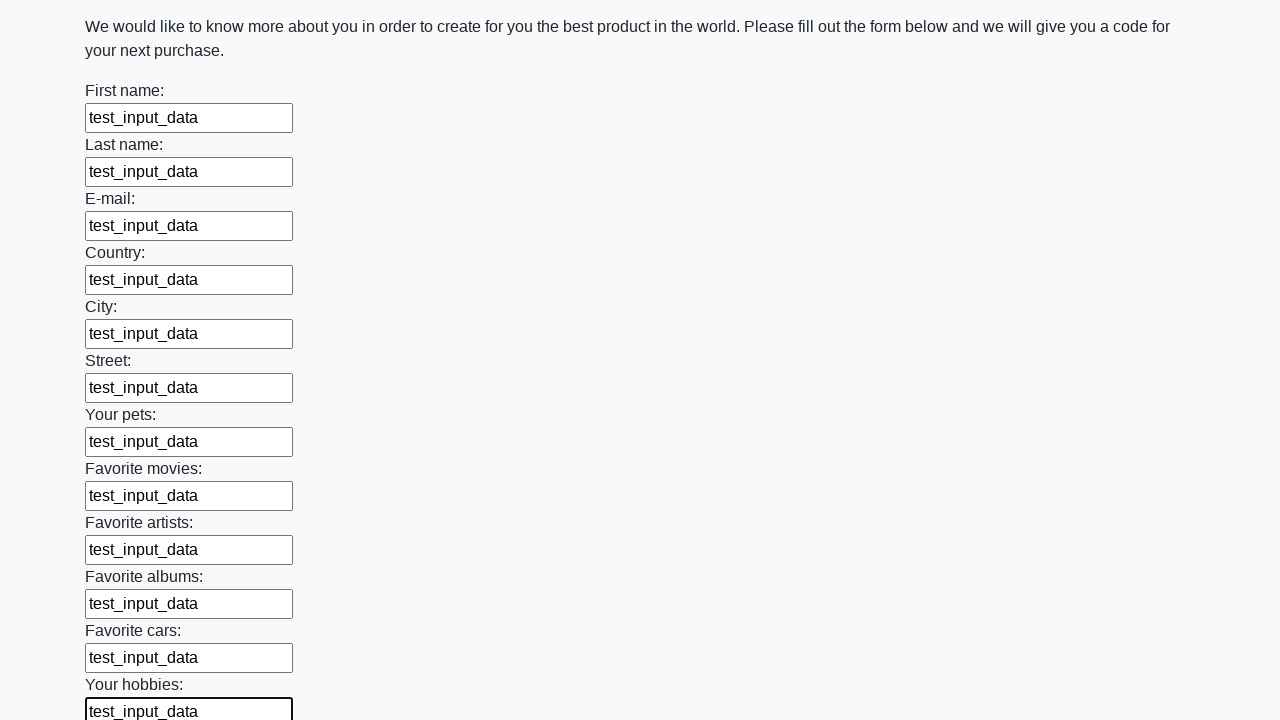

Filled an input field with test data on input >> nth=12
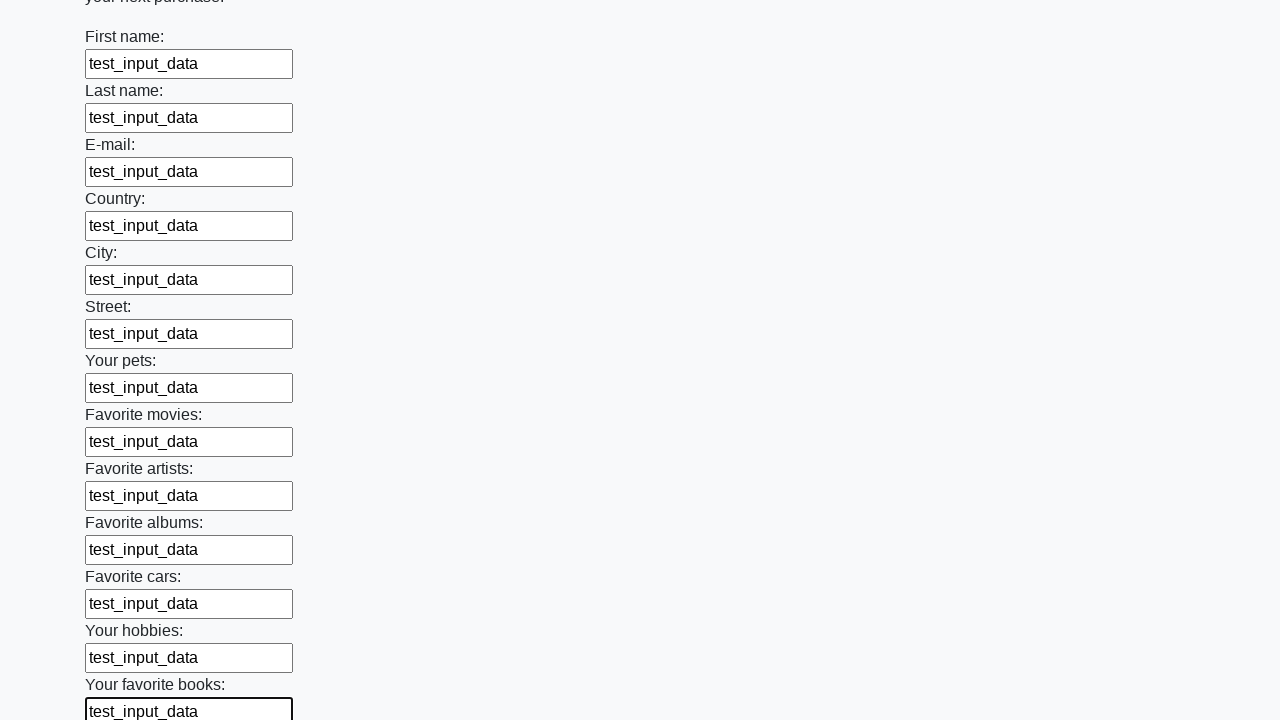

Filled an input field with test data on input >> nth=13
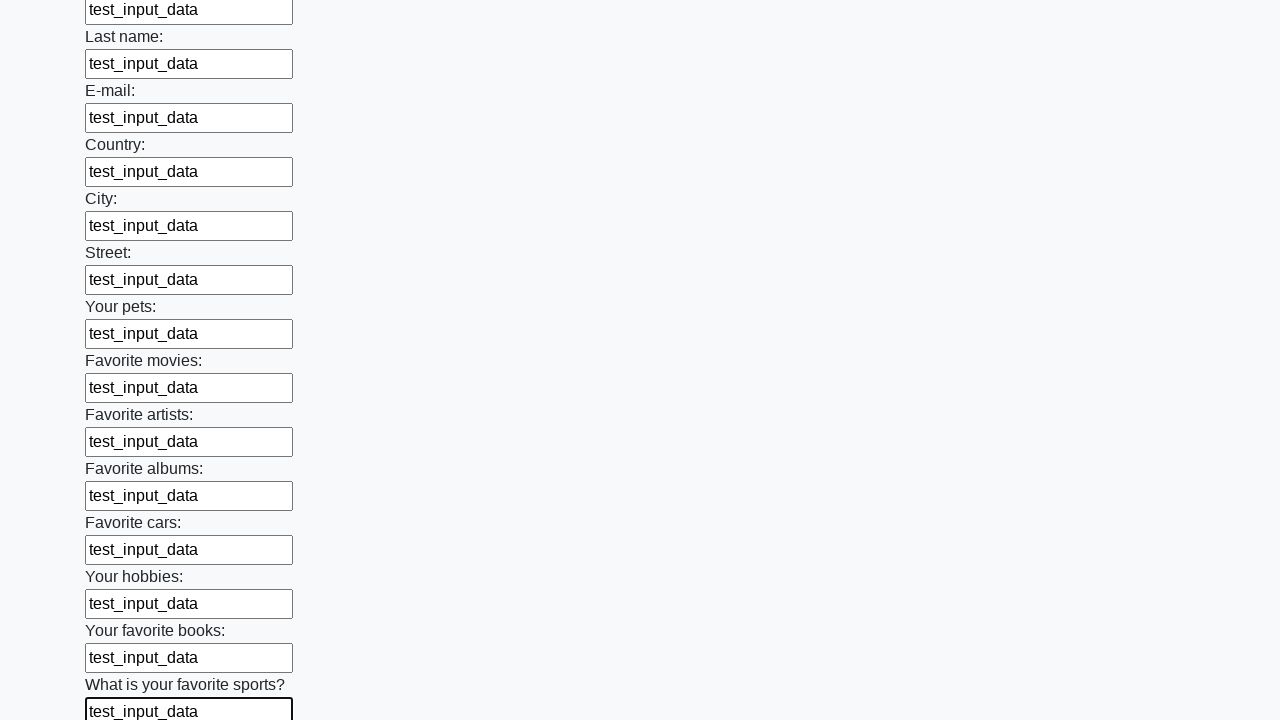

Filled an input field with test data on input >> nth=14
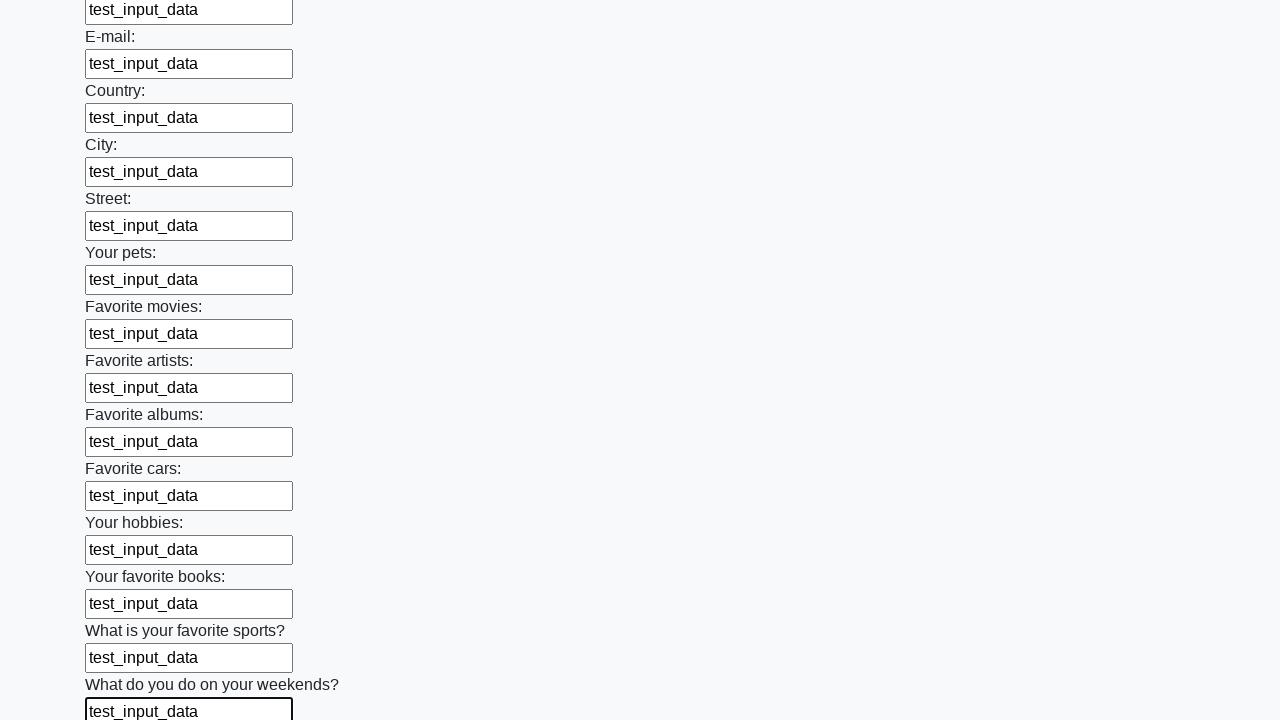

Filled an input field with test data on input >> nth=15
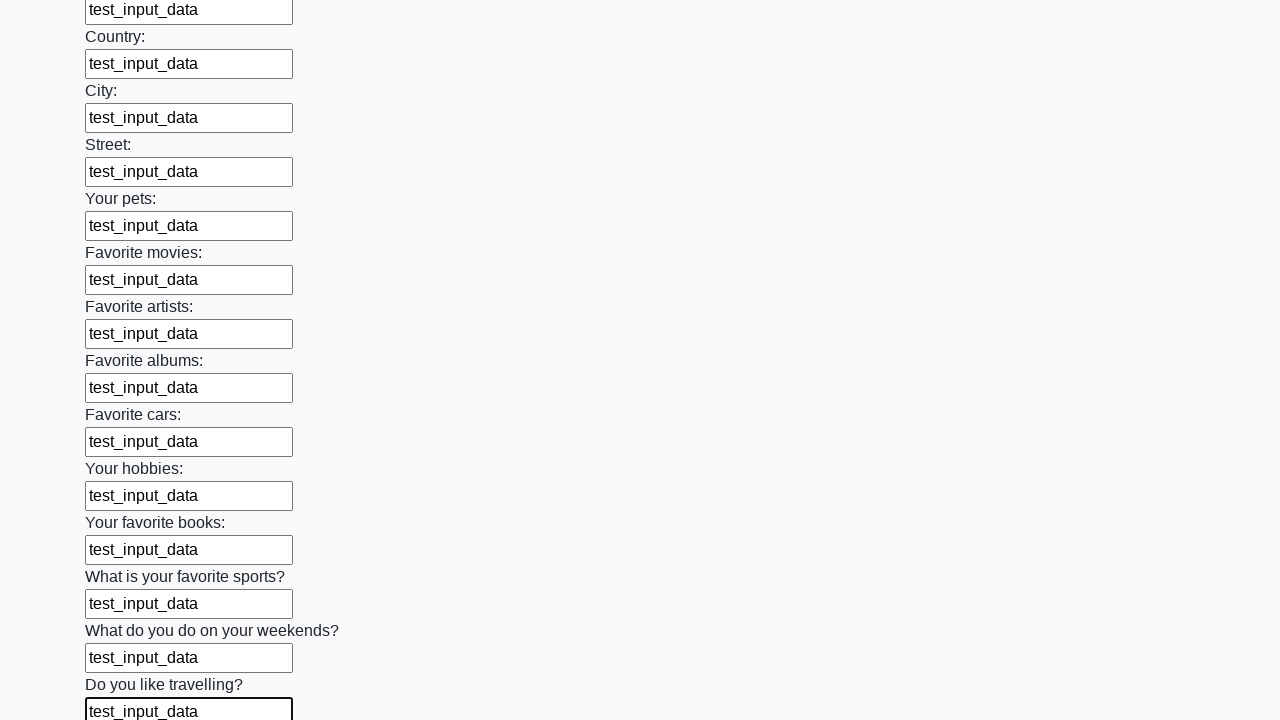

Filled an input field with test data on input >> nth=16
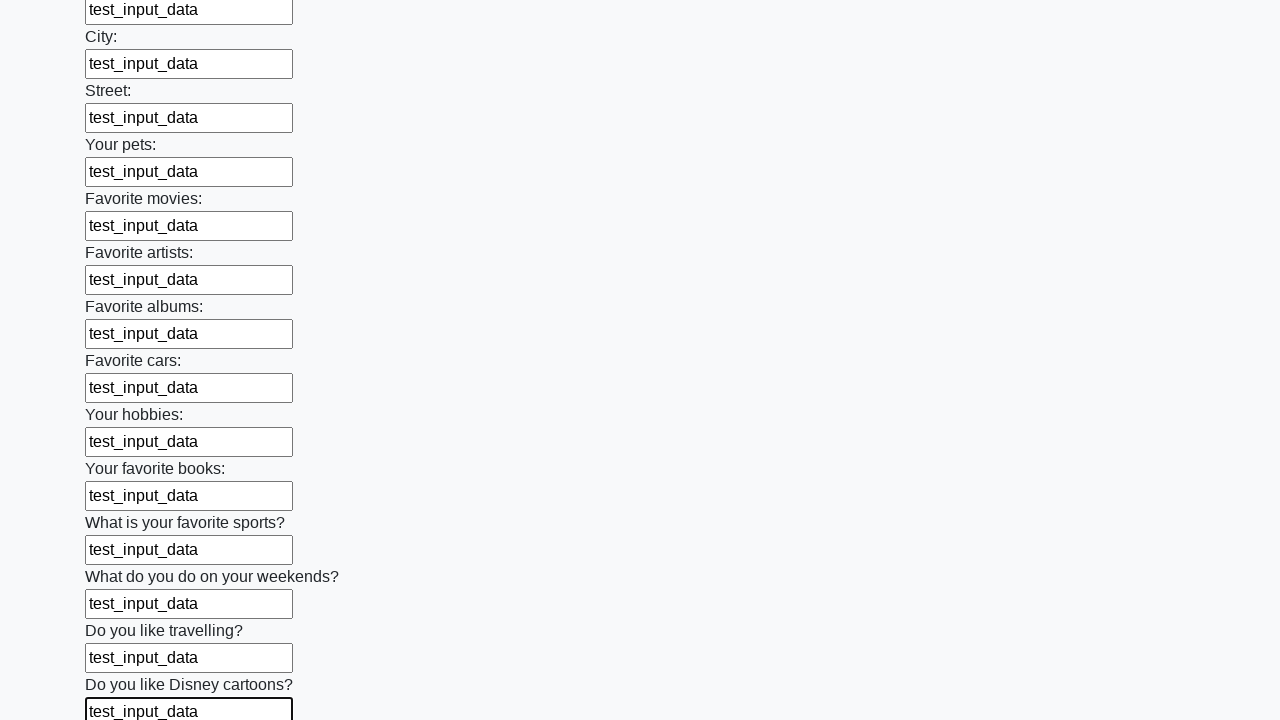

Filled an input field with test data on input >> nth=17
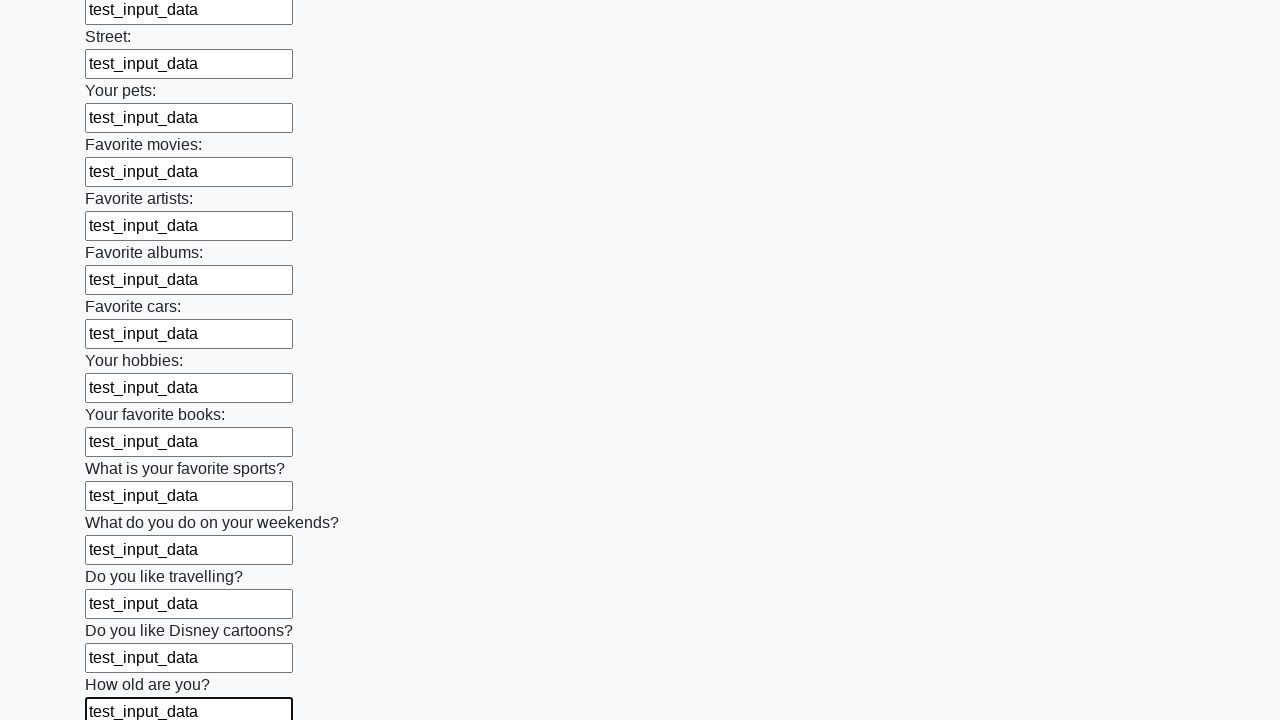

Filled an input field with test data on input >> nth=18
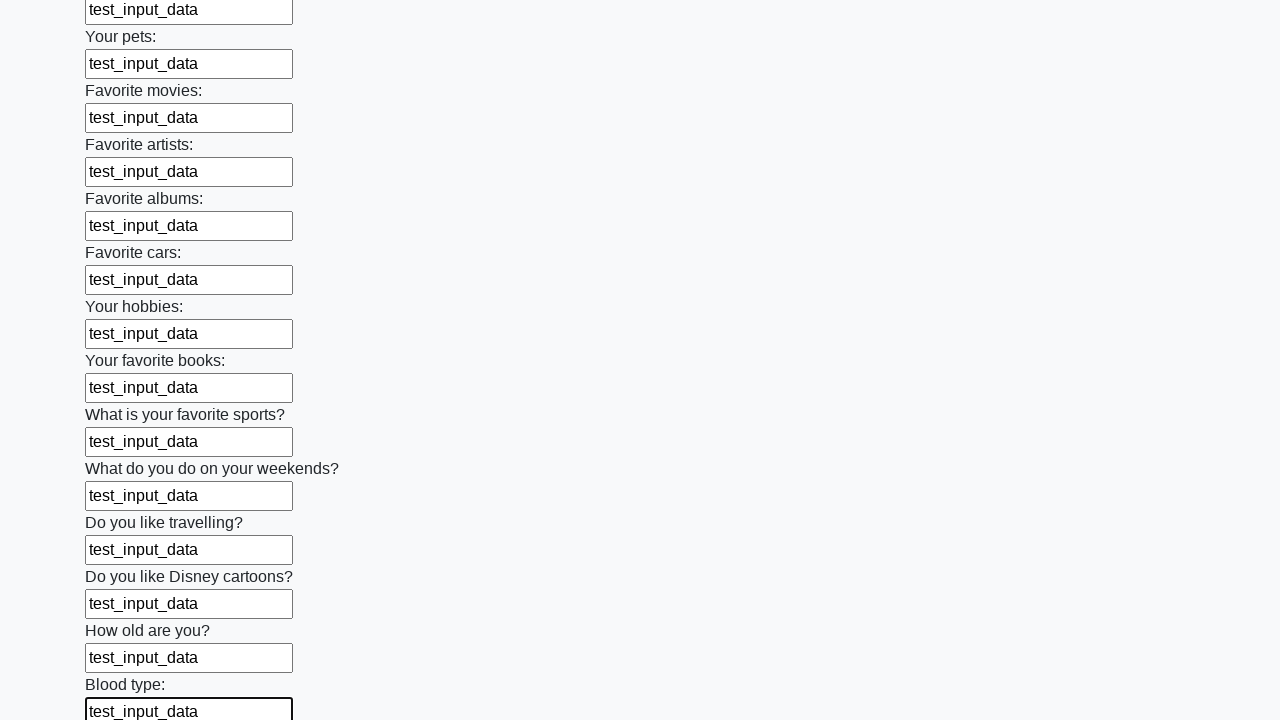

Filled an input field with test data on input >> nth=19
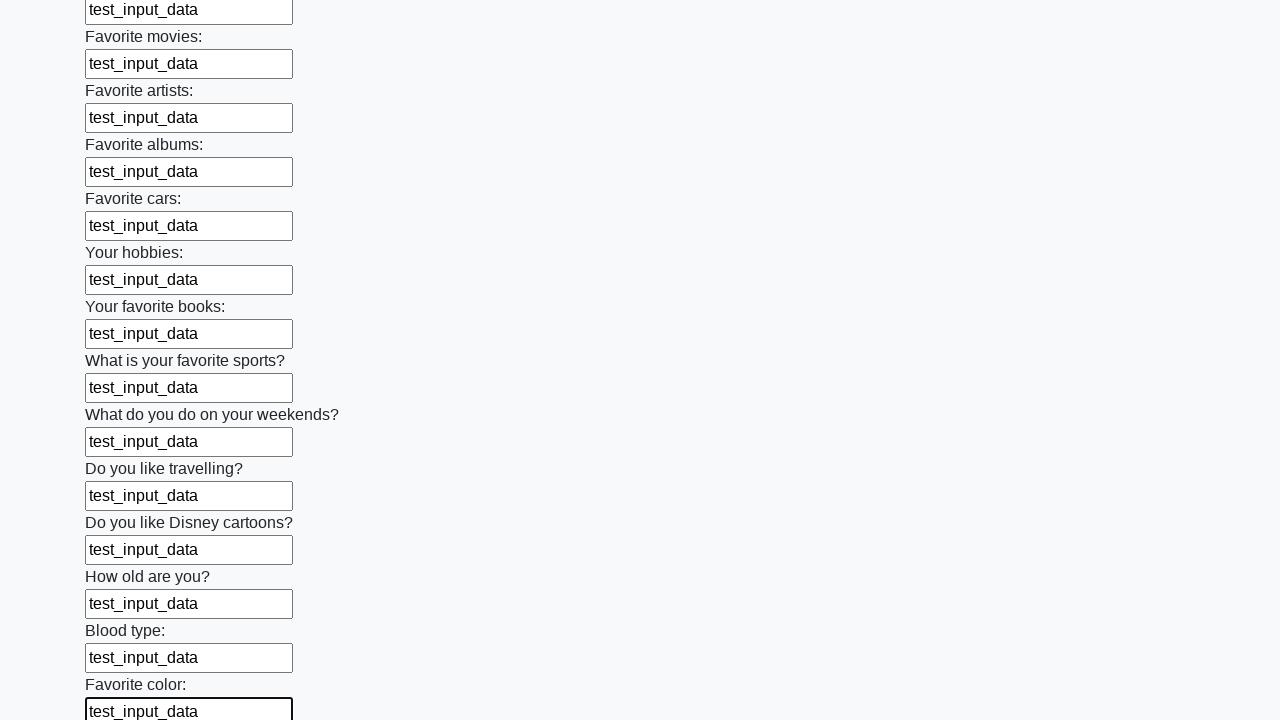

Filled an input field with test data on input >> nth=20
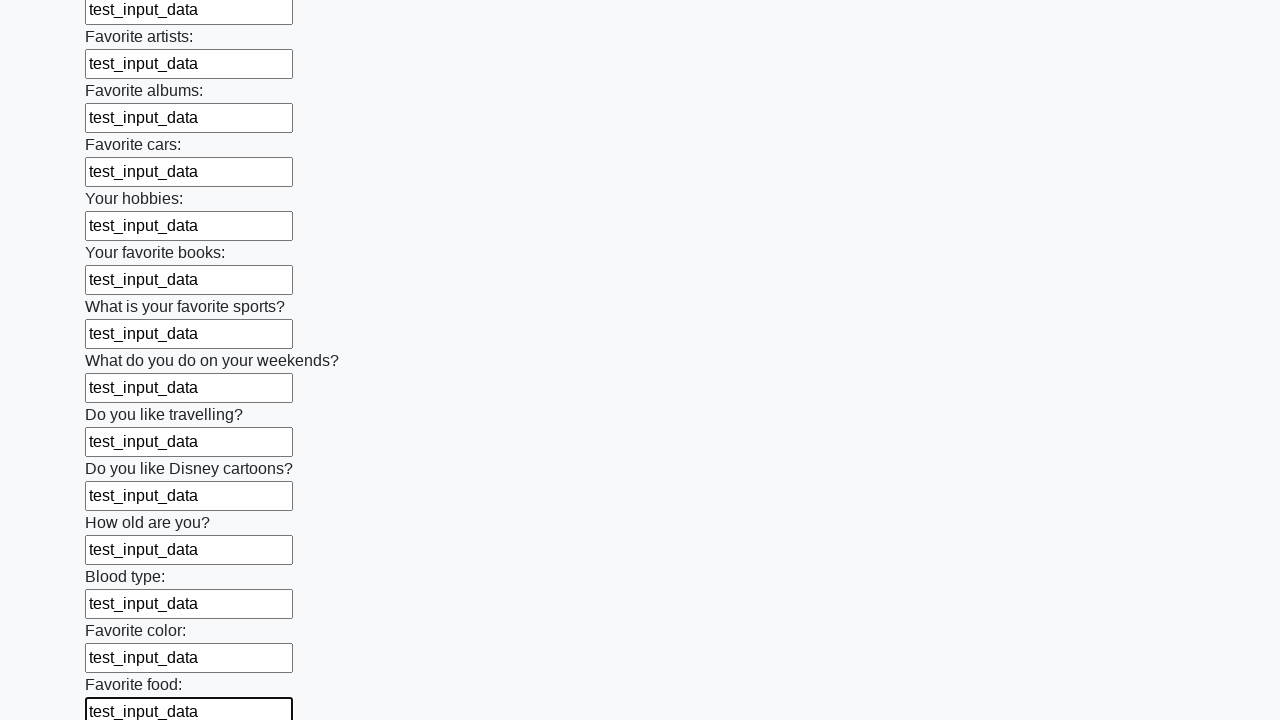

Filled an input field with test data on input >> nth=21
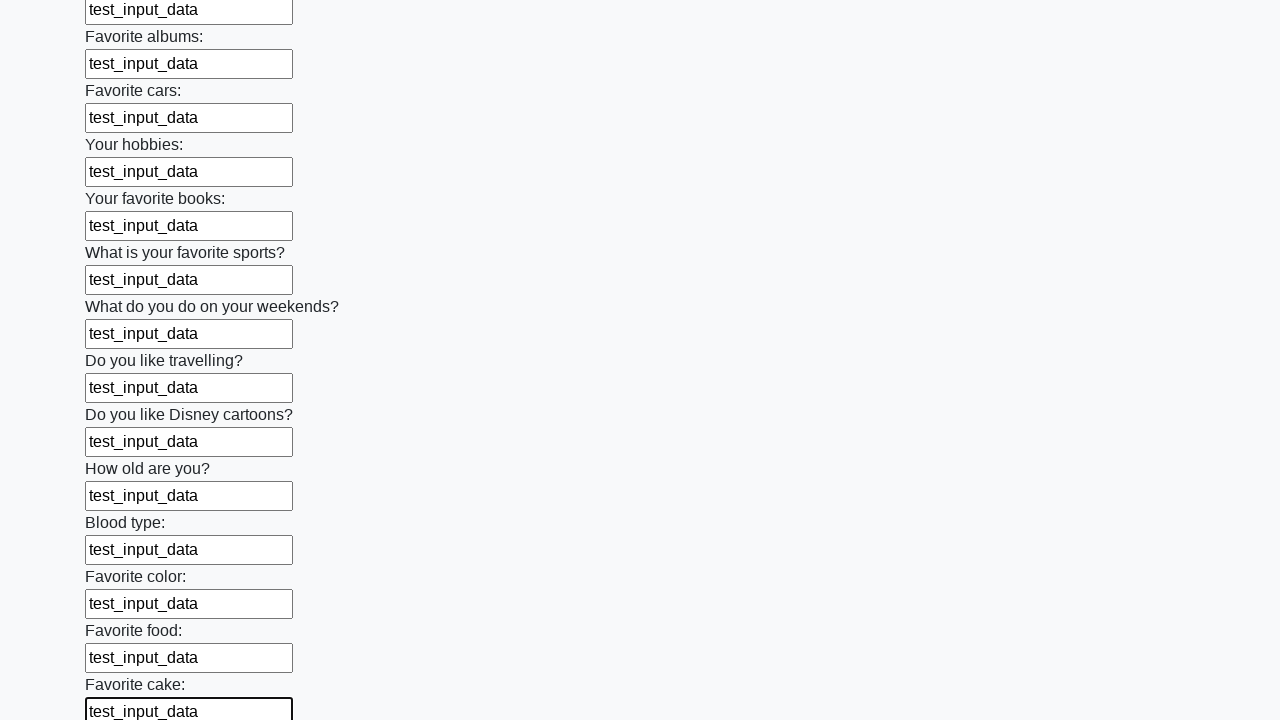

Filled an input field with test data on input >> nth=22
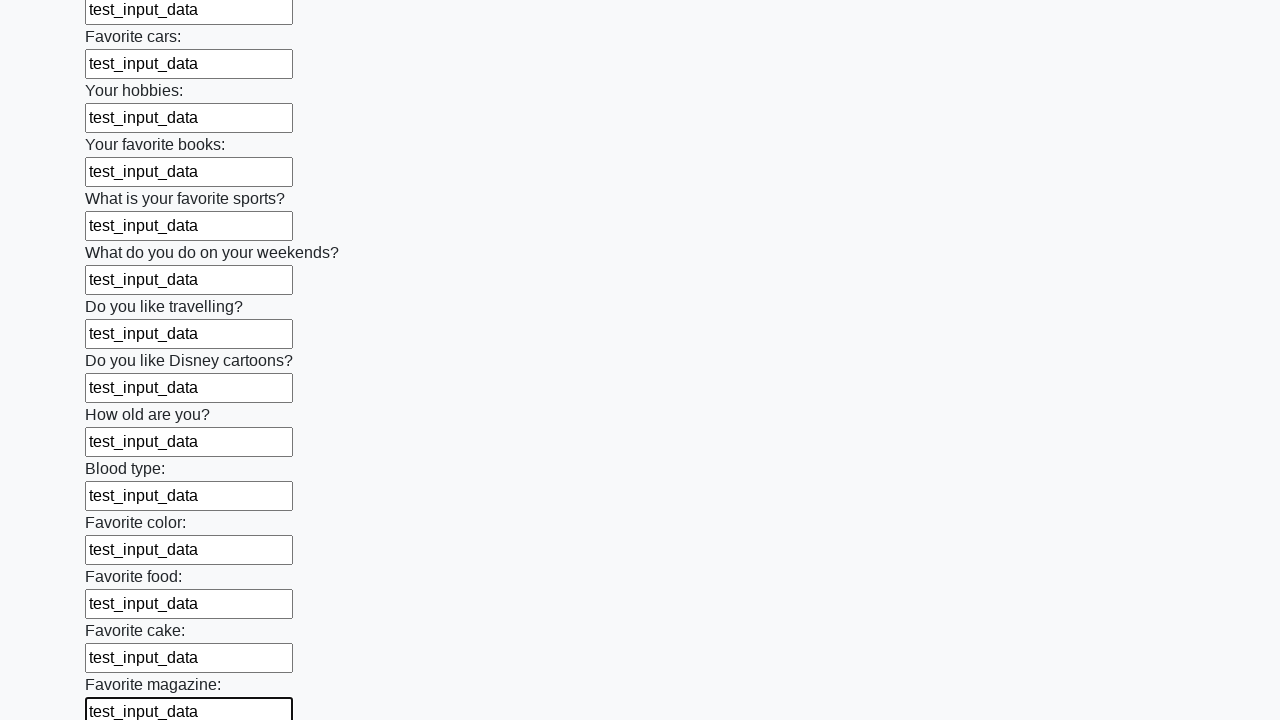

Filled an input field with test data on input >> nth=23
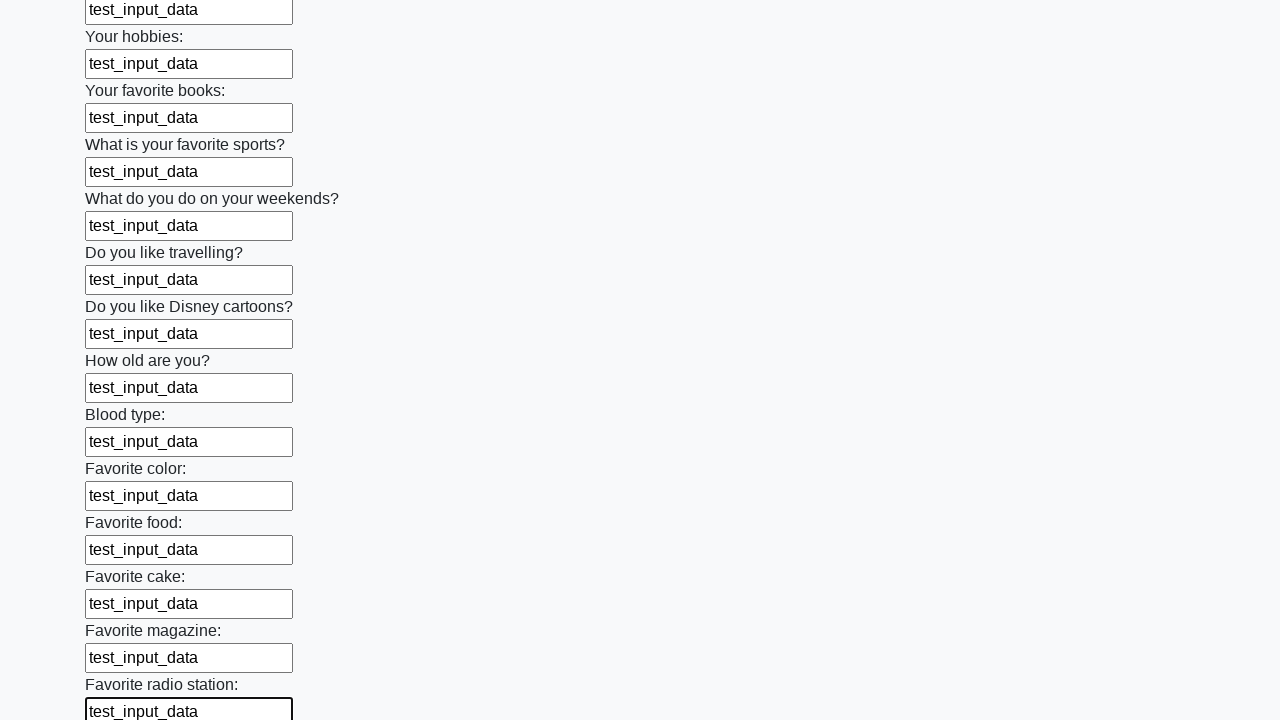

Filled an input field with test data on input >> nth=24
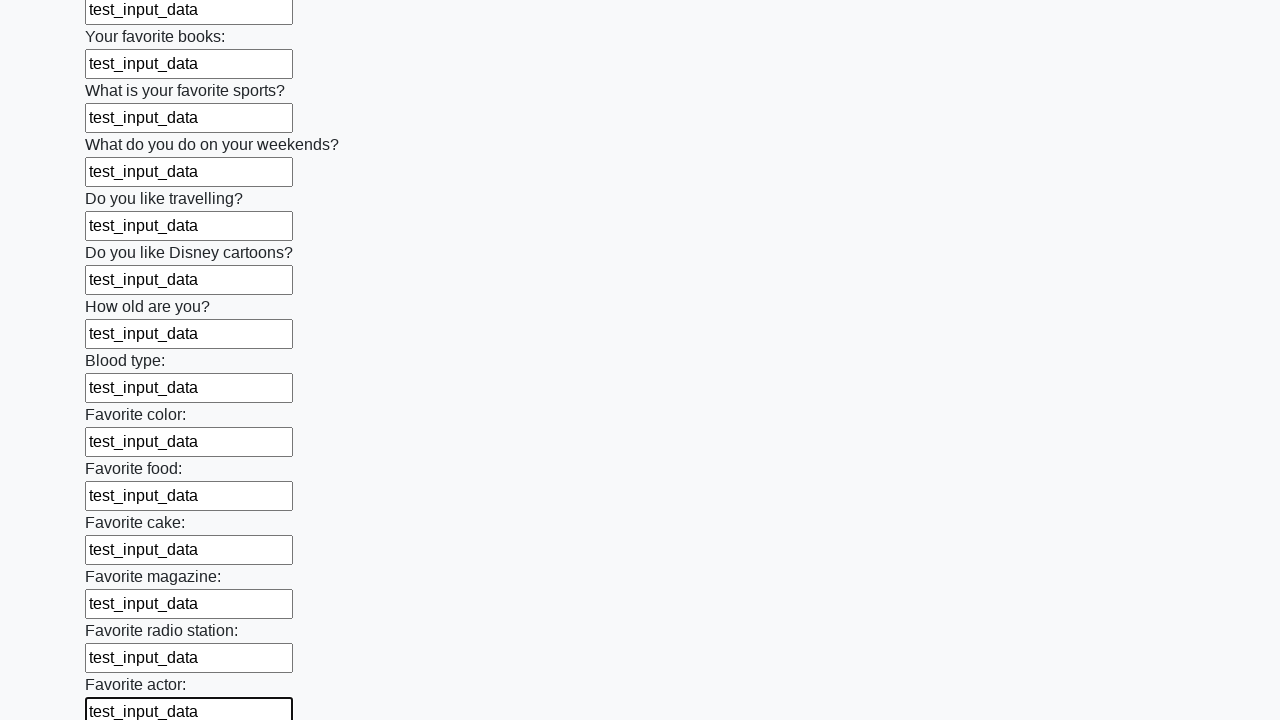

Filled an input field with test data on input >> nth=25
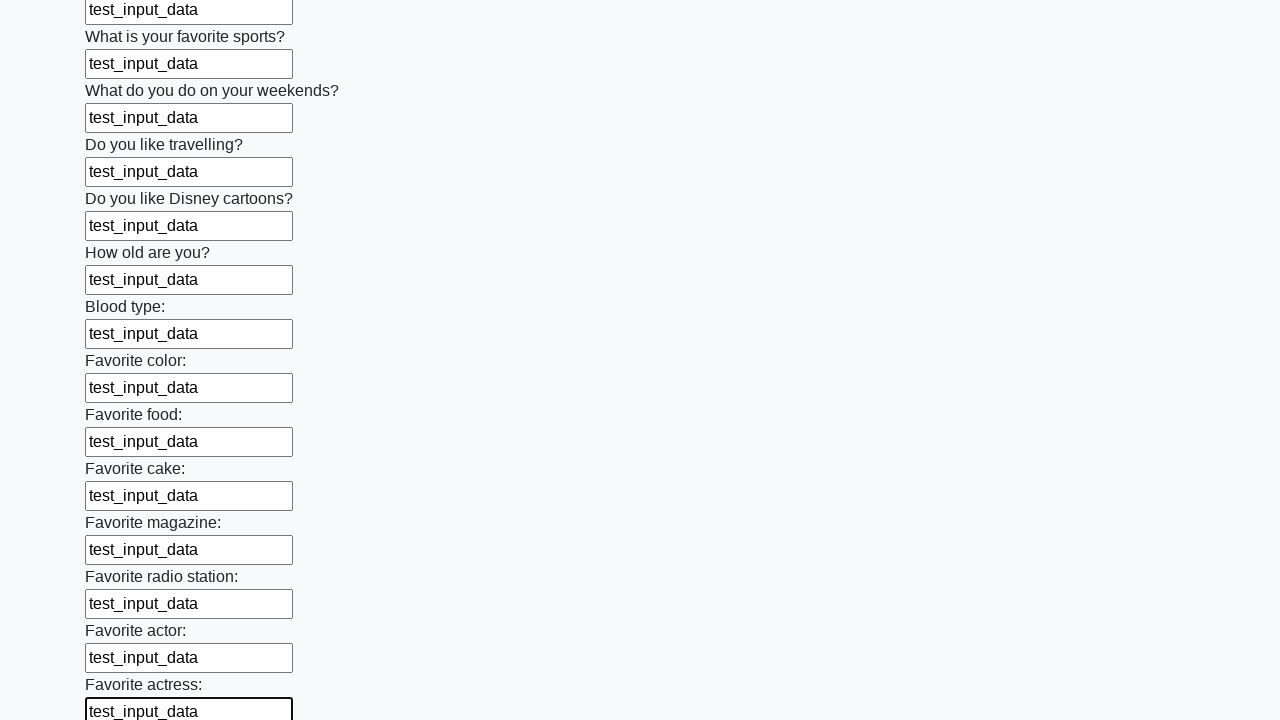

Filled an input field with test data on input >> nth=26
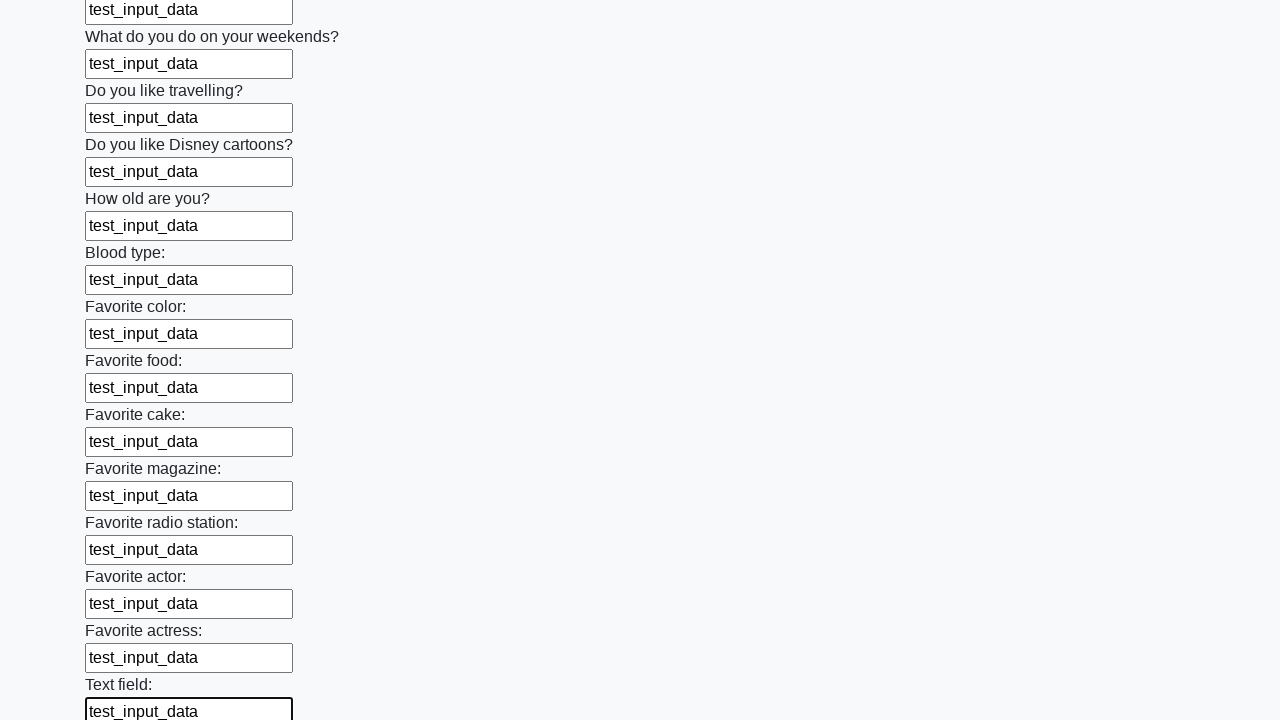

Filled an input field with test data on input >> nth=27
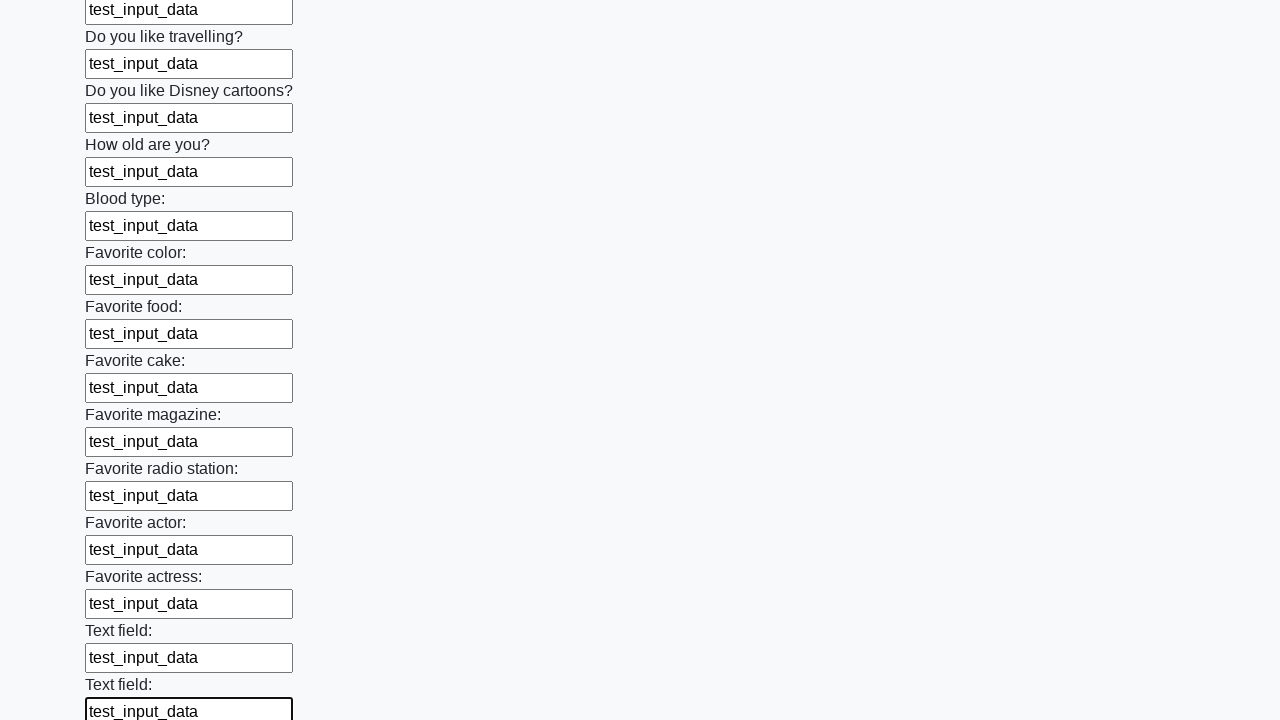

Filled an input field with test data on input >> nth=28
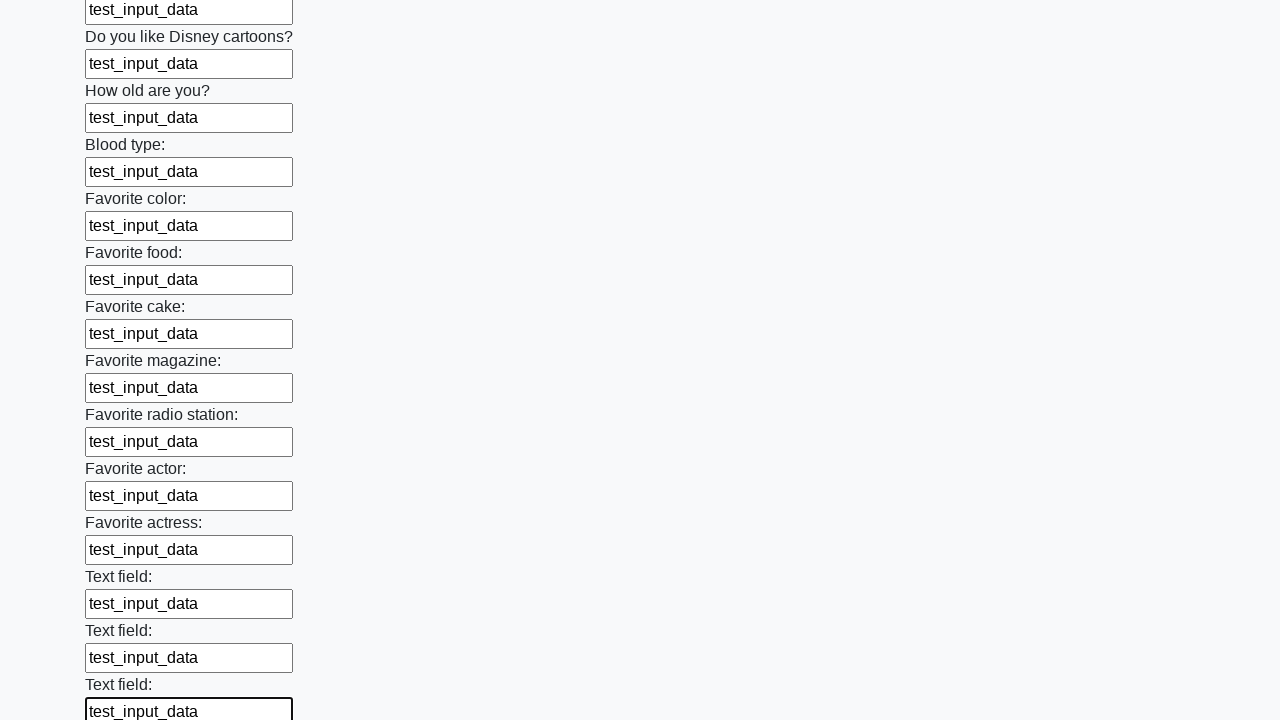

Filled an input field with test data on input >> nth=29
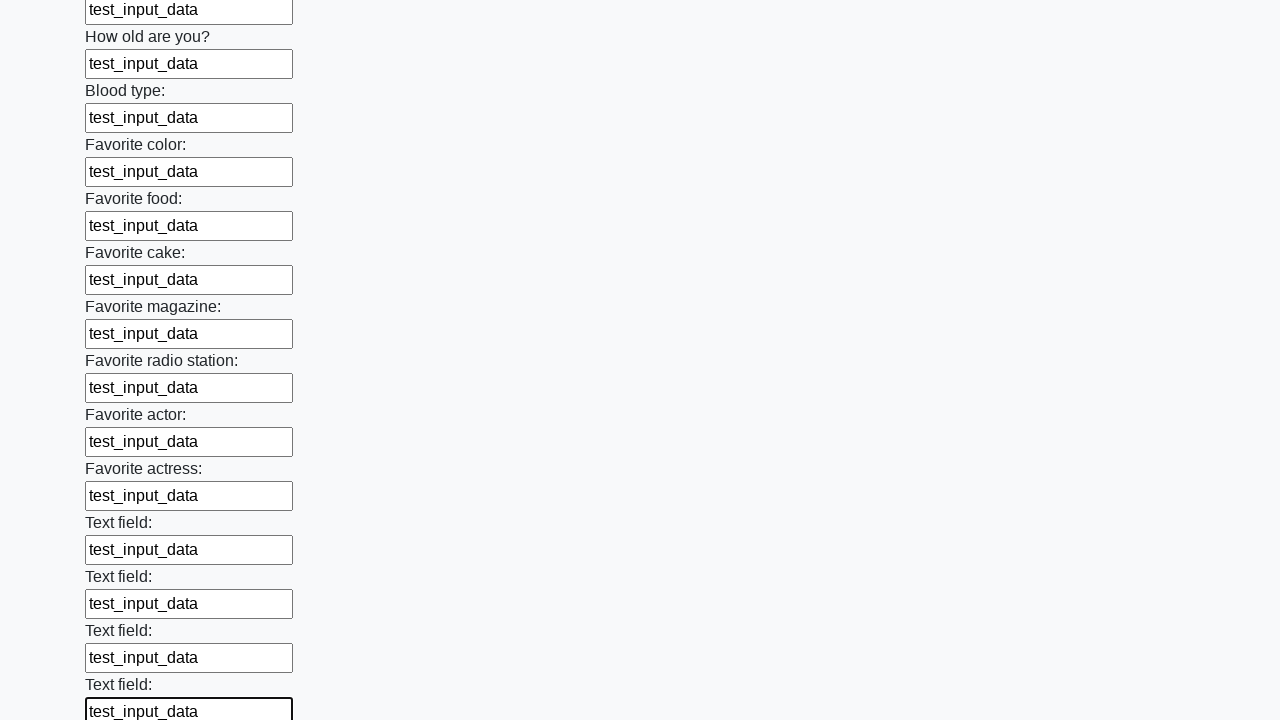

Filled an input field with test data on input >> nth=30
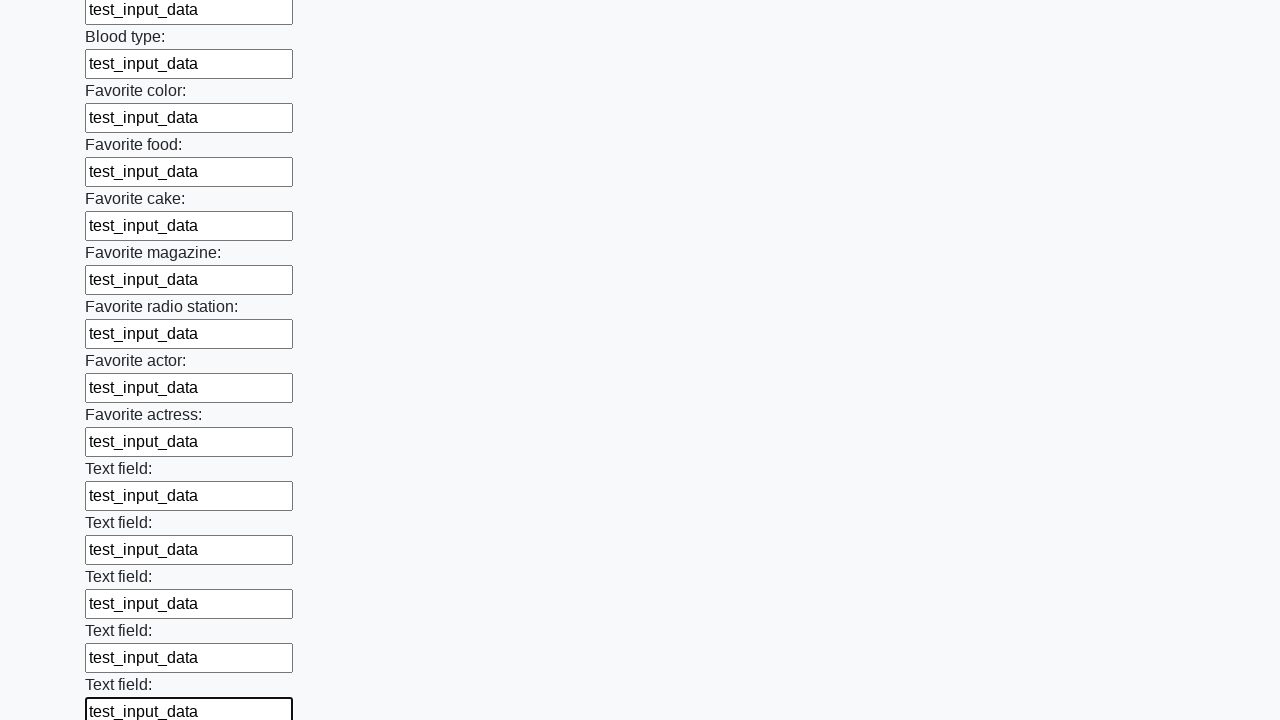

Filled an input field with test data on input >> nth=31
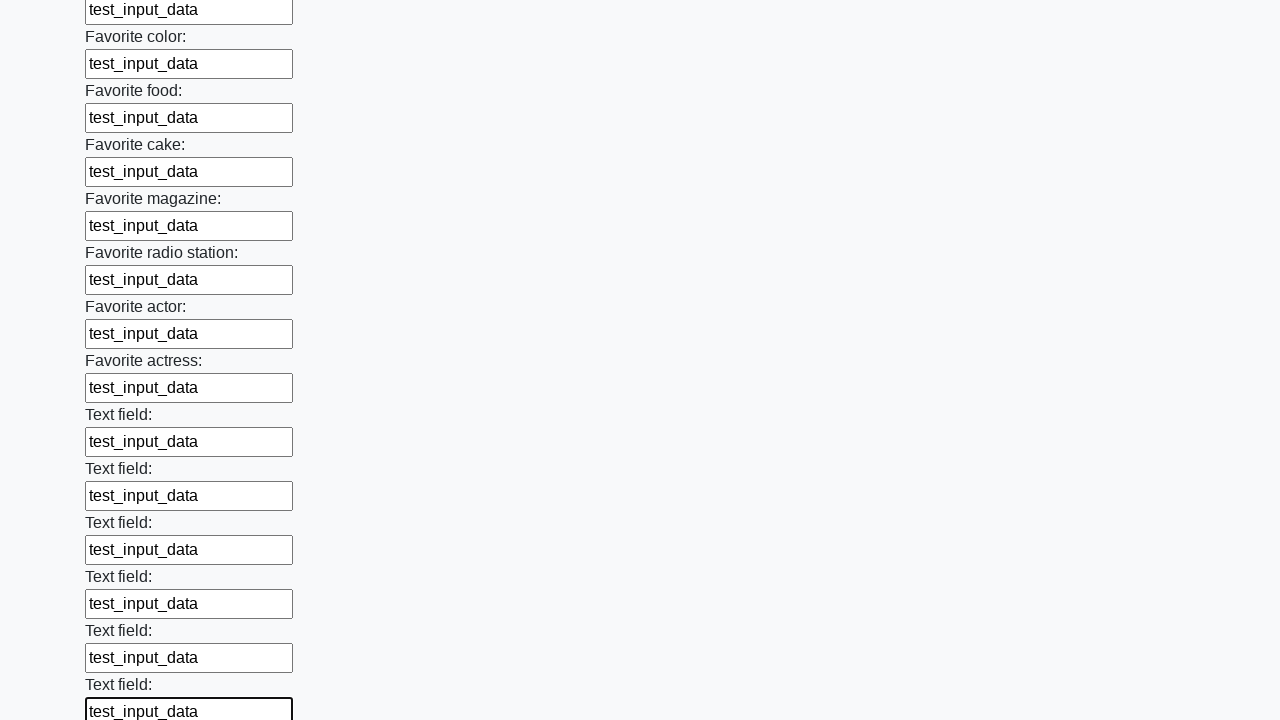

Filled an input field with test data on input >> nth=32
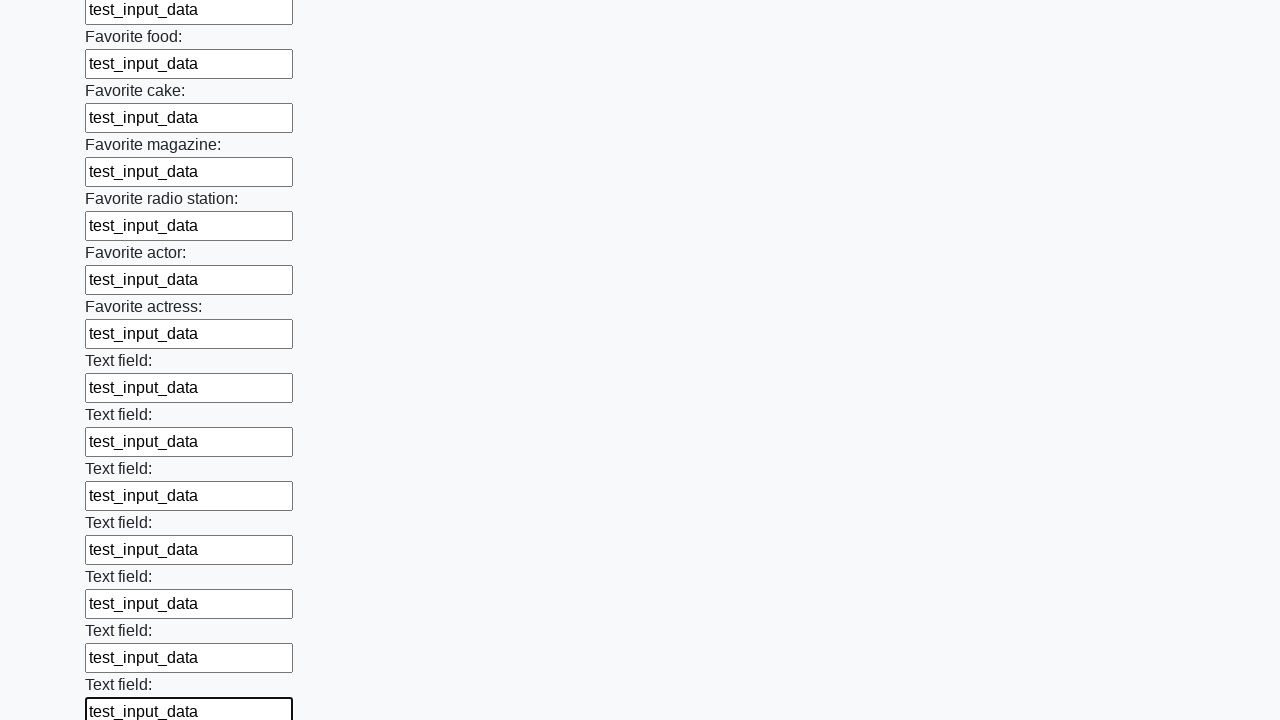

Filled an input field with test data on input >> nth=33
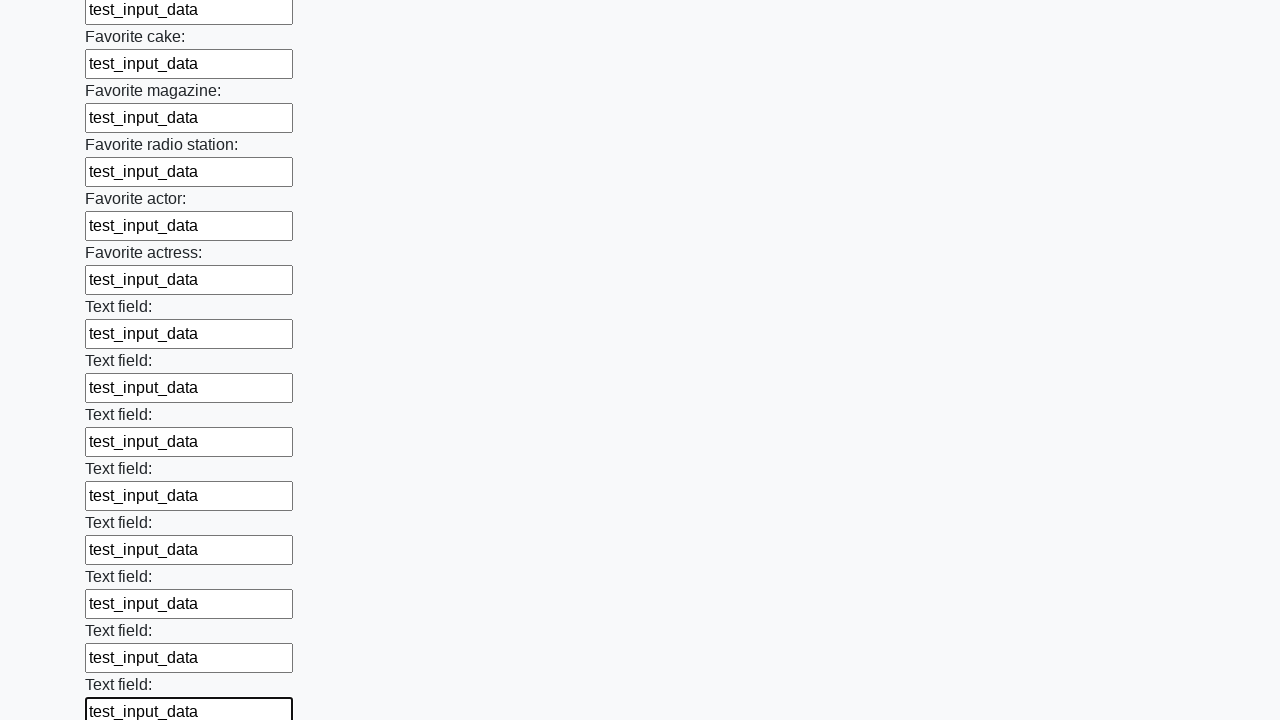

Filled an input field with test data on input >> nth=34
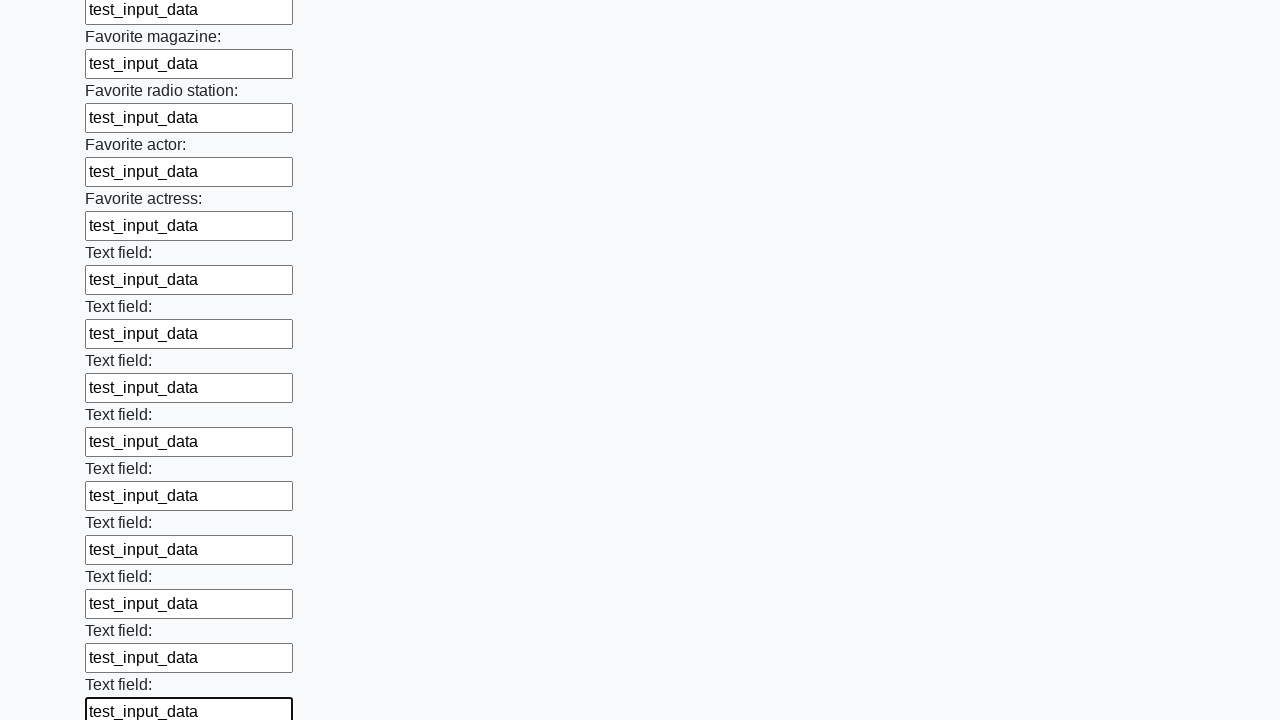

Filled an input field with test data on input >> nth=35
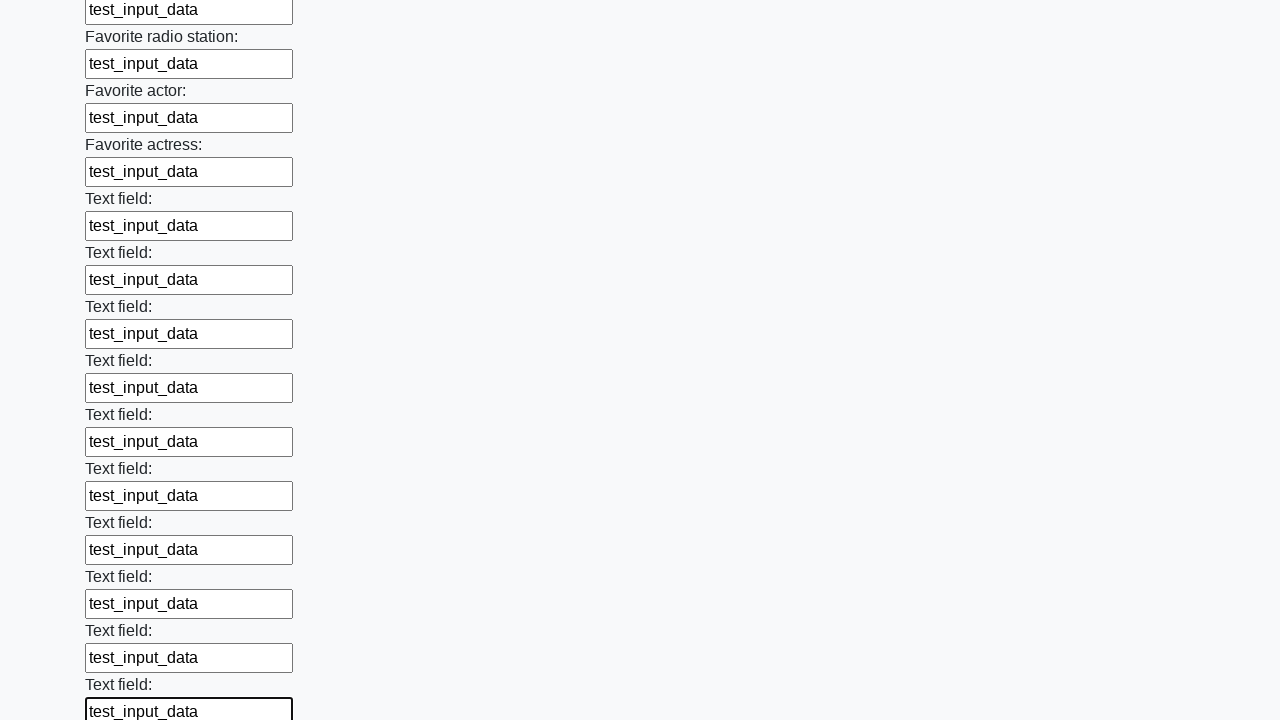

Filled an input field with test data on input >> nth=36
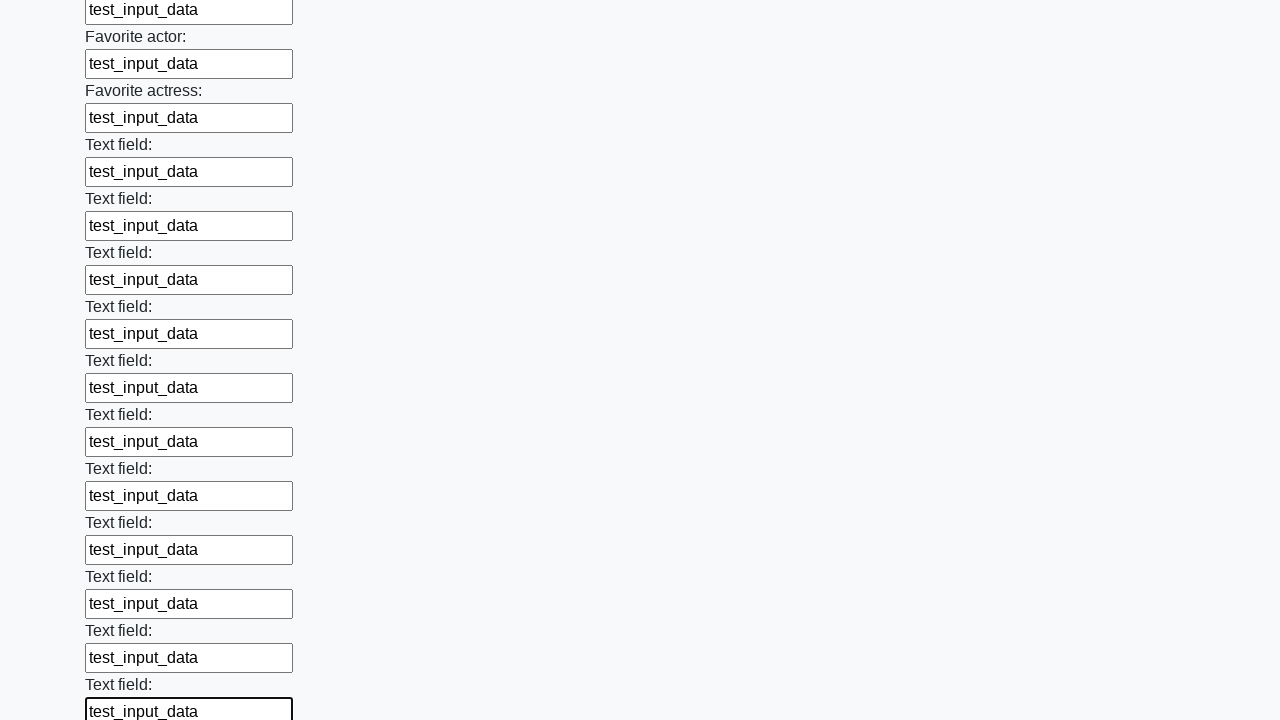

Filled an input field with test data on input >> nth=37
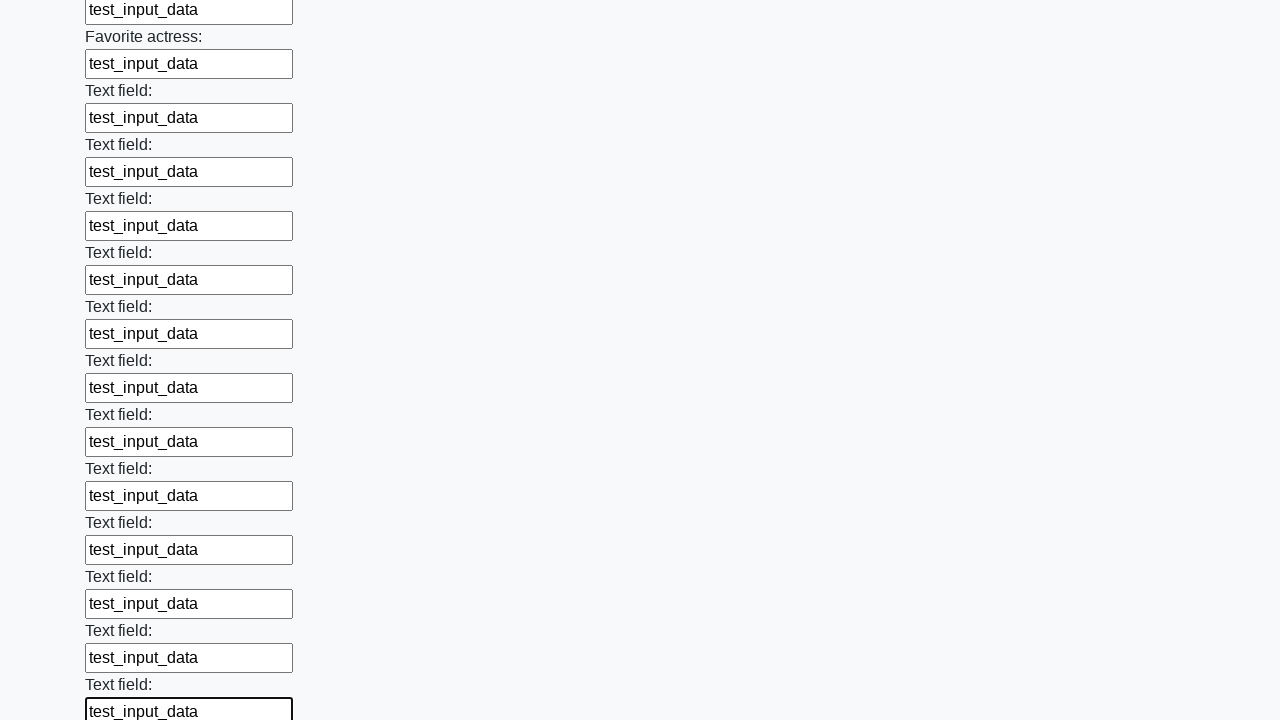

Filled an input field with test data on input >> nth=38
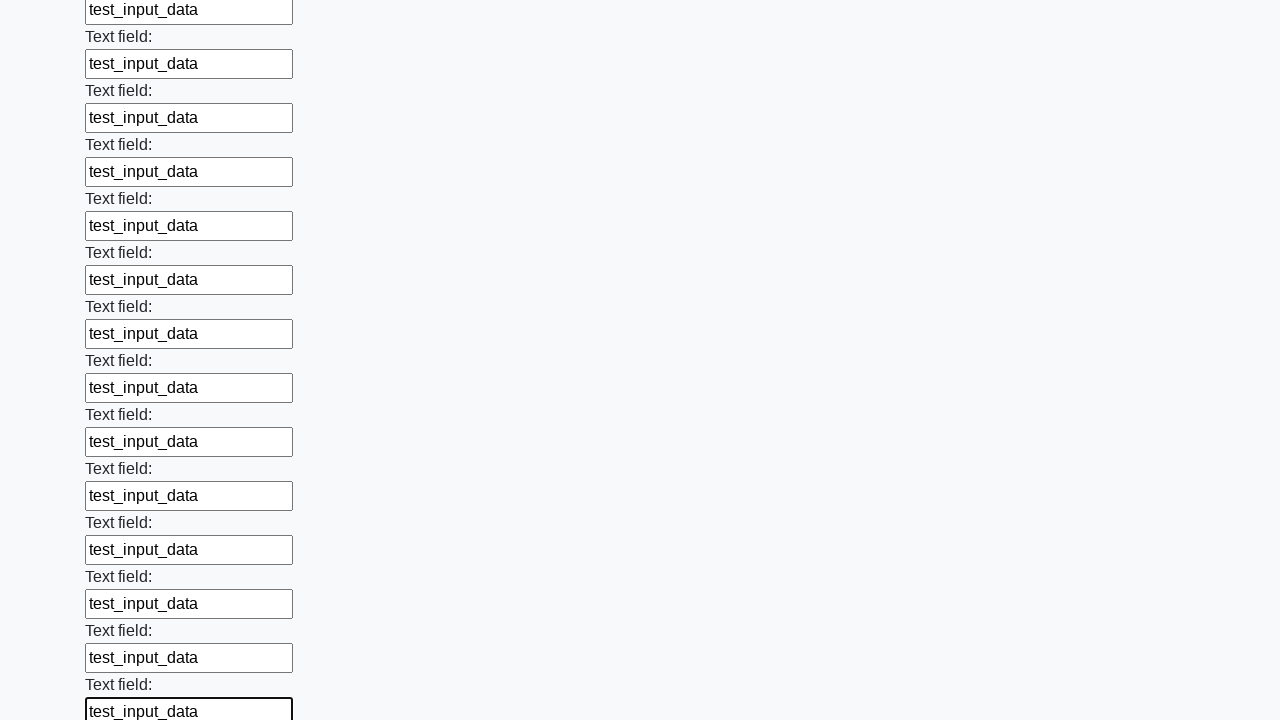

Filled an input field with test data on input >> nth=39
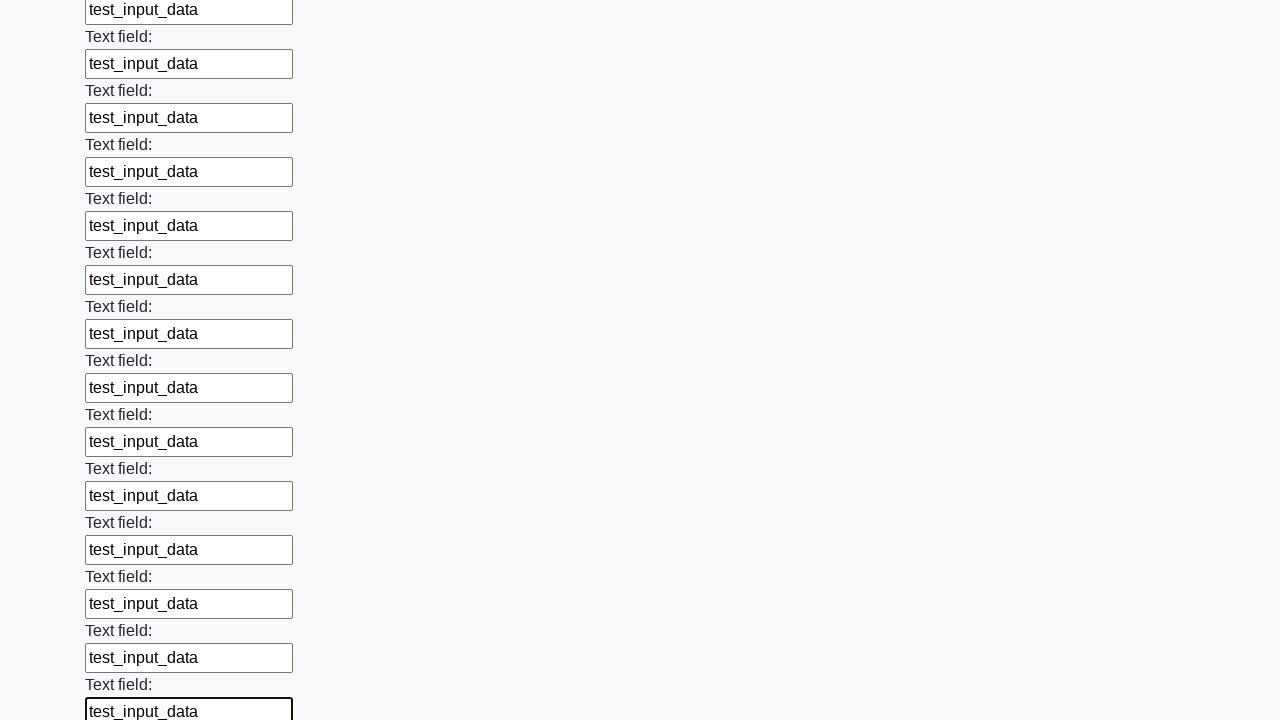

Filled an input field with test data on input >> nth=40
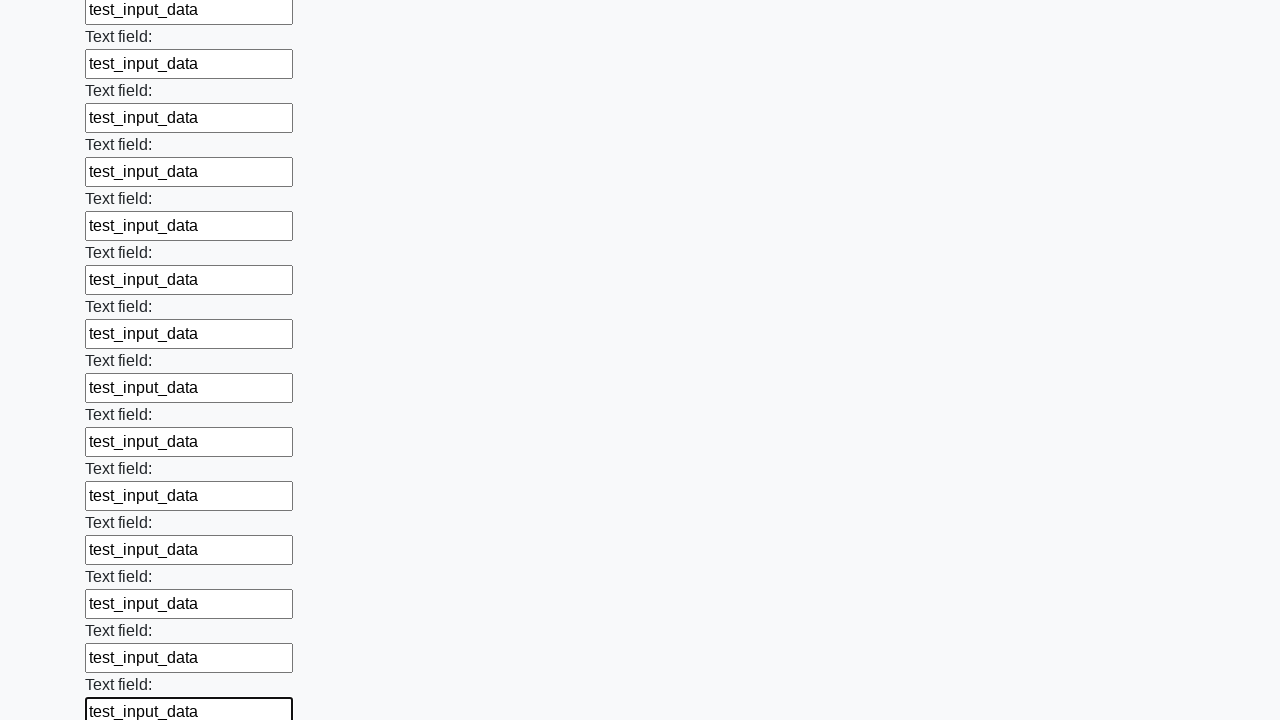

Filled an input field with test data on input >> nth=41
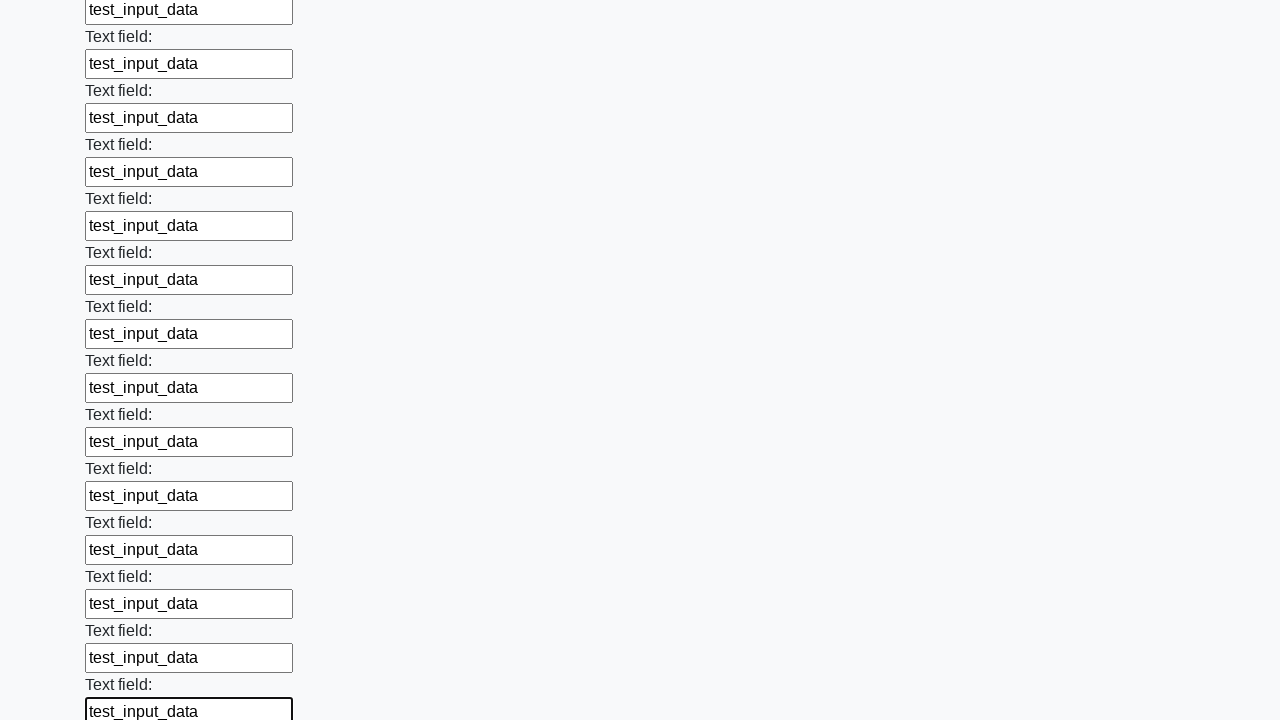

Filled an input field with test data on input >> nth=42
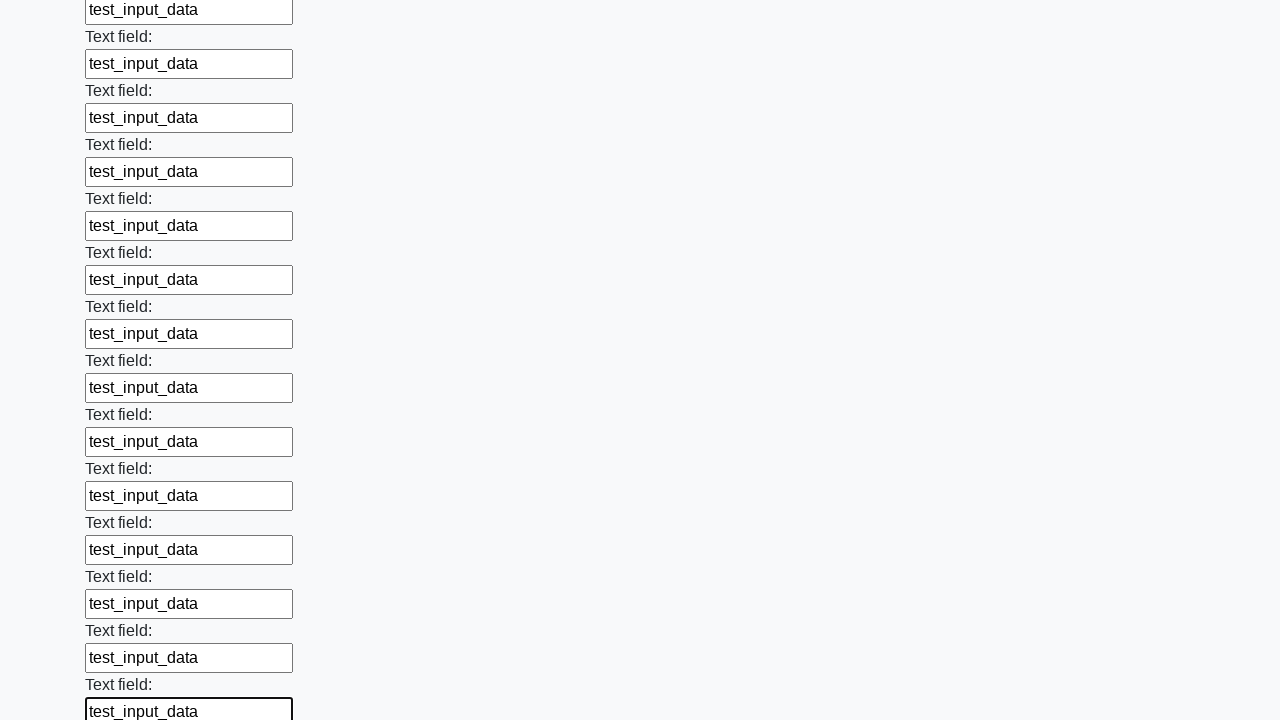

Filled an input field with test data on input >> nth=43
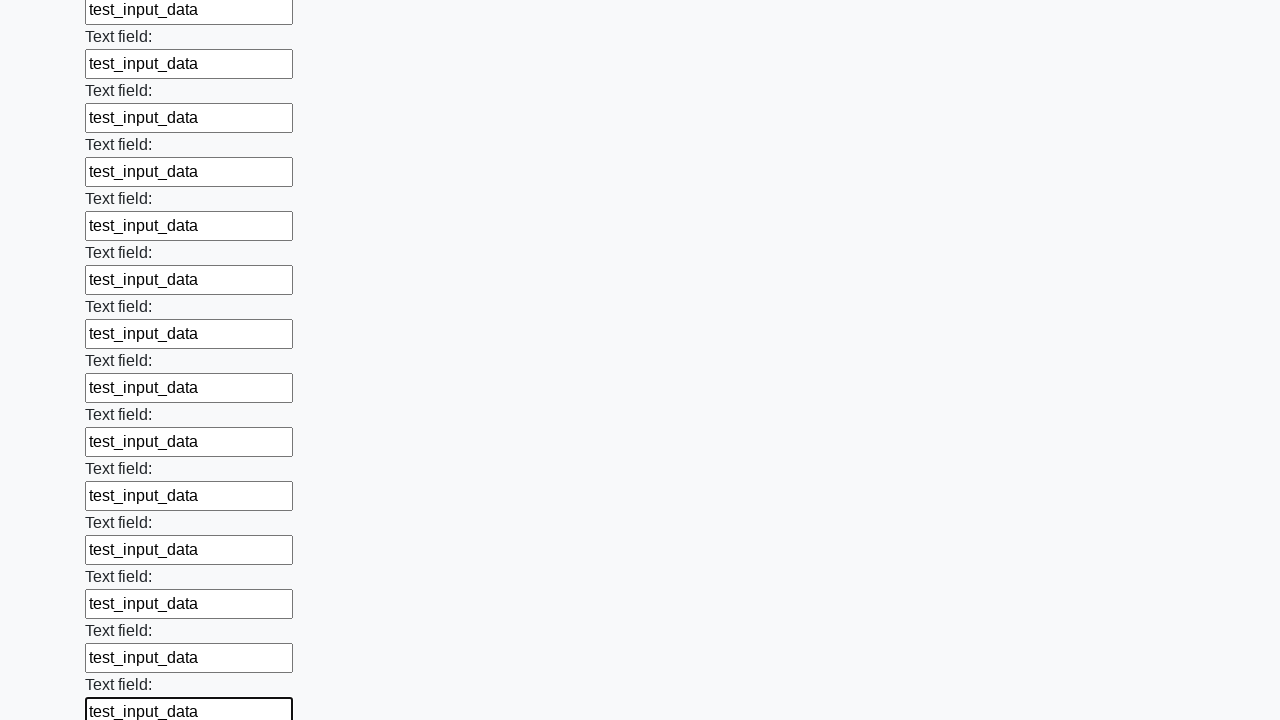

Filled an input field with test data on input >> nth=44
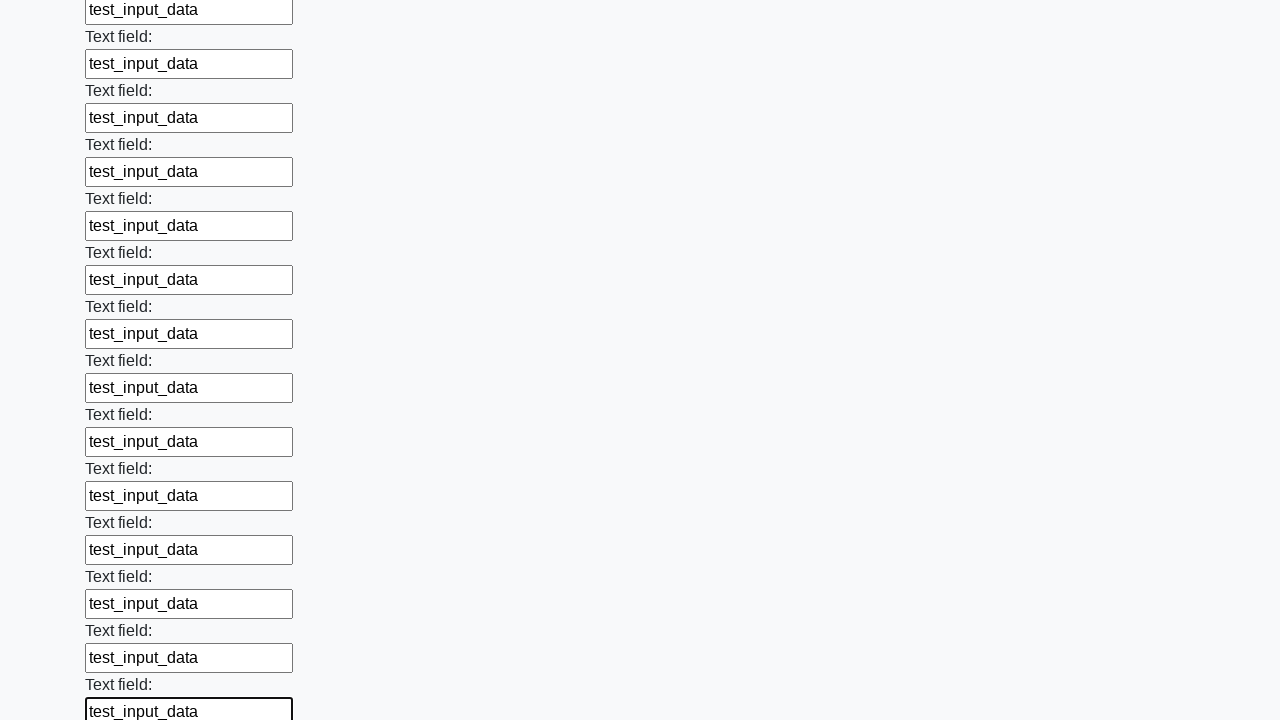

Filled an input field with test data on input >> nth=45
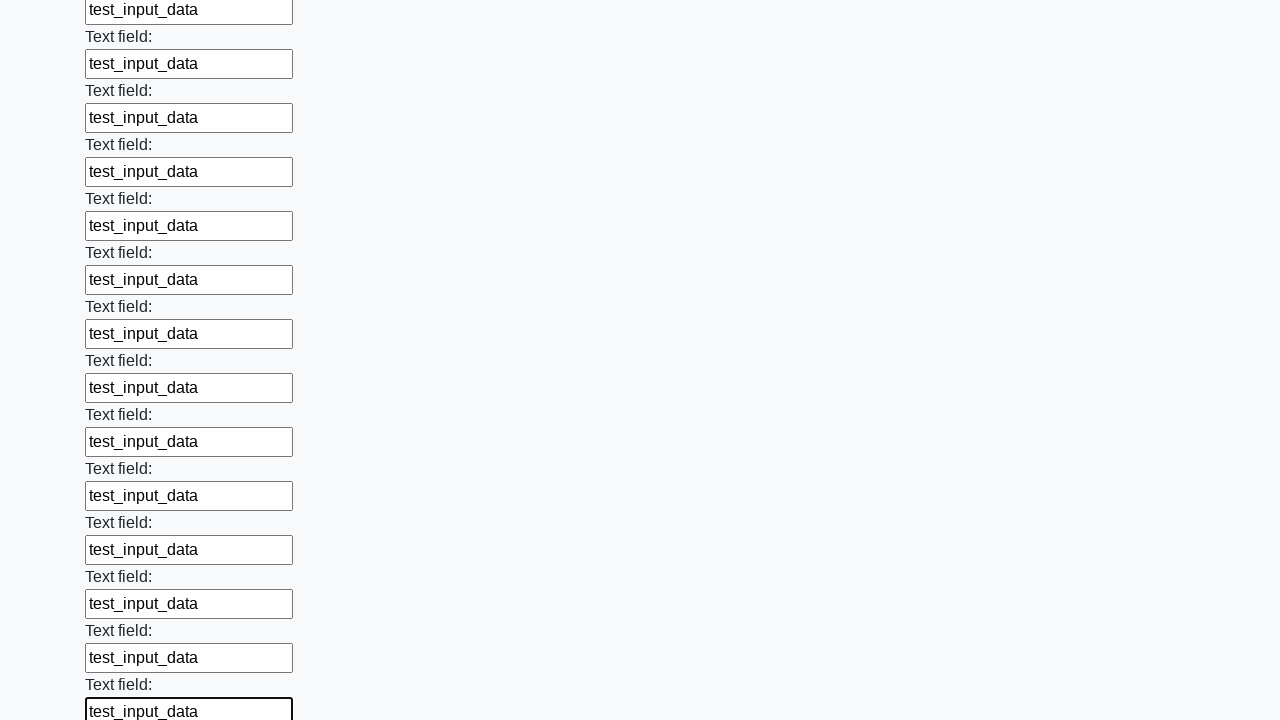

Filled an input field with test data on input >> nth=46
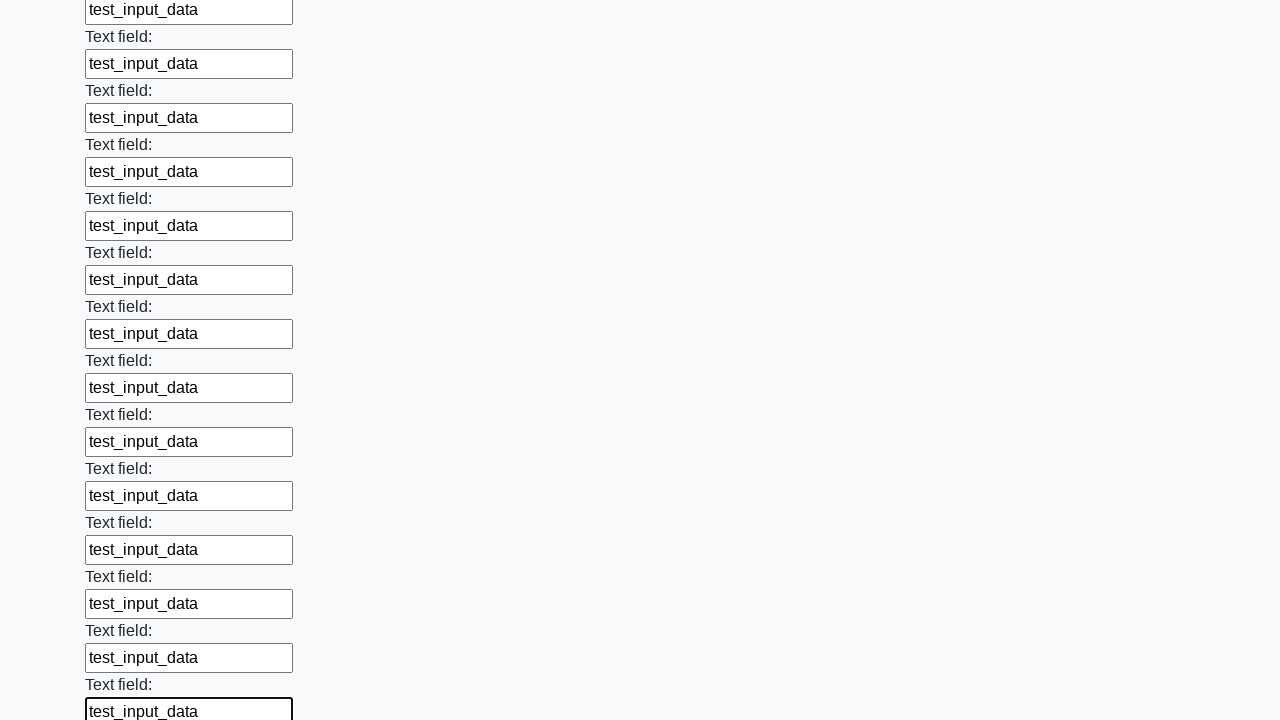

Filled an input field with test data on input >> nth=47
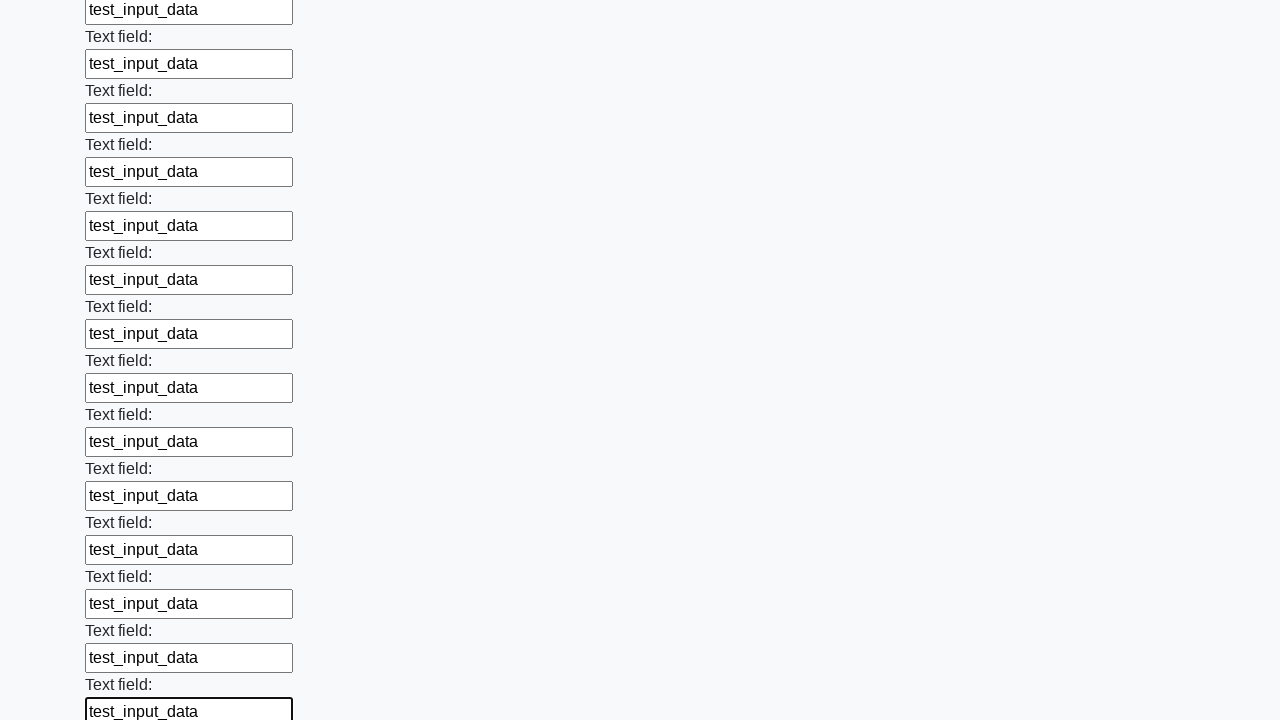

Filled an input field with test data on input >> nth=48
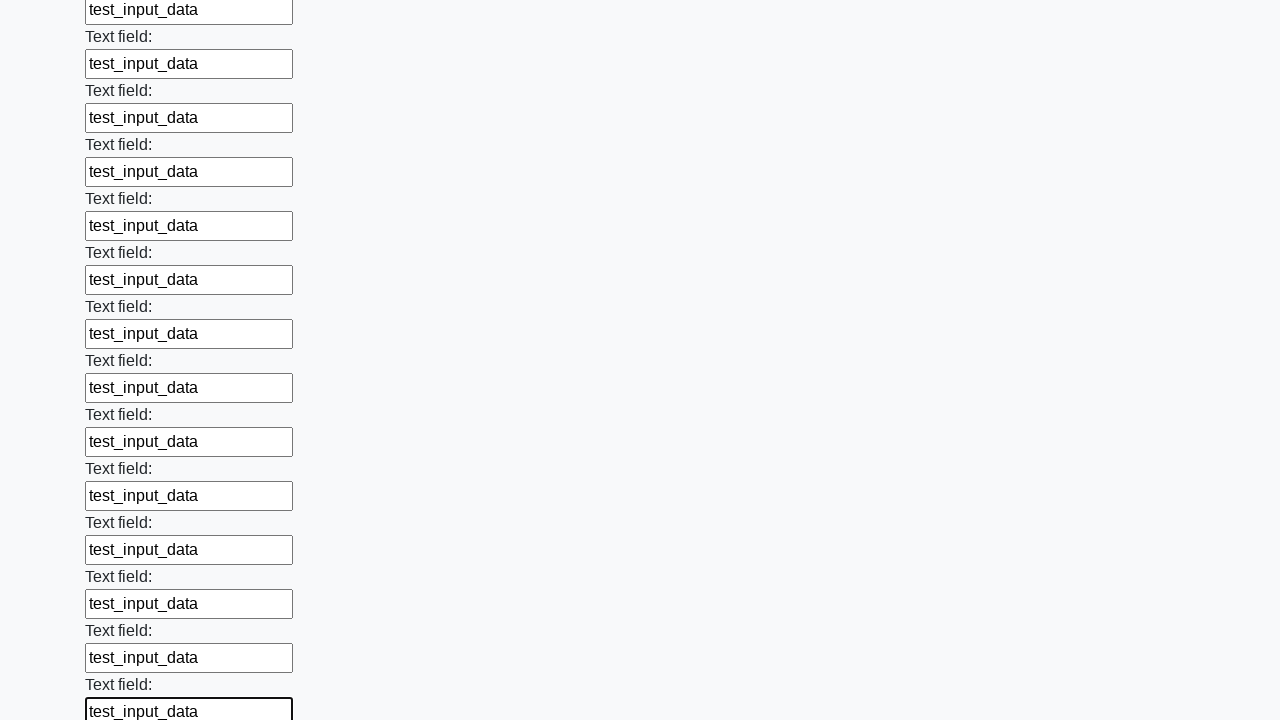

Filled an input field with test data on input >> nth=49
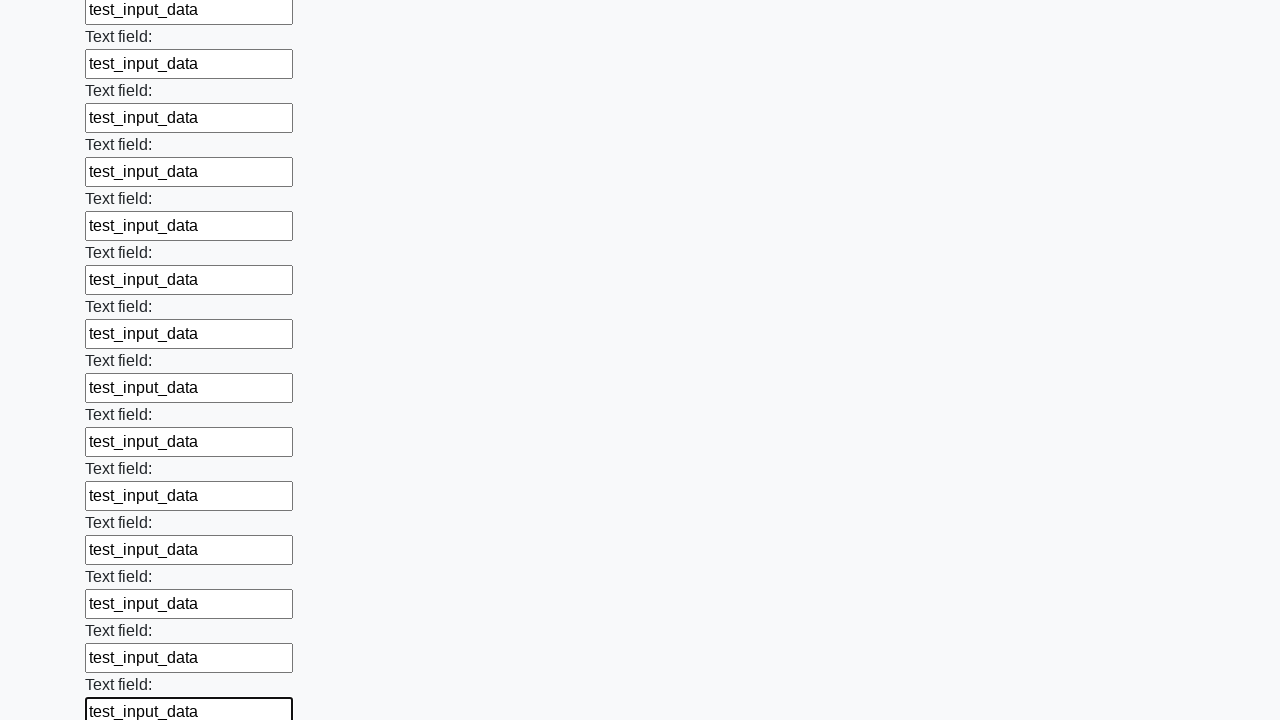

Filled an input field with test data on input >> nth=50
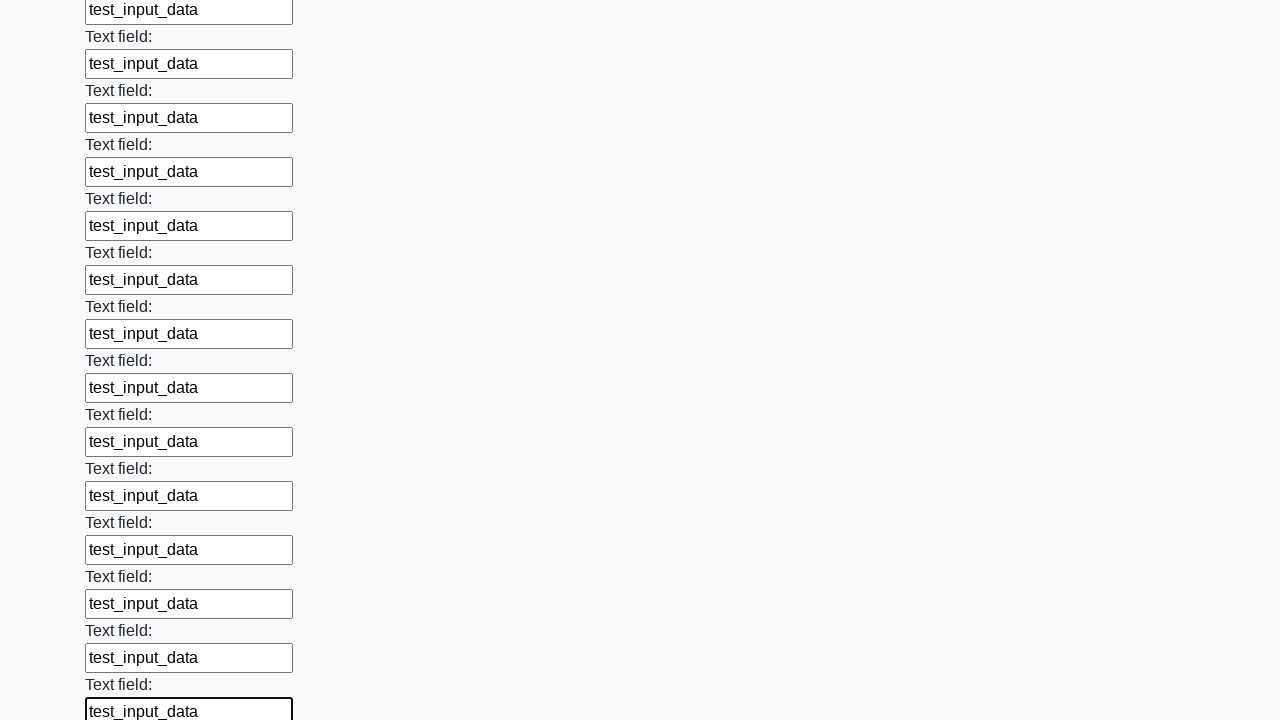

Filled an input field with test data on input >> nth=51
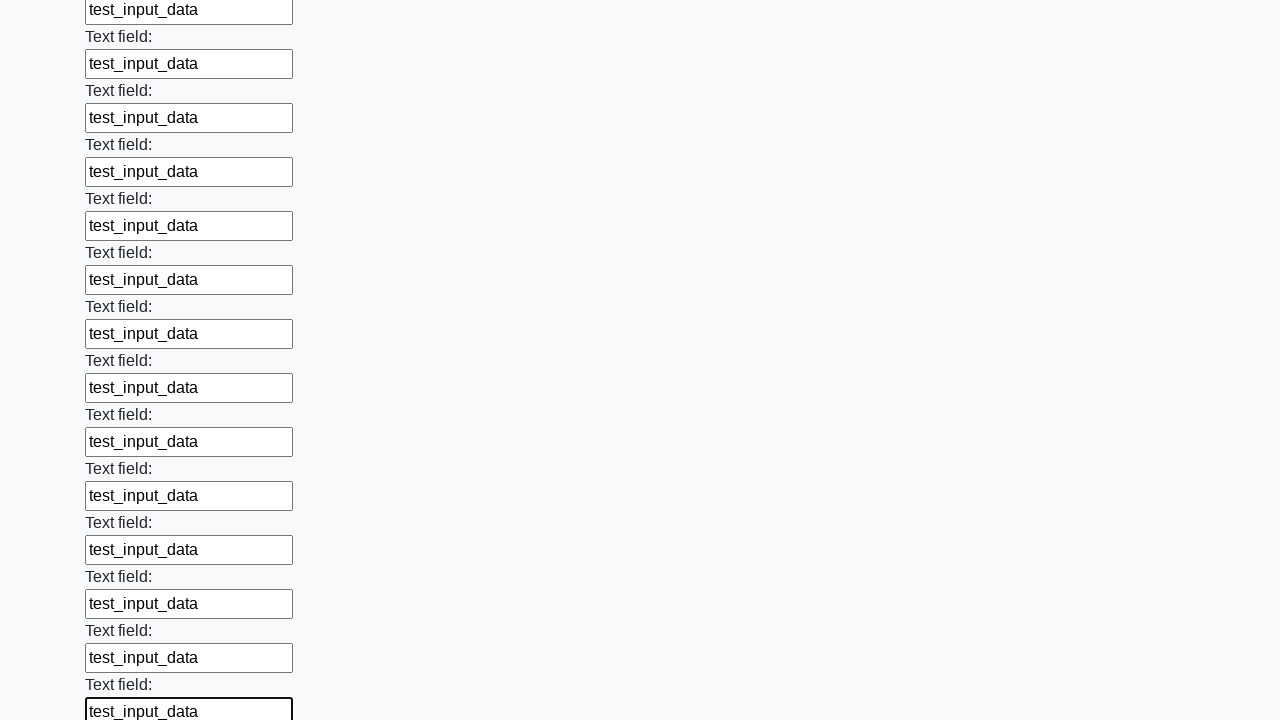

Filled an input field with test data on input >> nth=52
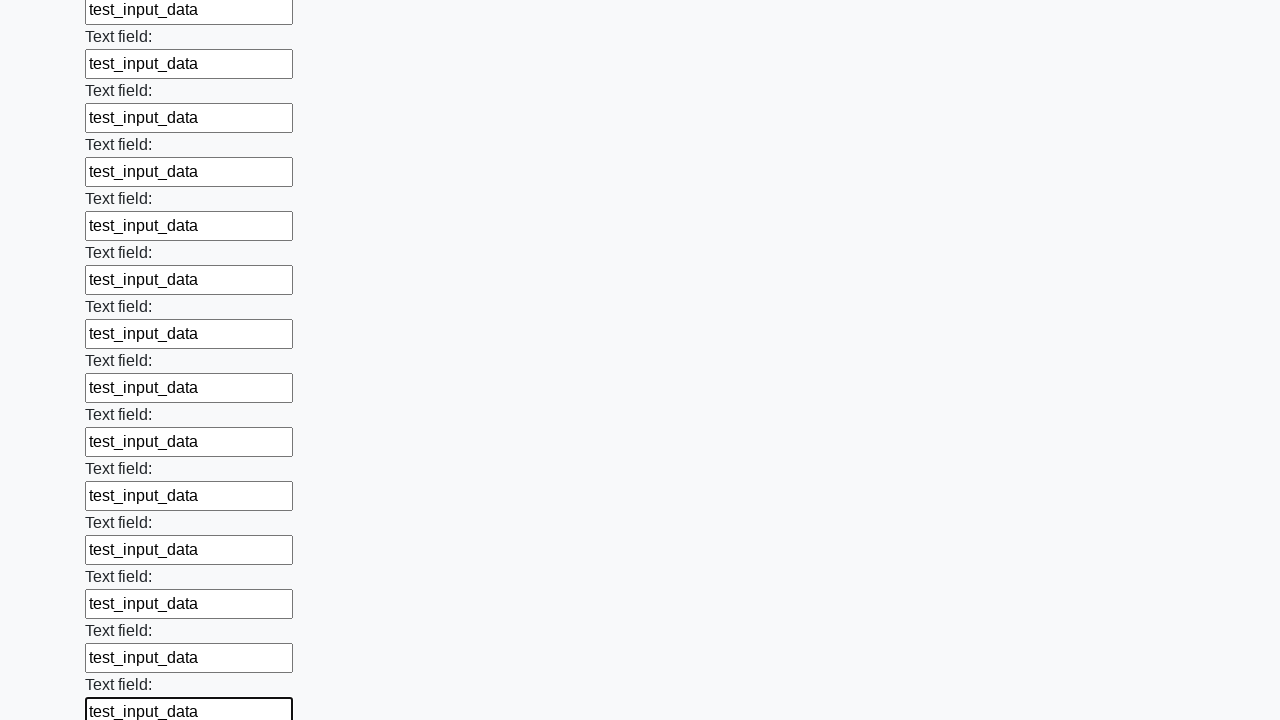

Filled an input field with test data on input >> nth=53
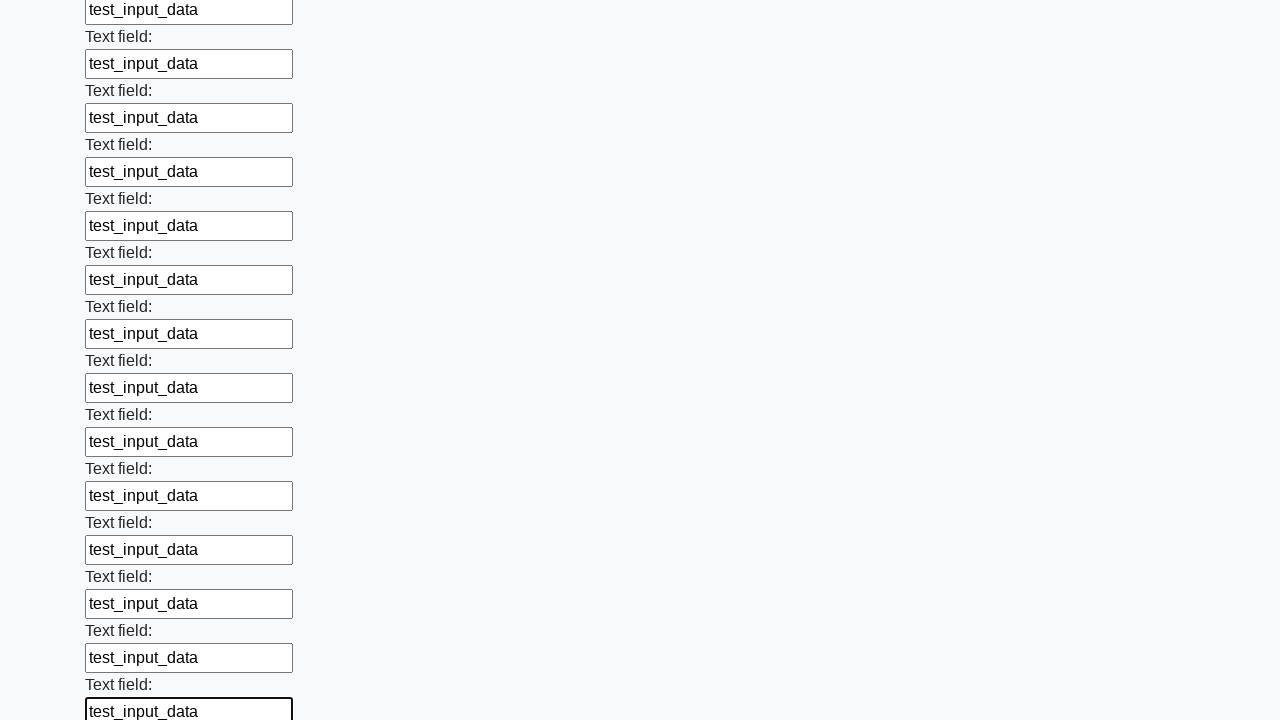

Filled an input field with test data on input >> nth=54
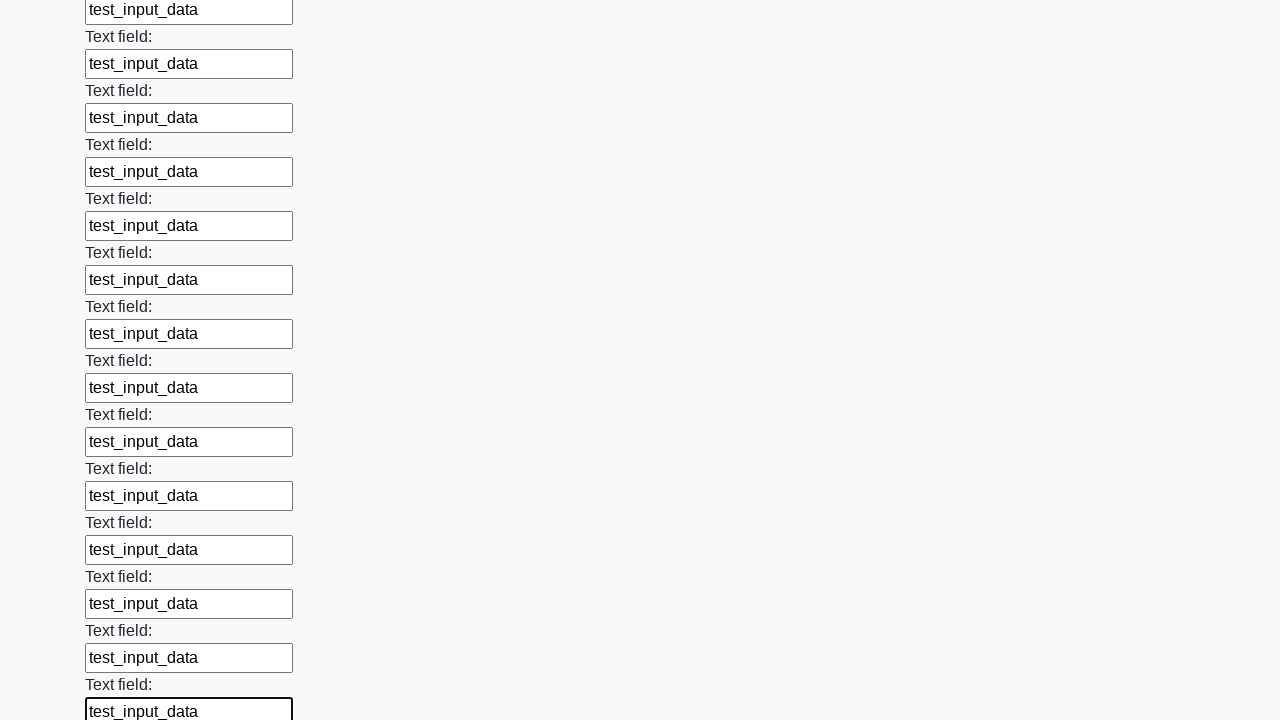

Filled an input field with test data on input >> nth=55
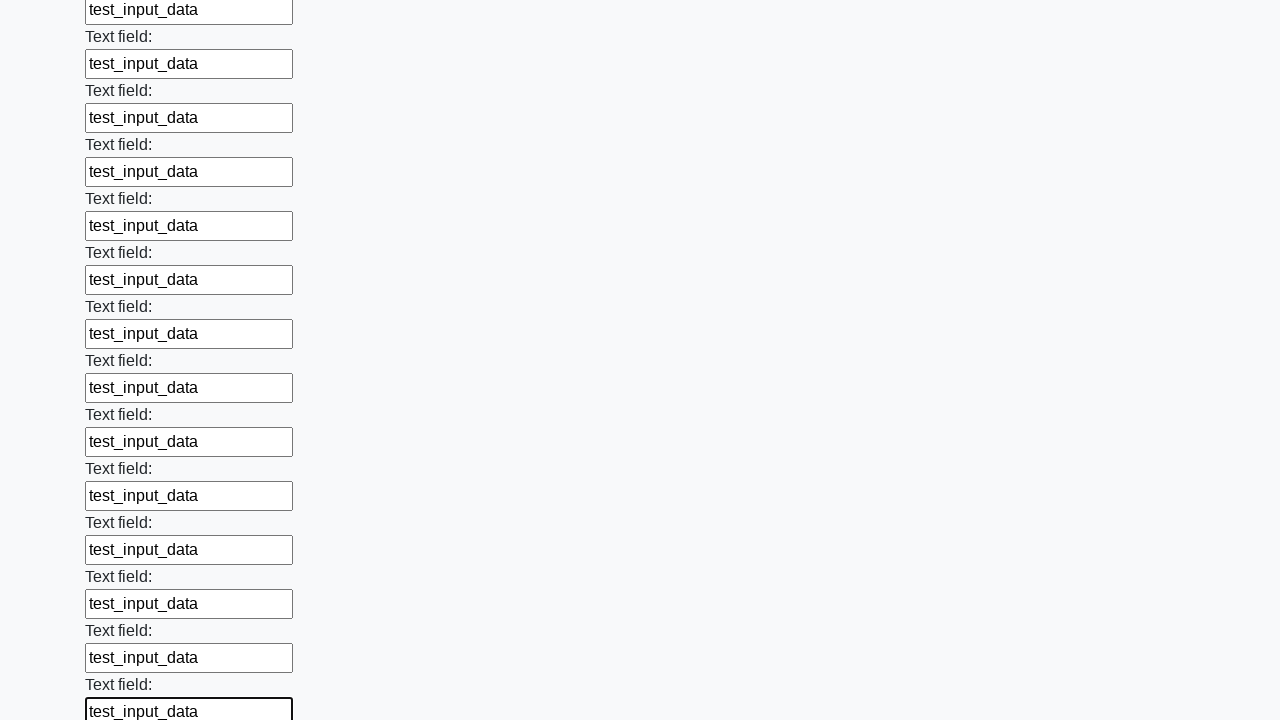

Filled an input field with test data on input >> nth=56
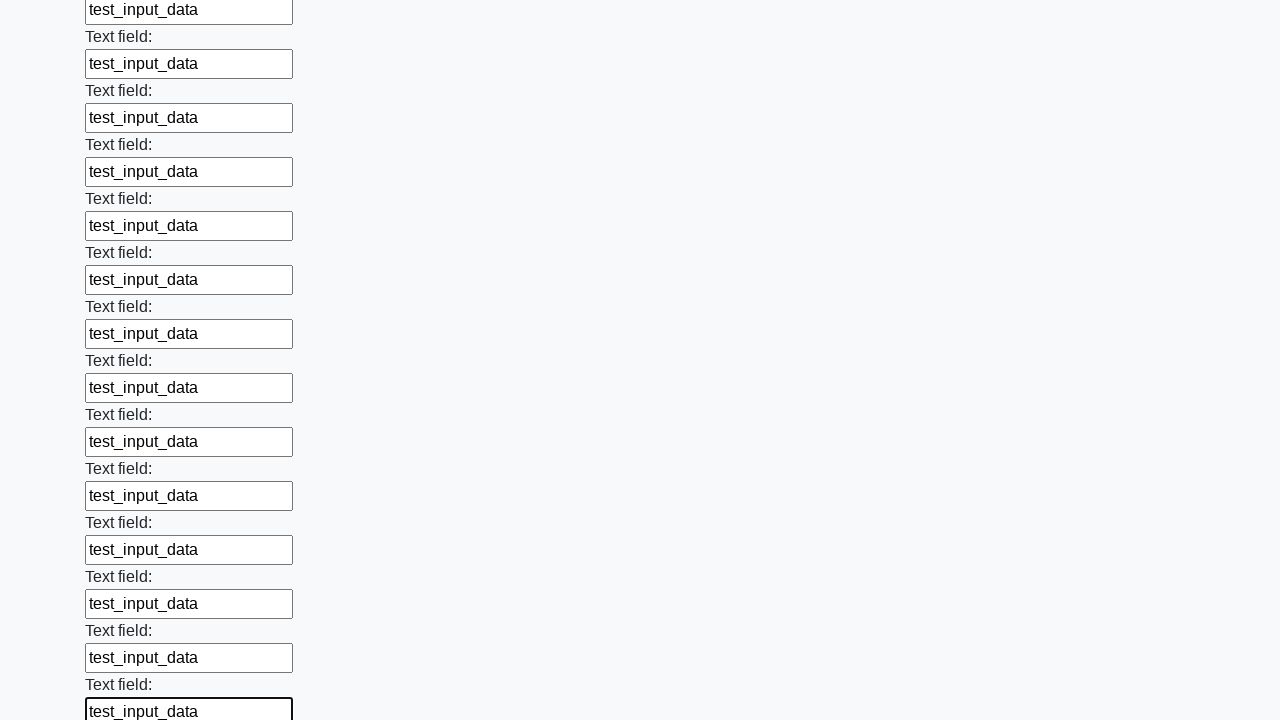

Filled an input field with test data on input >> nth=57
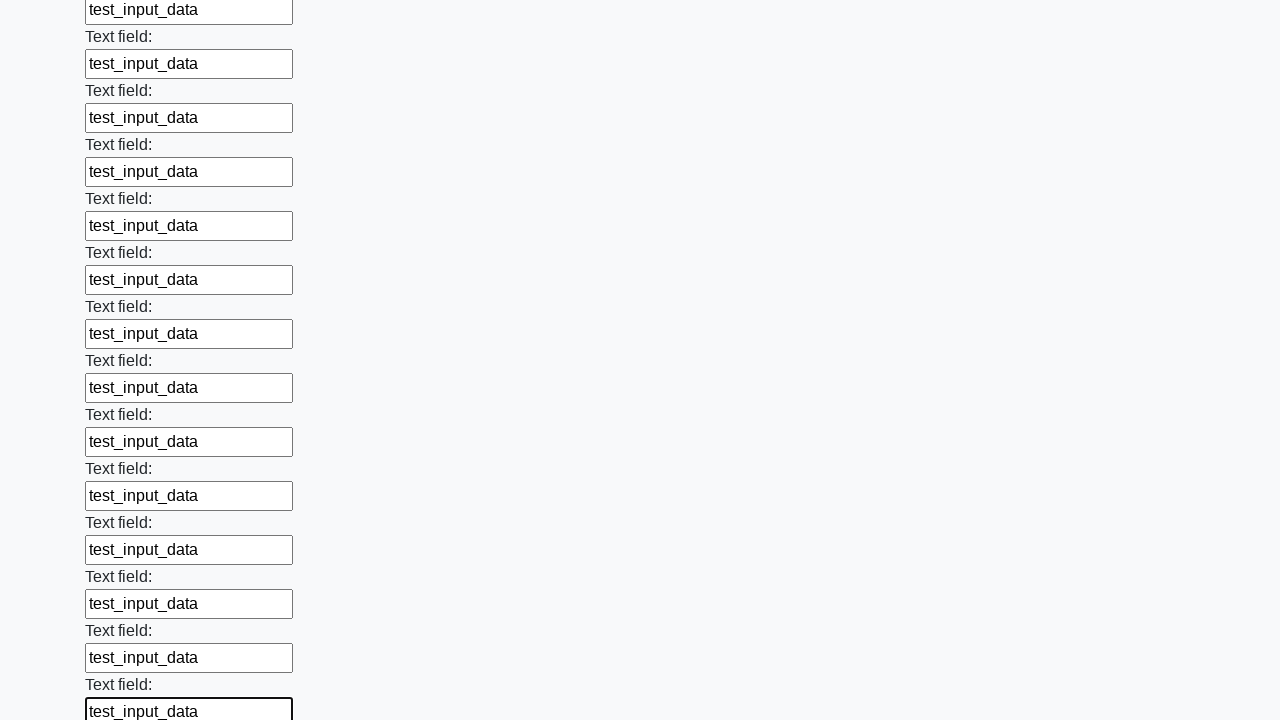

Filled an input field with test data on input >> nth=58
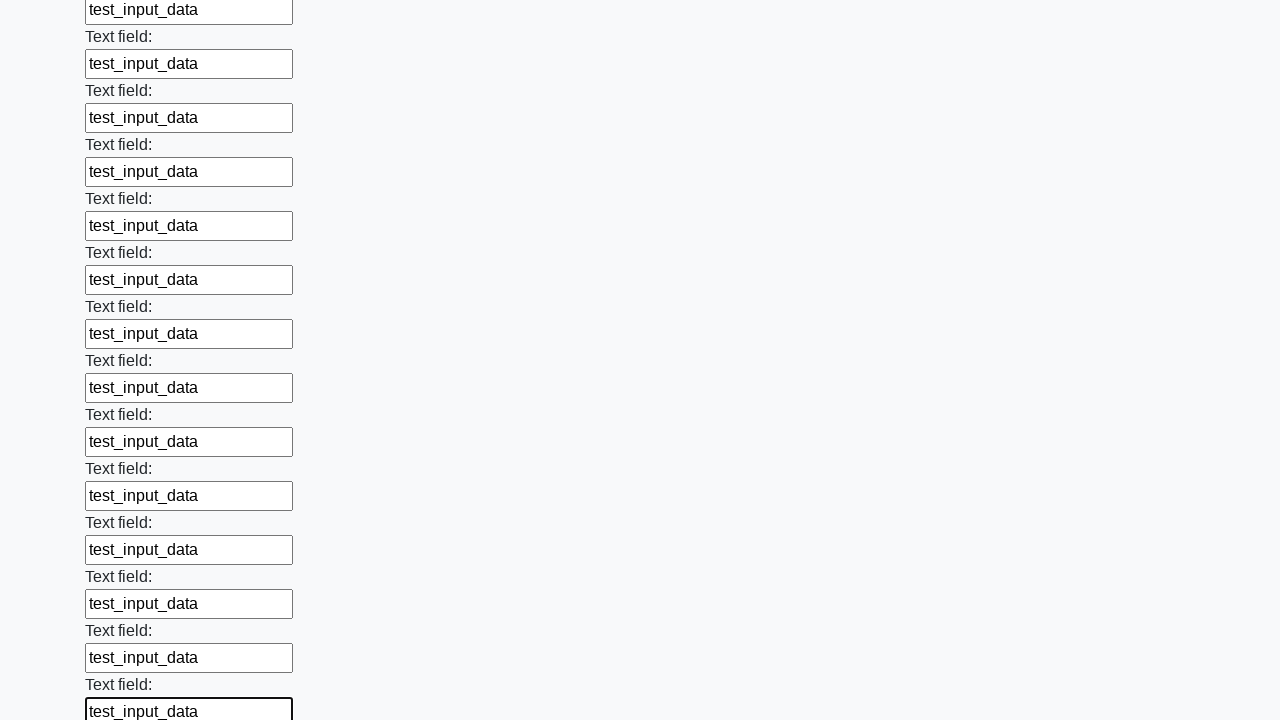

Filled an input field with test data on input >> nth=59
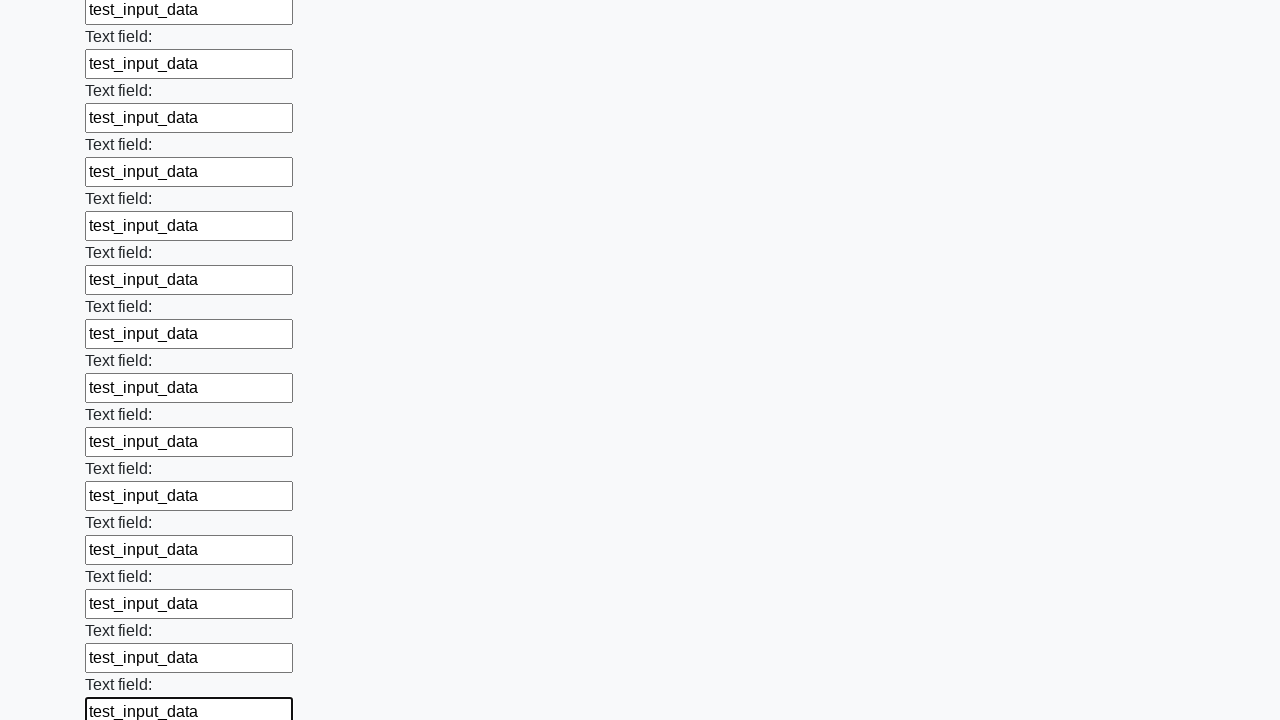

Filled an input field with test data on input >> nth=60
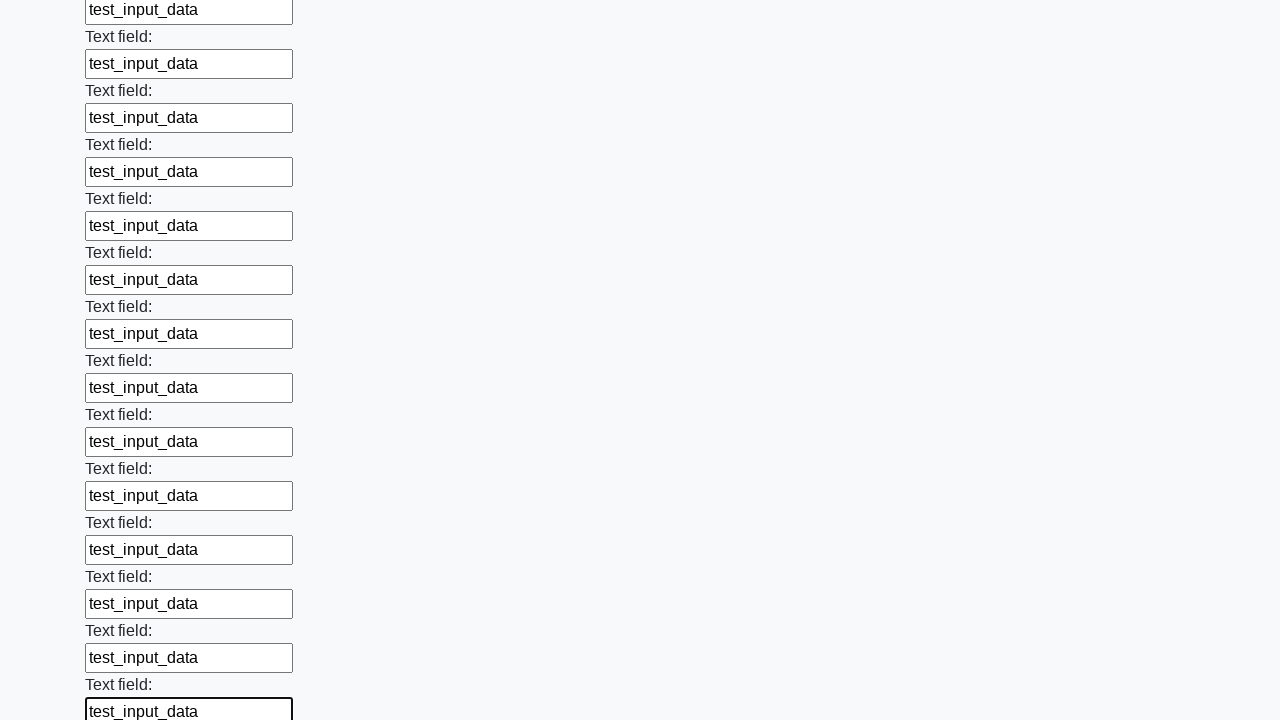

Filled an input field with test data on input >> nth=61
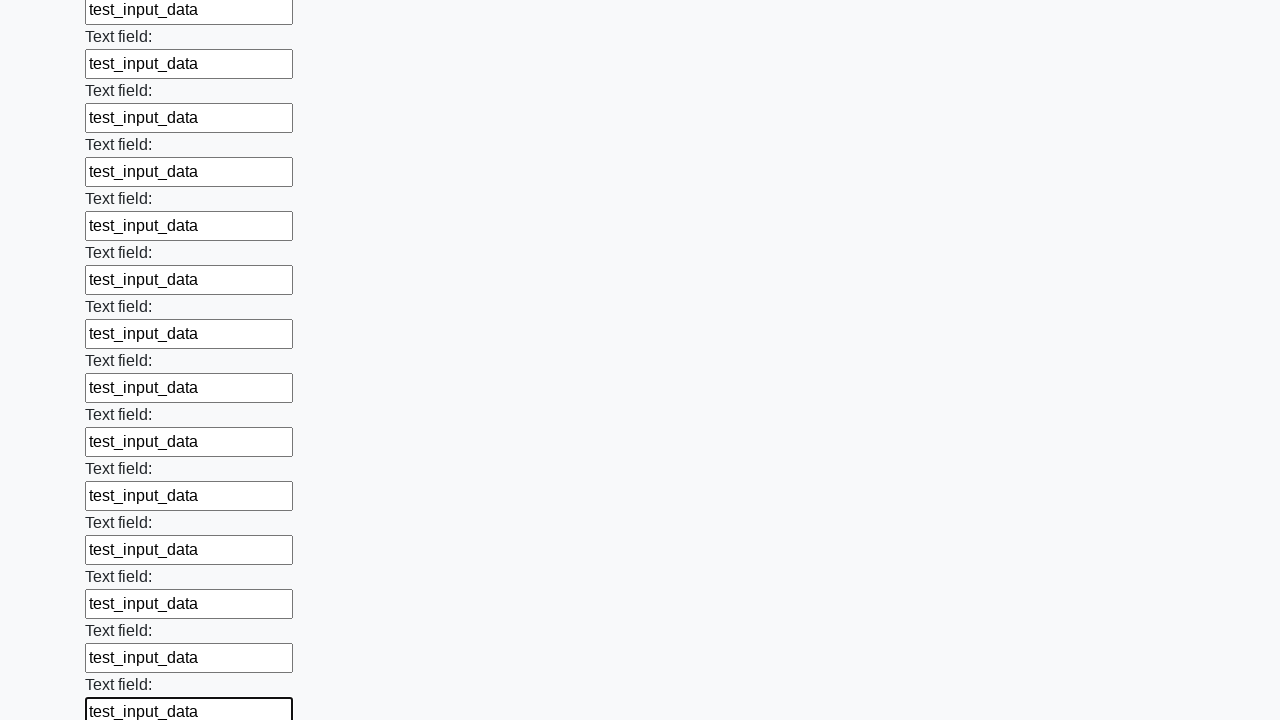

Filled an input field with test data on input >> nth=62
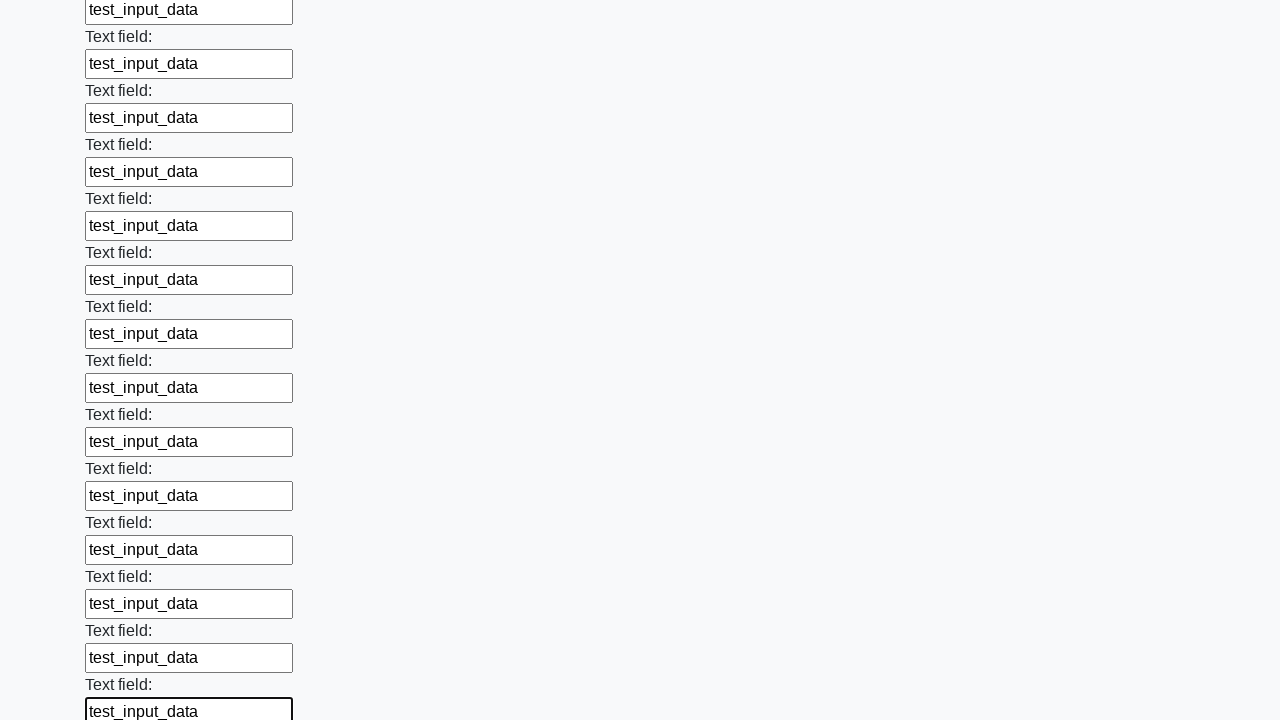

Filled an input field with test data on input >> nth=63
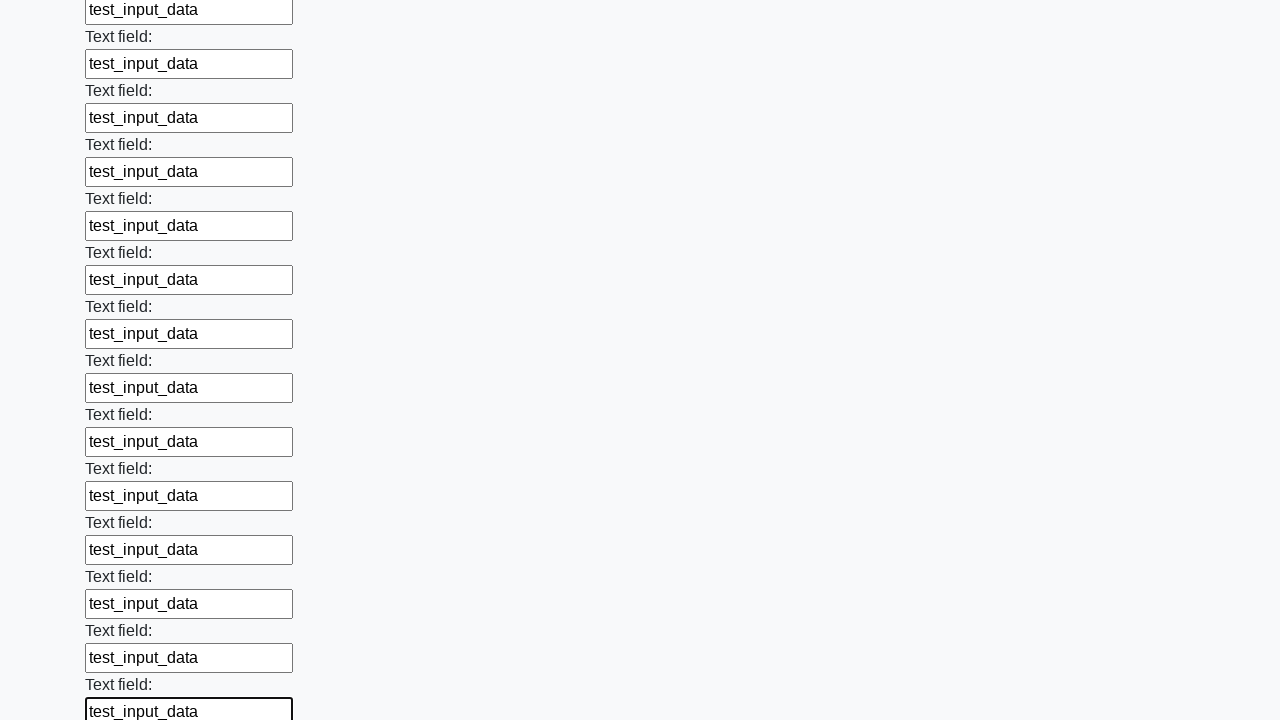

Filled an input field with test data on input >> nth=64
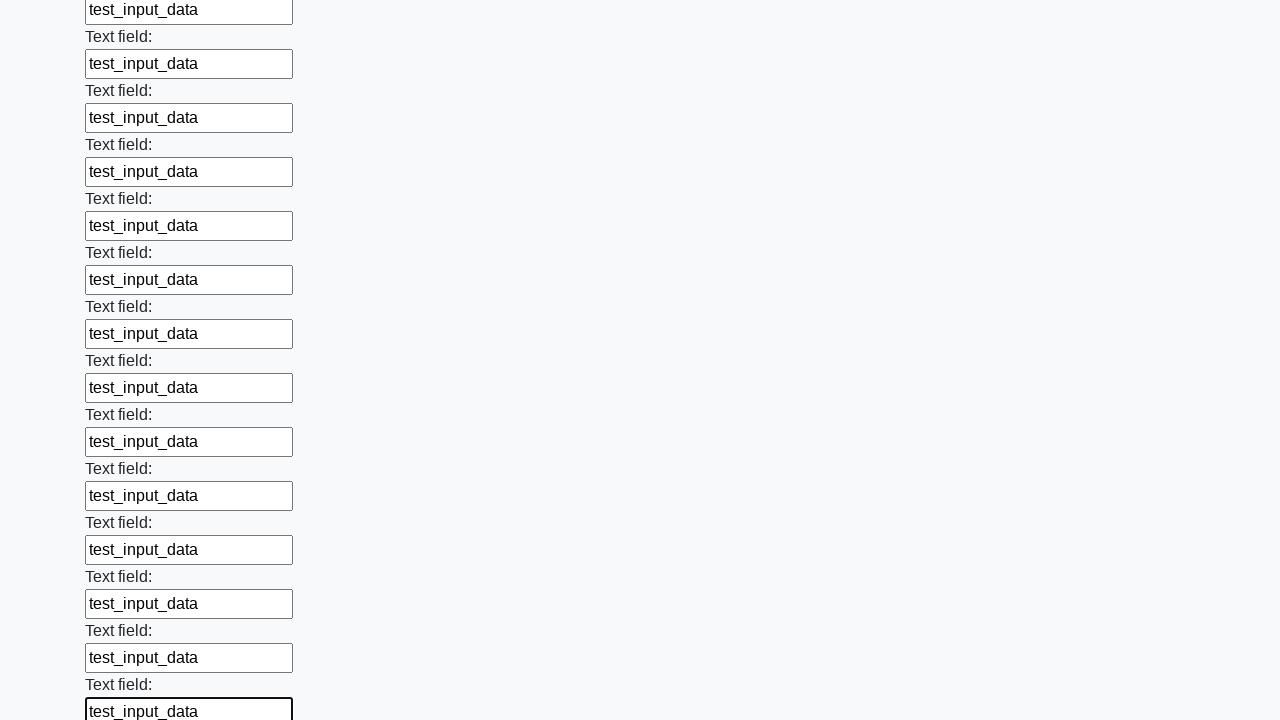

Filled an input field with test data on input >> nth=65
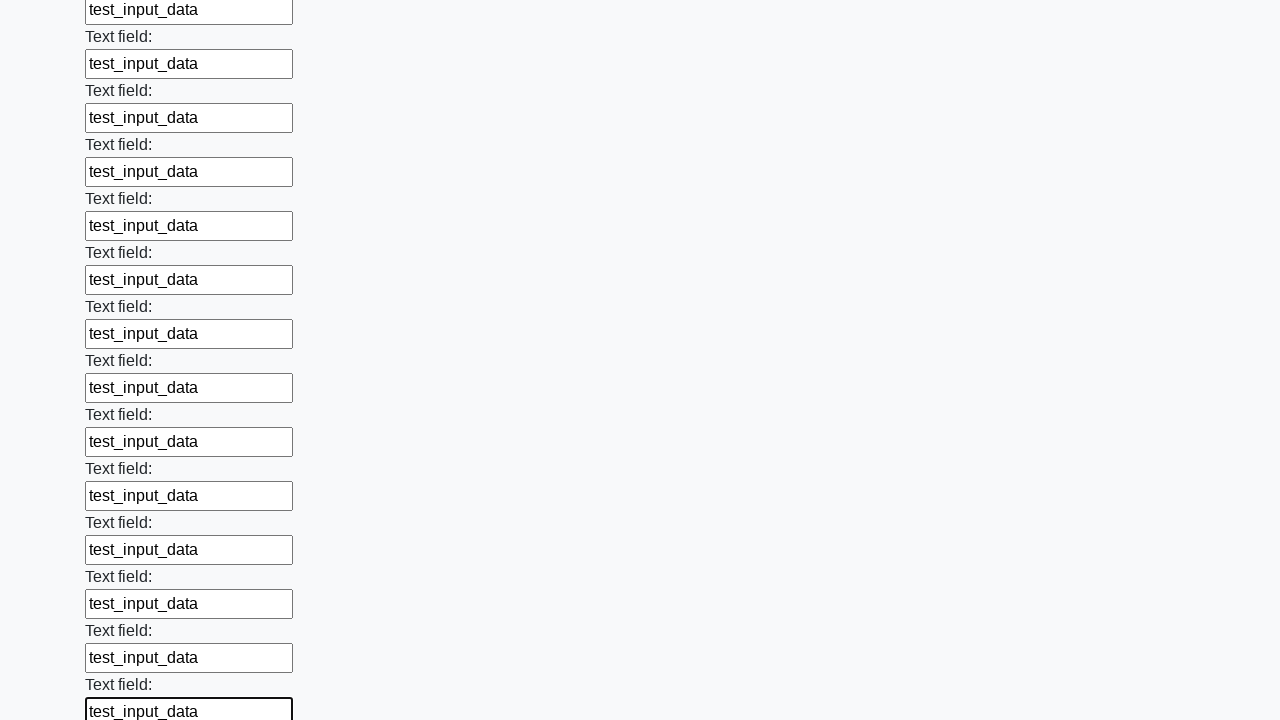

Filled an input field with test data on input >> nth=66
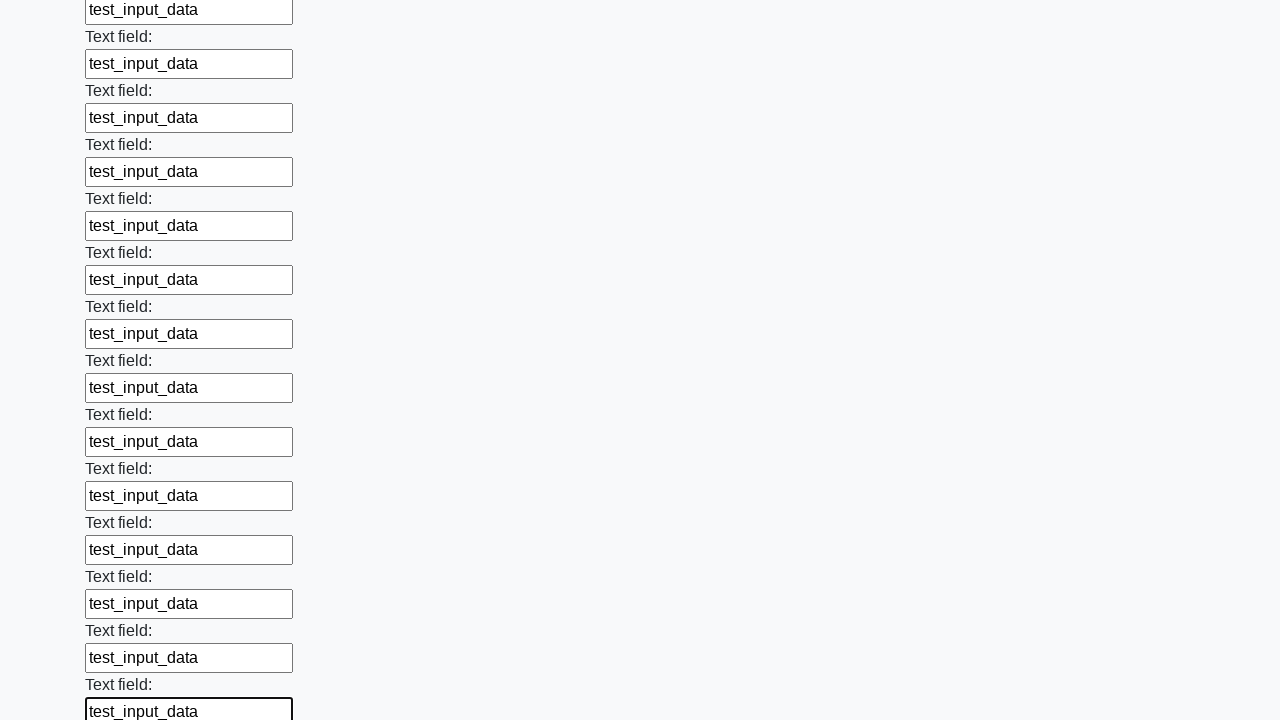

Filled an input field with test data on input >> nth=67
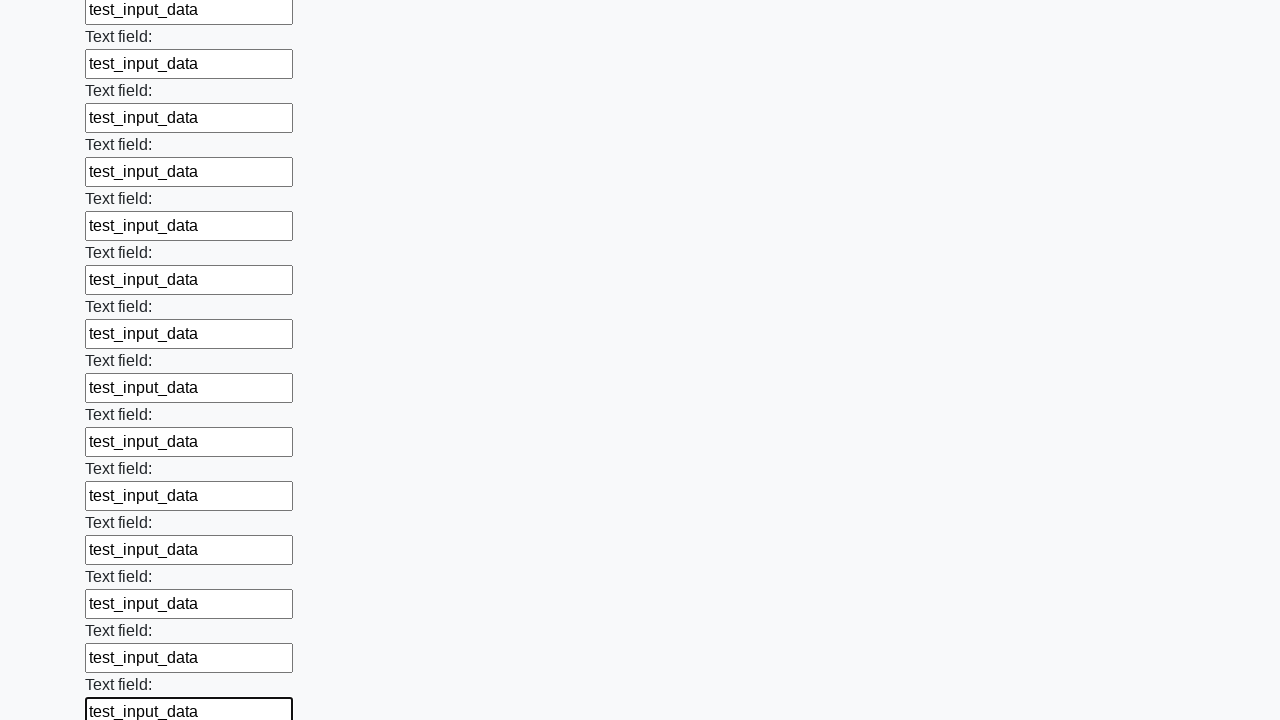

Filled an input field with test data on input >> nth=68
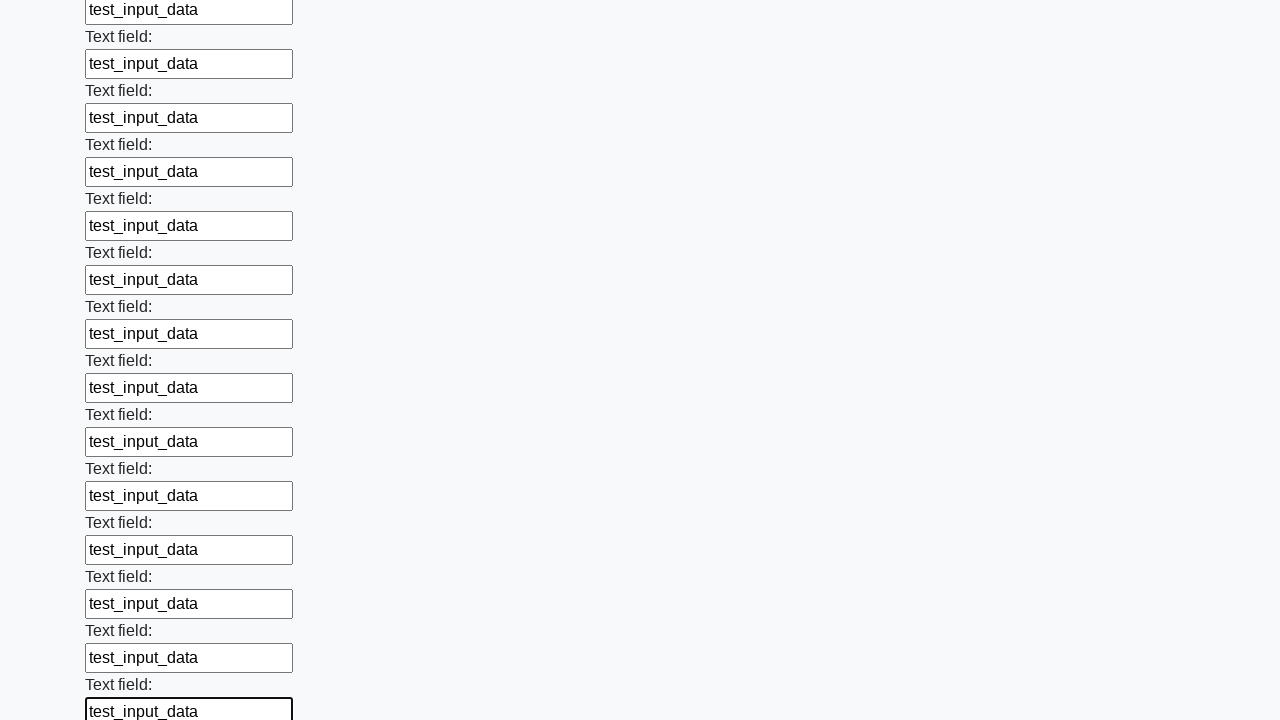

Filled an input field with test data on input >> nth=69
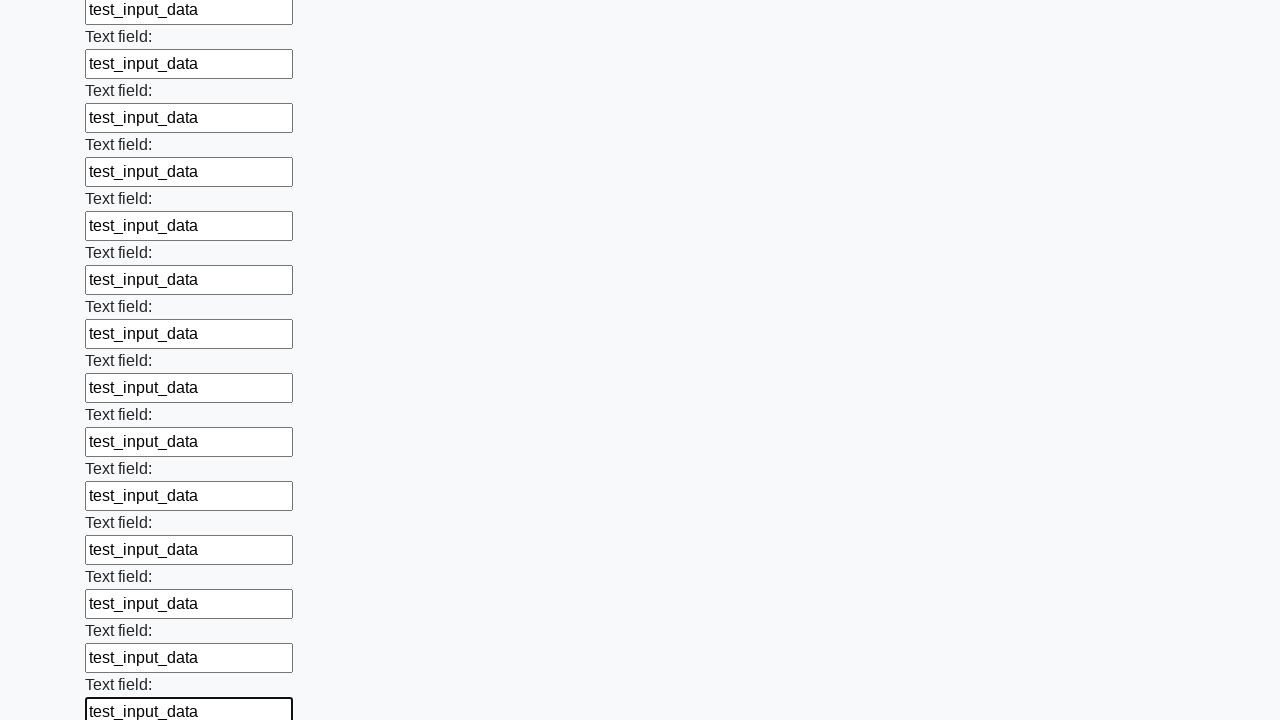

Filled an input field with test data on input >> nth=70
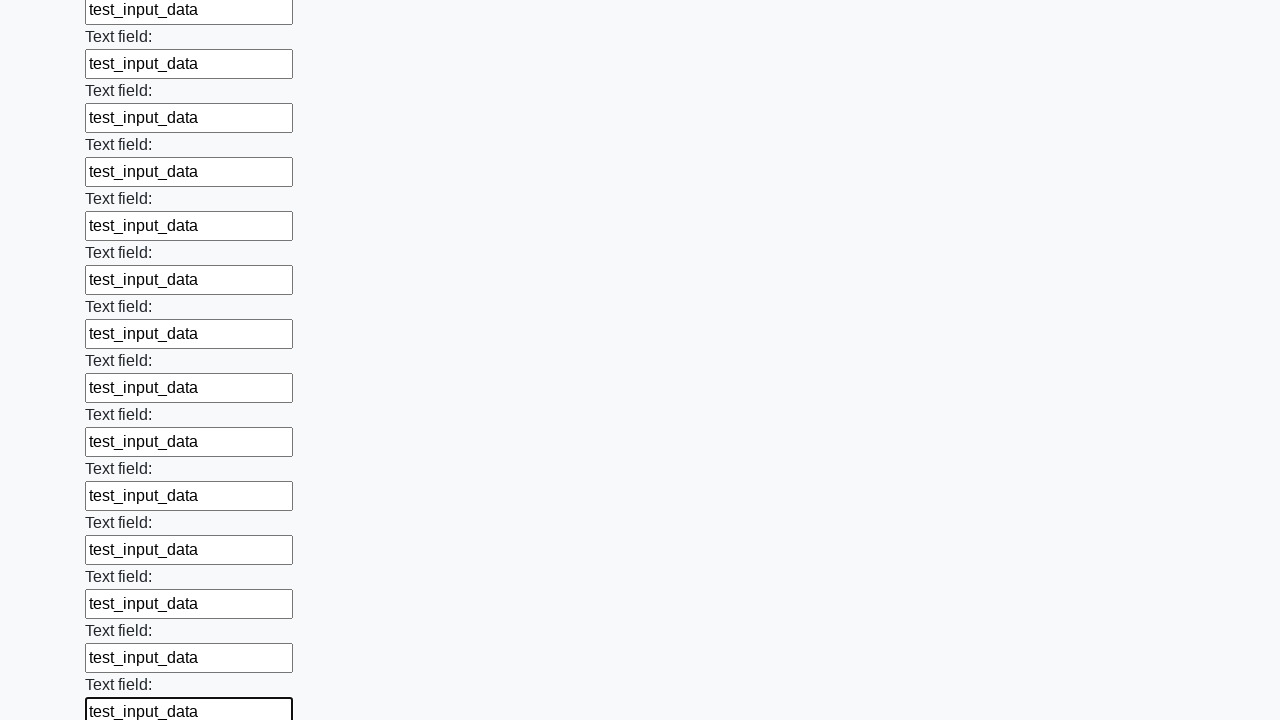

Filled an input field with test data on input >> nth=71
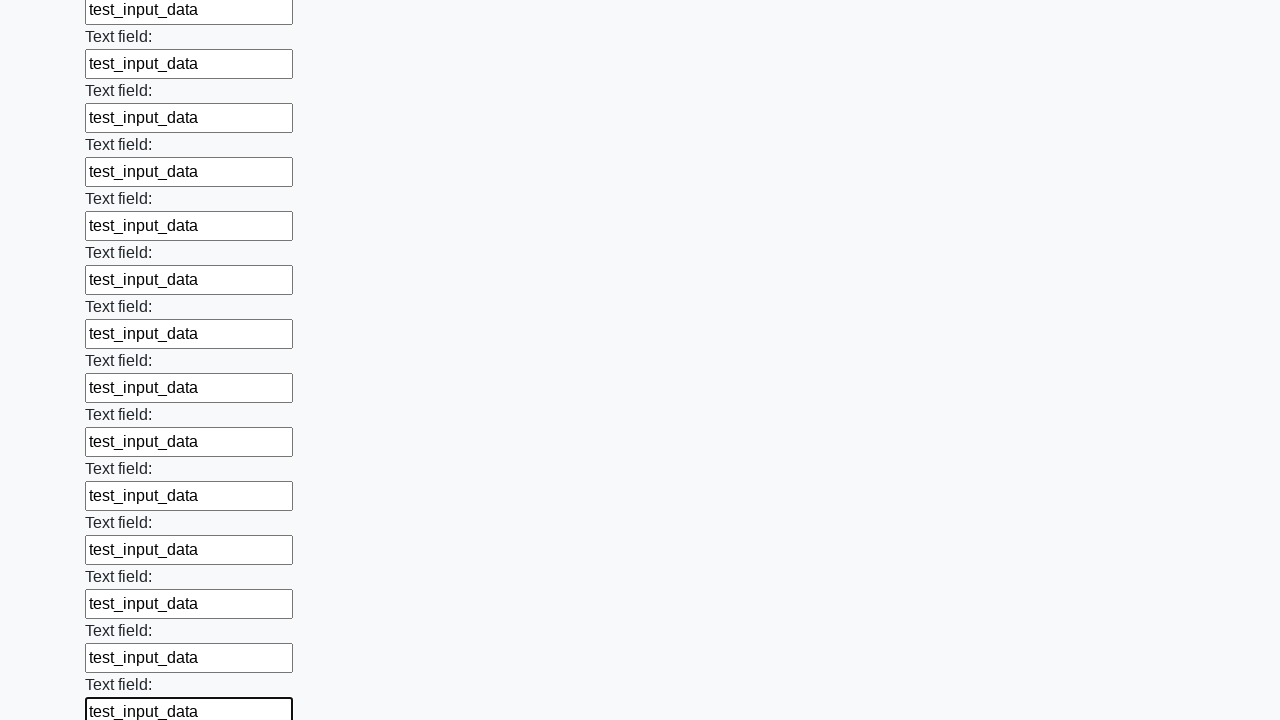

Filled an input field with test data on input >> nth=72
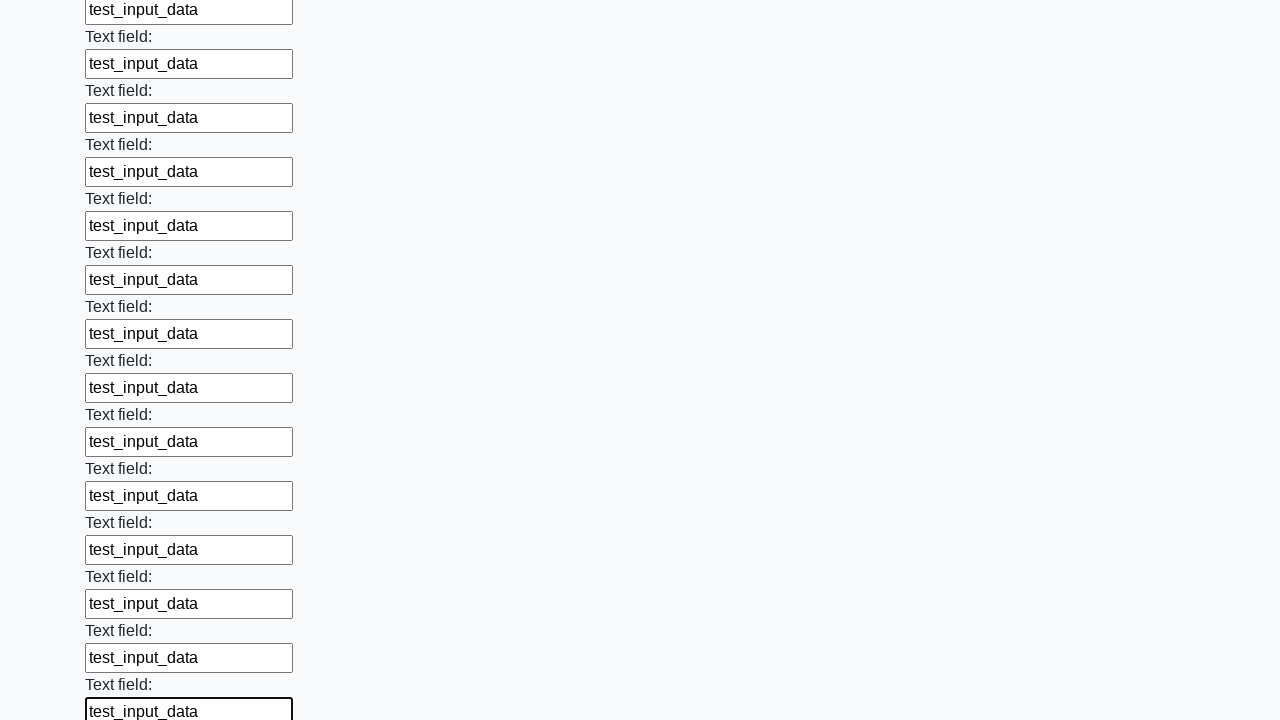

Filled an input field with test data on input >> nth=73
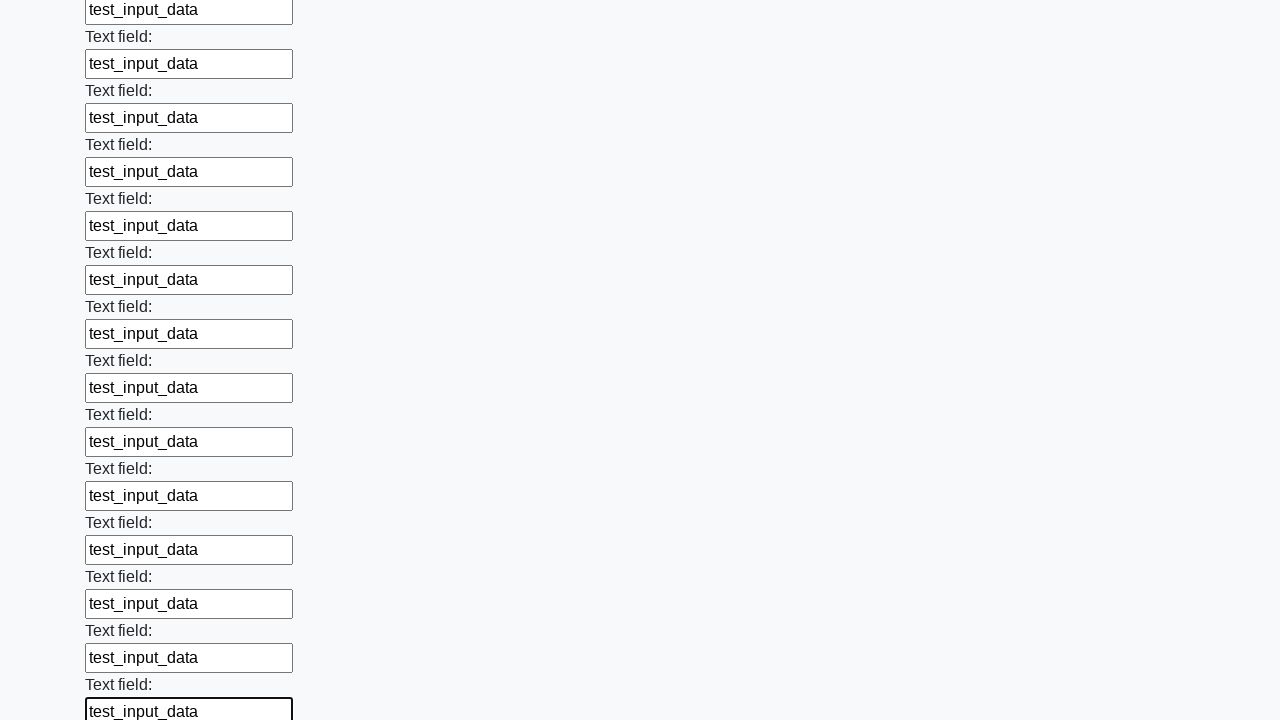

Filled an input field with test data on input >> nth=74
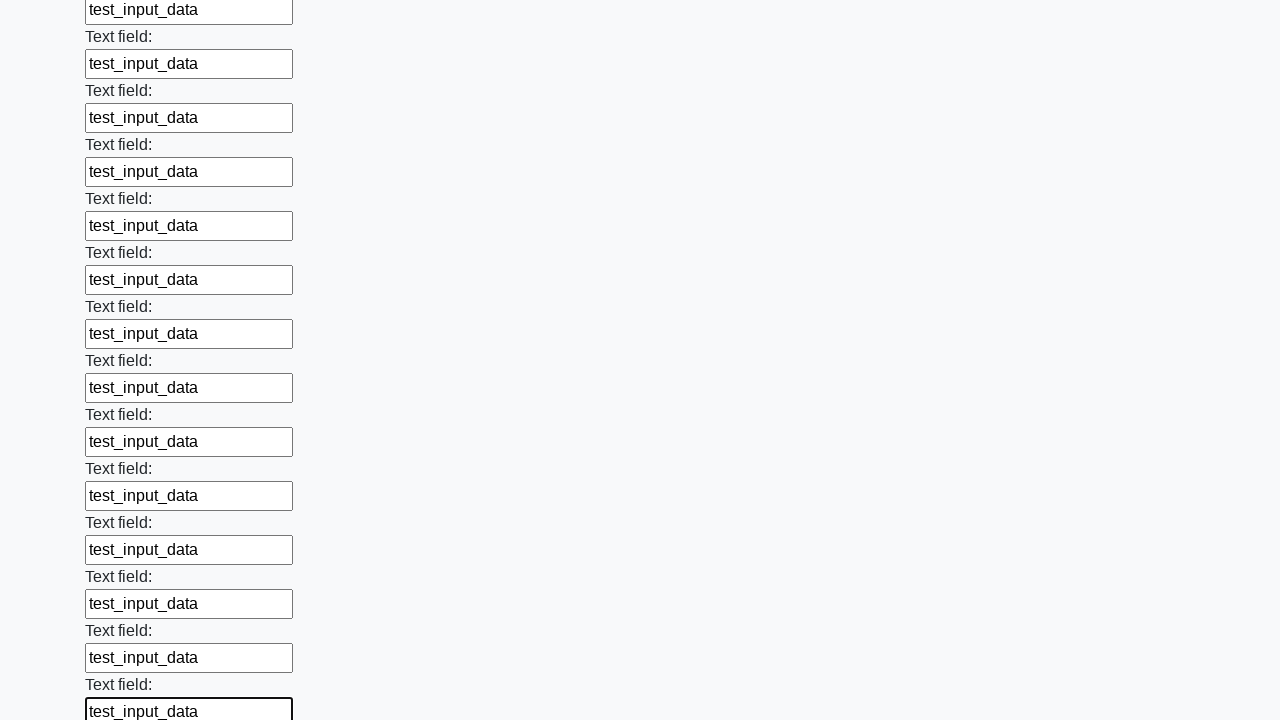

Filled an input field with test data on input >> nth=75
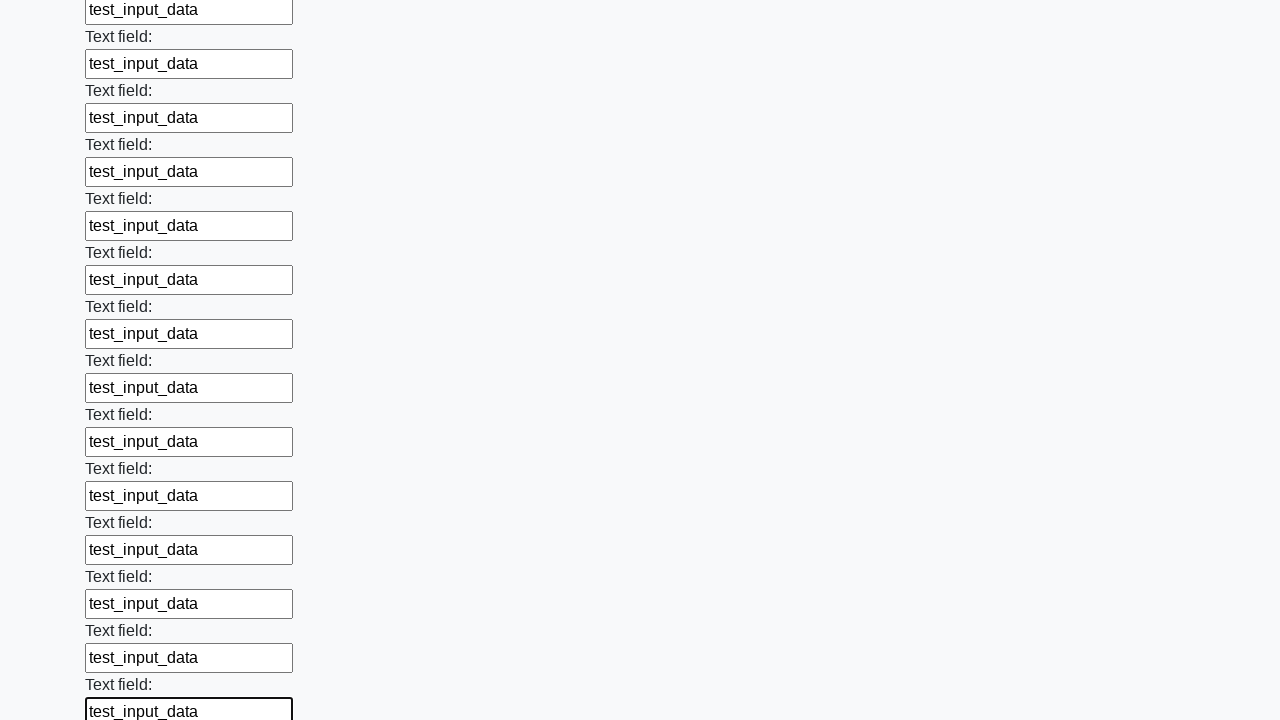

Filled an input field with test data on input >> nth=76
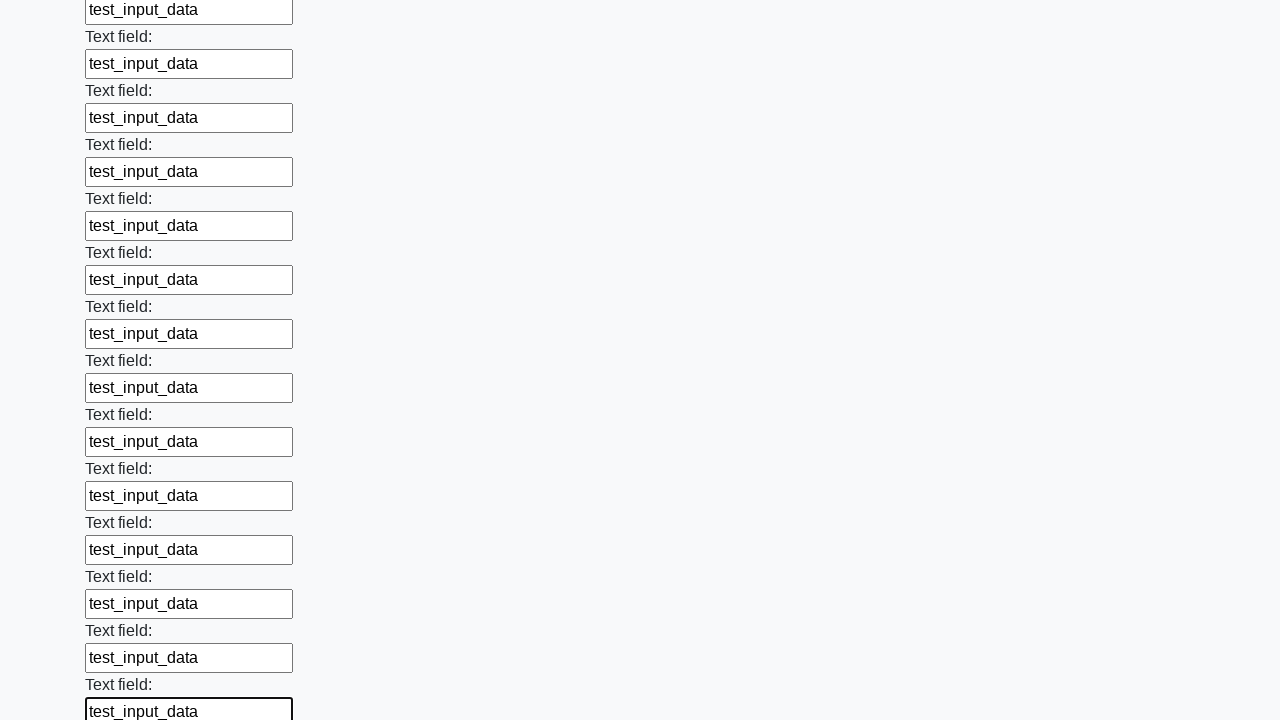

Filled an input field with test data on input >> nth=77
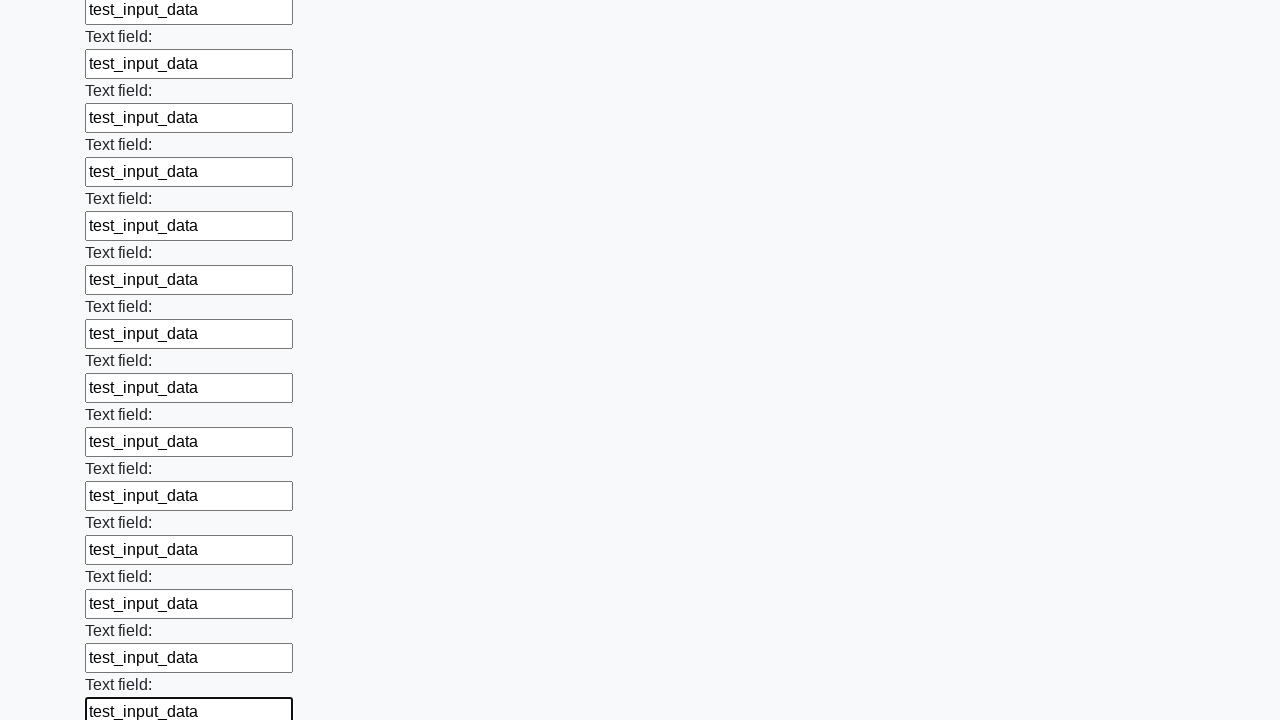

Filled an input field with test data on input >> nth=78
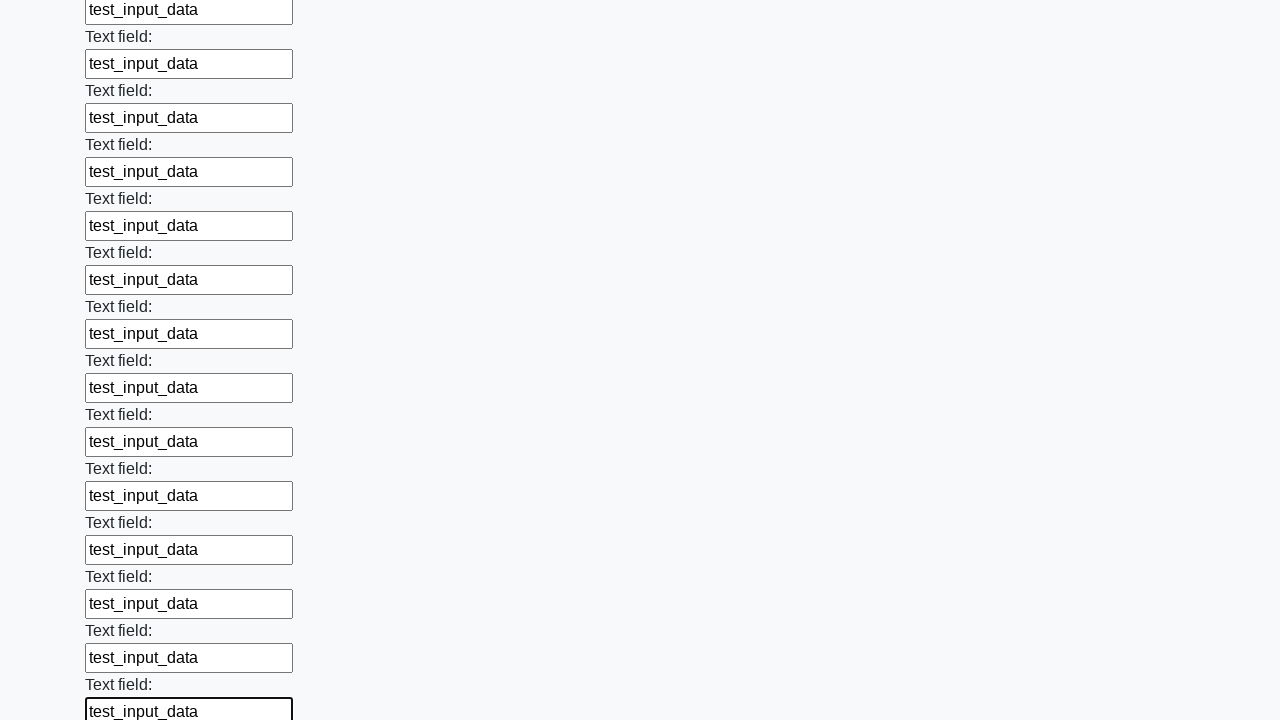

Filled an input field with test data on input >> nth=79
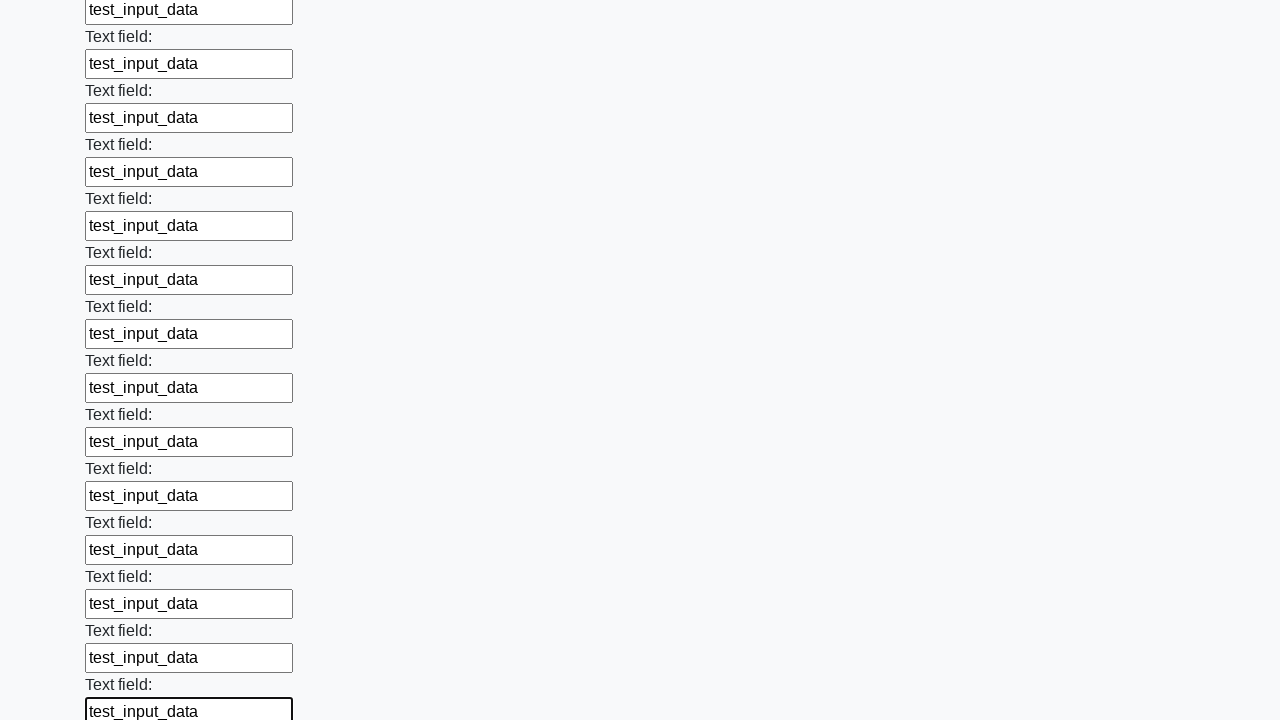

Filled an input field with test data on input >> nth=80
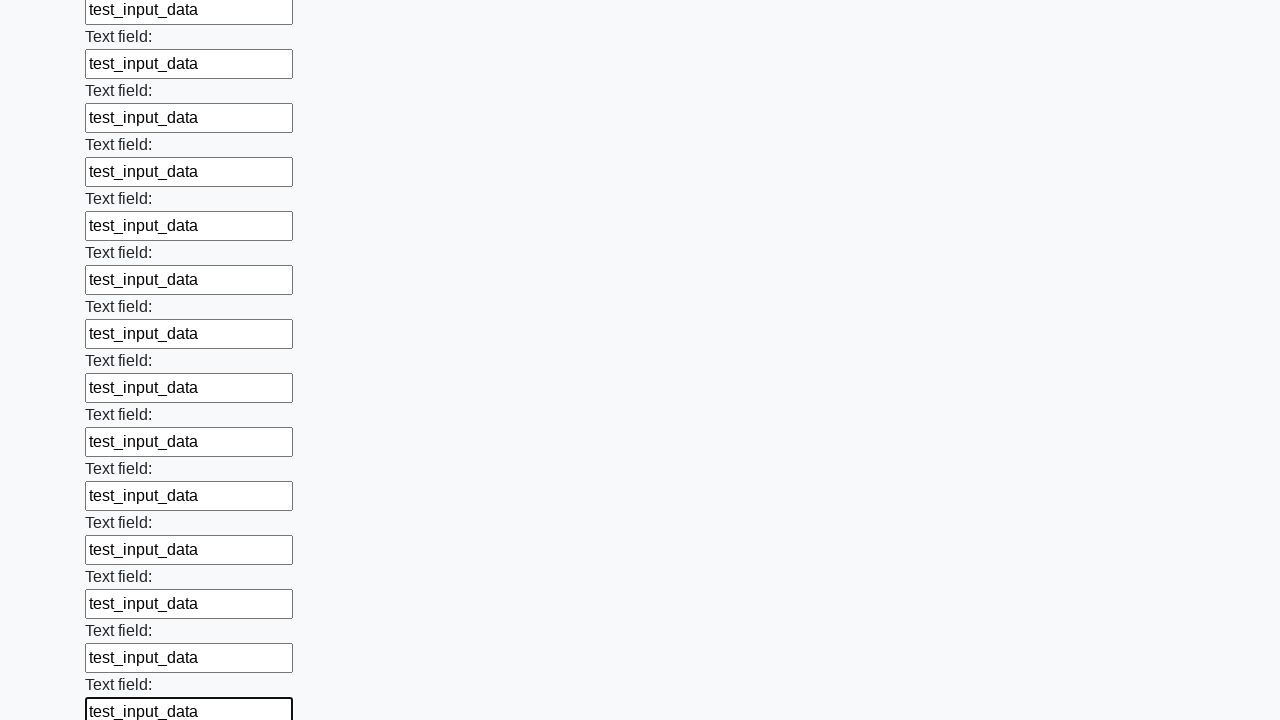

Filled an input field with test data on input >> nth=81
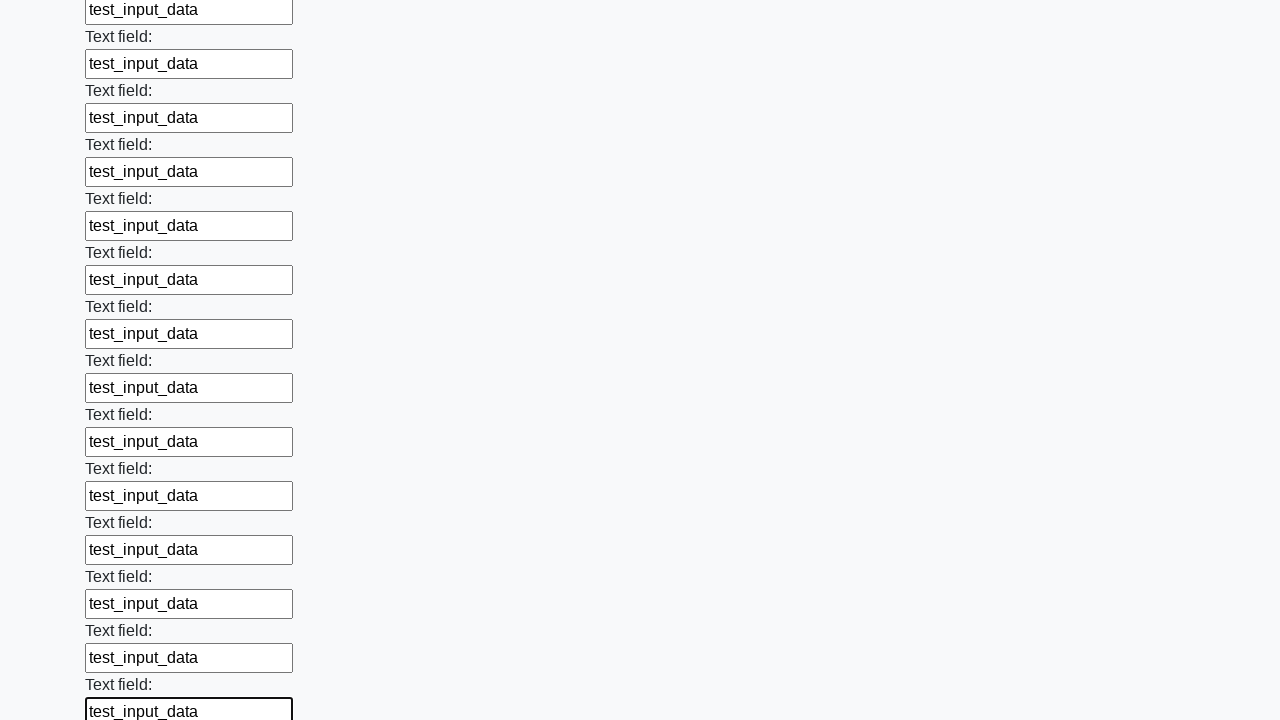

Filled an input field with test data on input >> nth=82
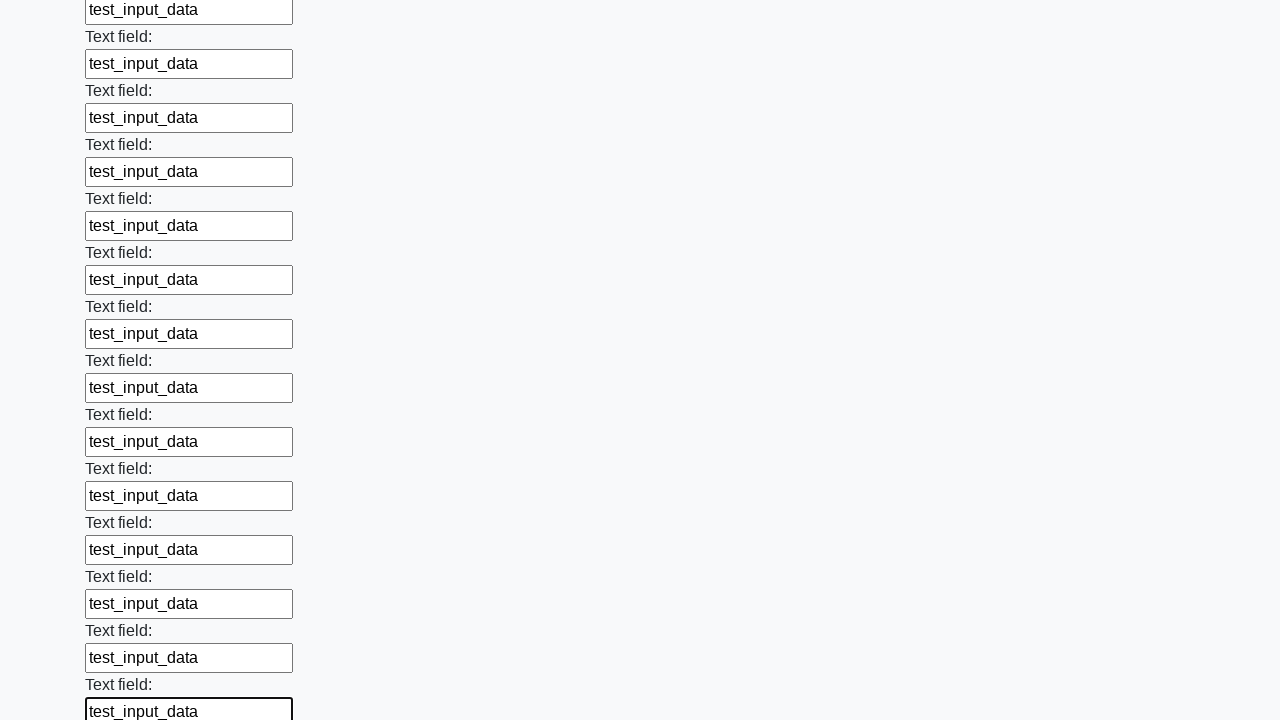

Filled an input field with test data on input >> nth=83
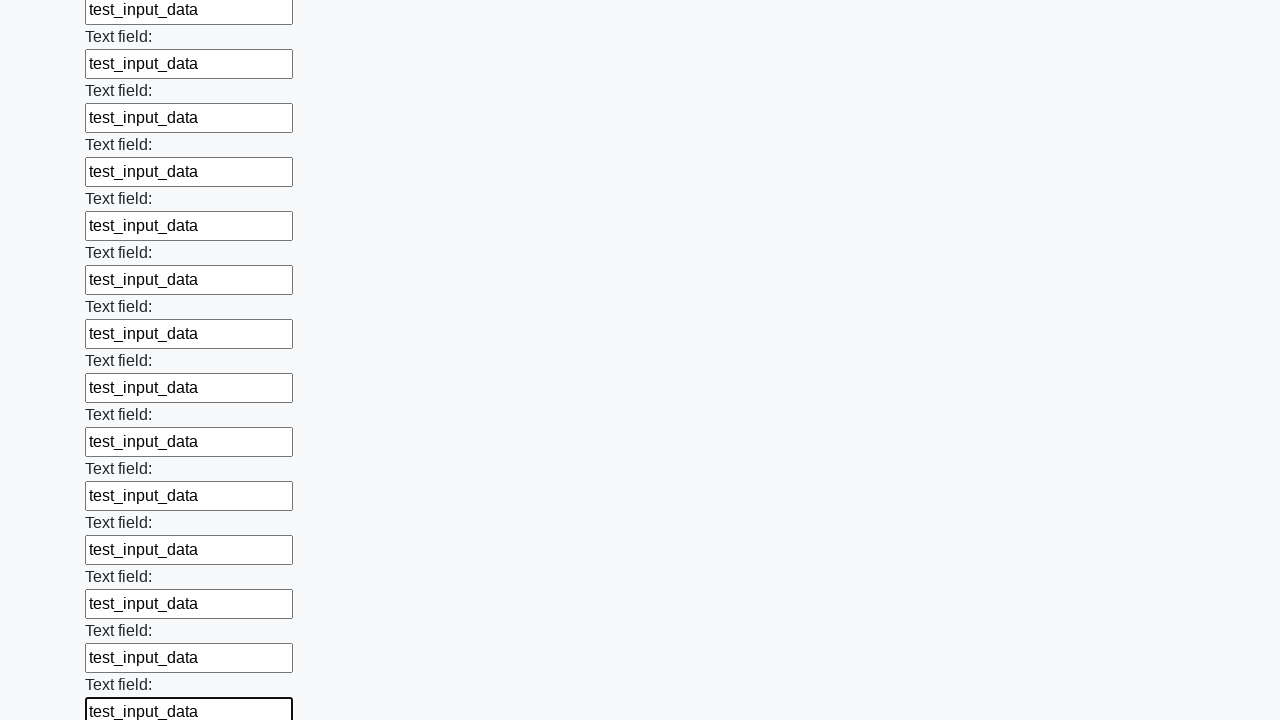

Filled an input field with test data on input >> nth=84
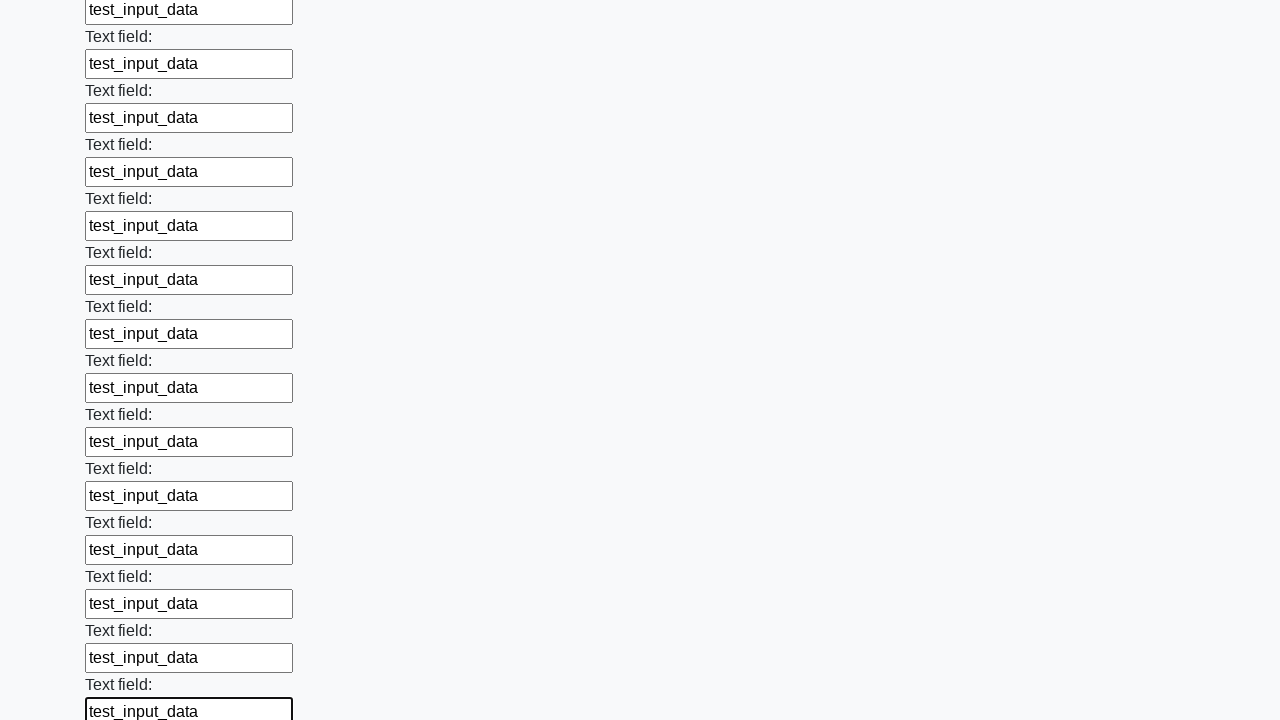

Filled an input field with test data on input >> nth=85
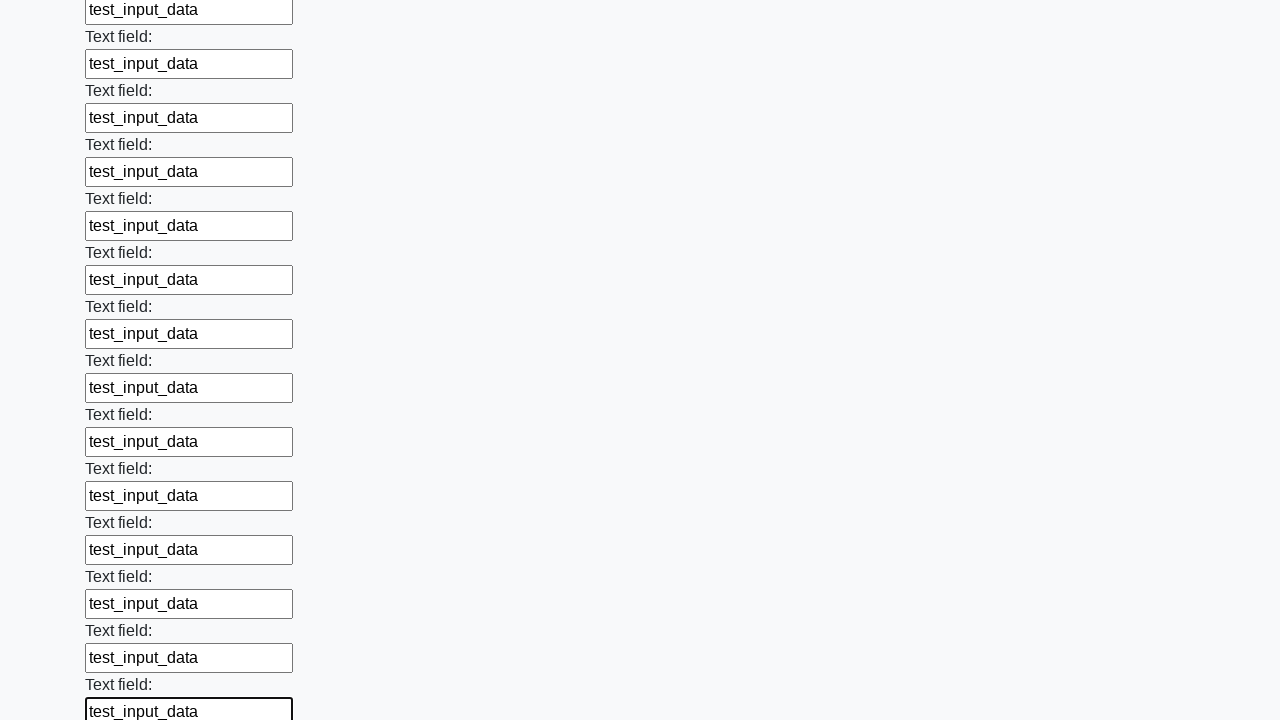

Filled an input field with test data on input >> nth=86
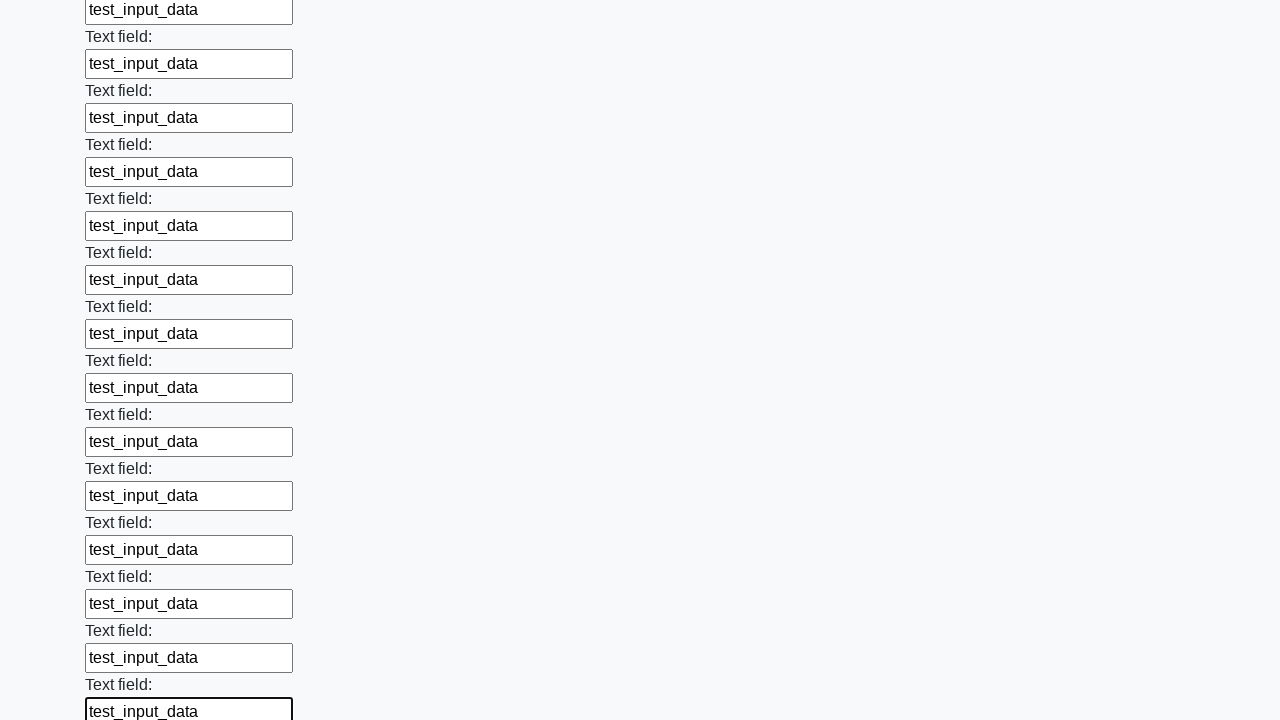

Filled an input field with test data on input >> nth=87
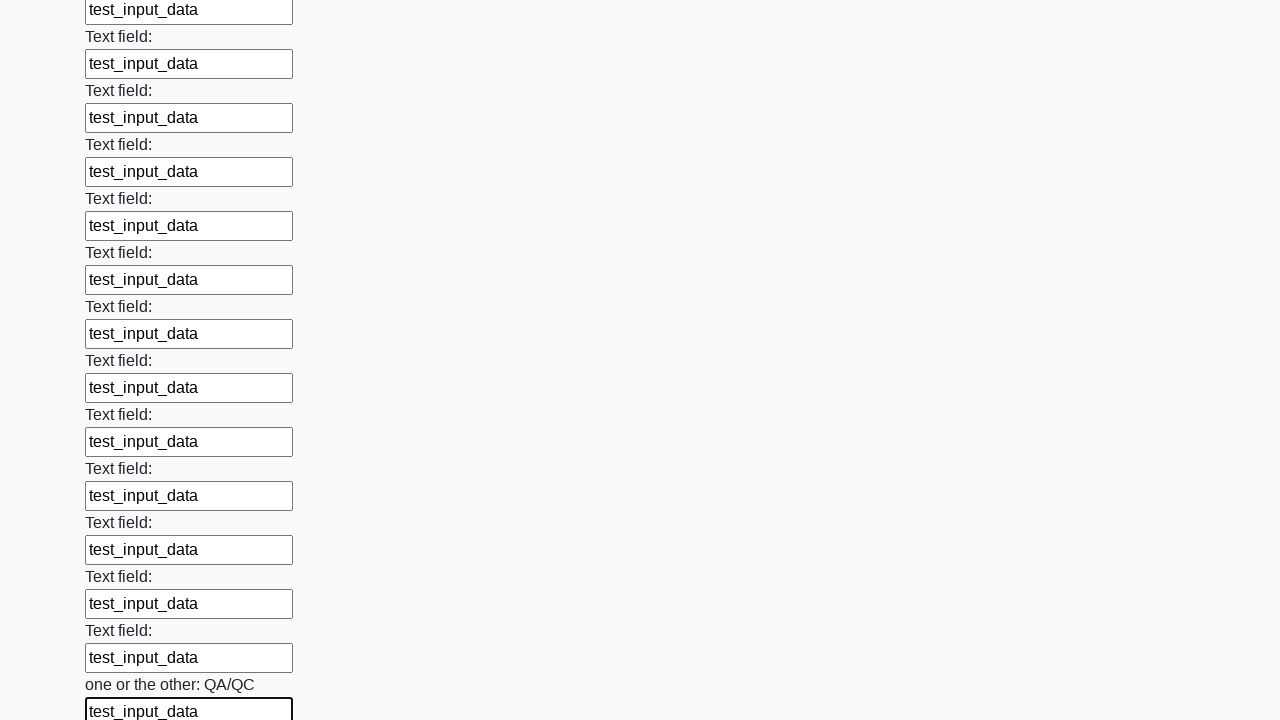

Filled an input field with test data on input >> nth=88
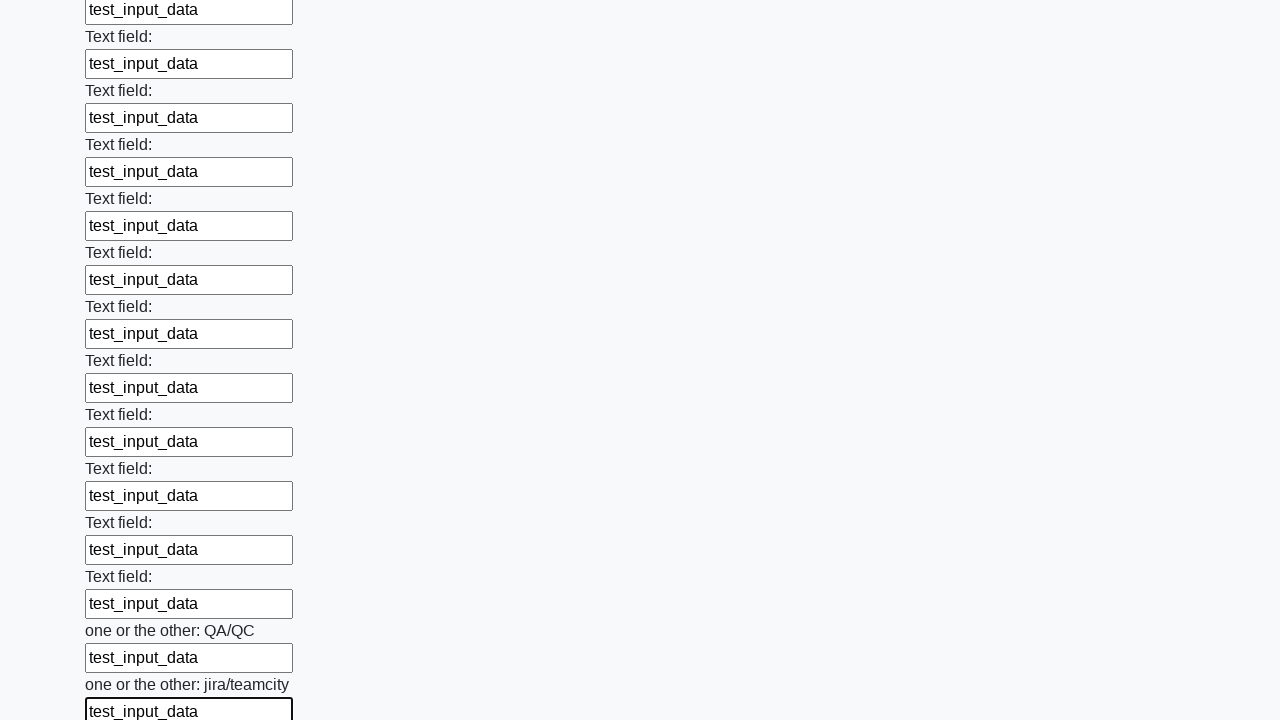

Filled an input field with test data on input >> nth=89
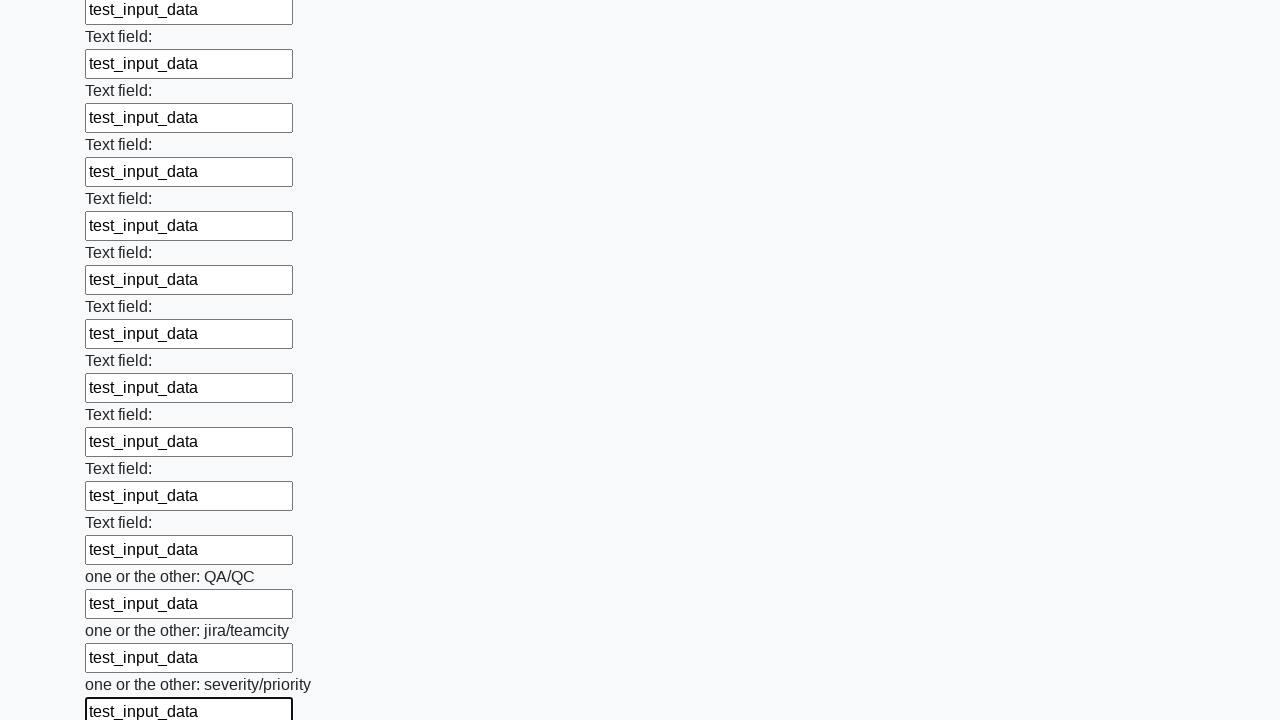

Filled an input field with test data on input >> nth=90
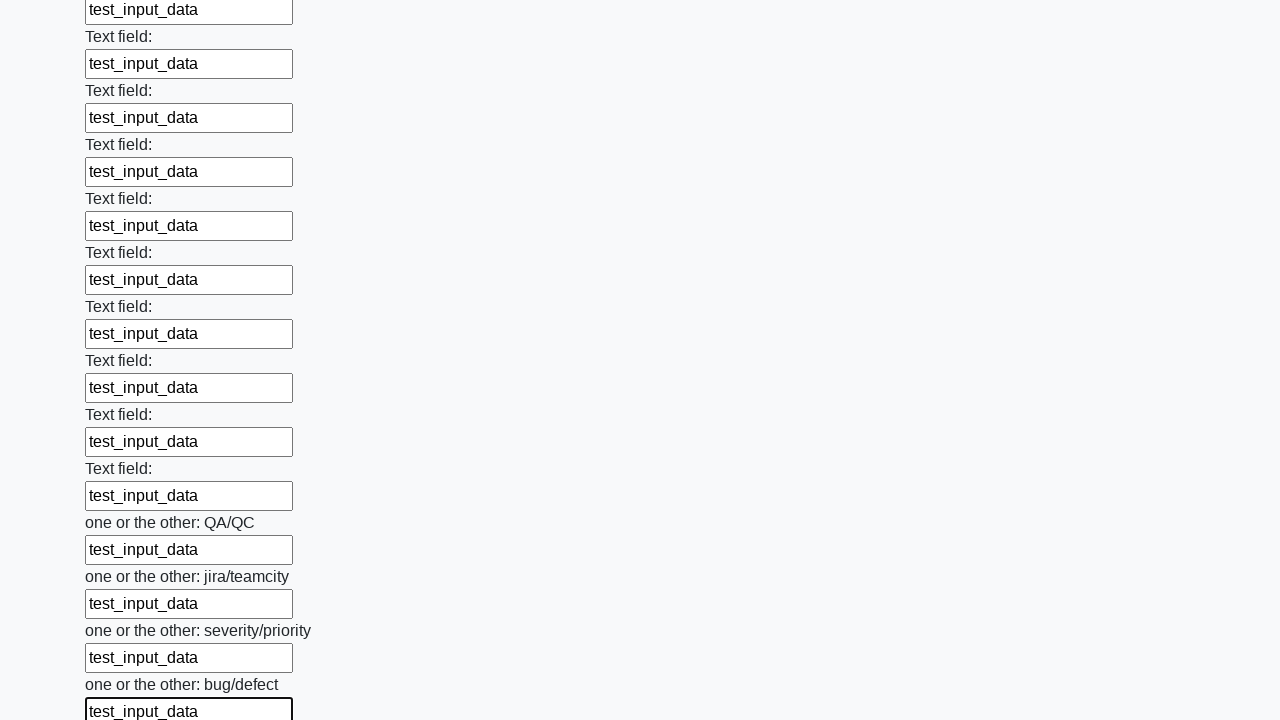

Filled an input field with test data on input >> nth=91
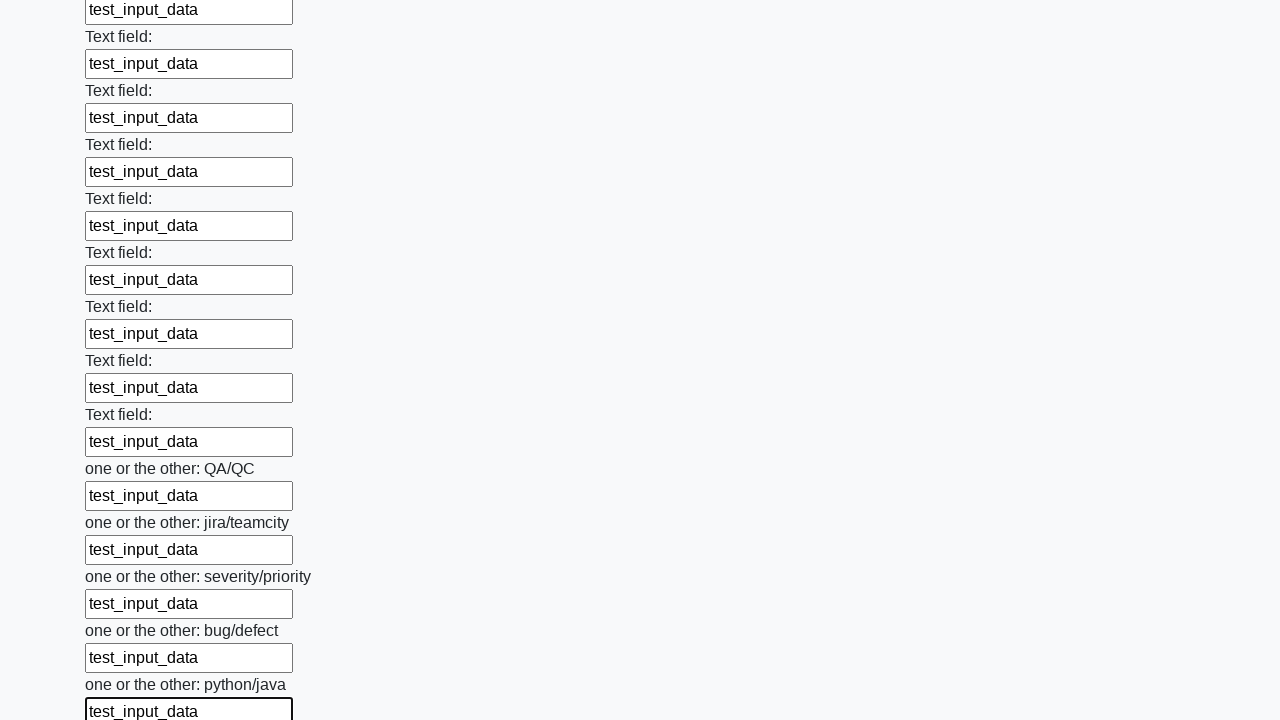

Filled an input field with test data on input >> nth=92
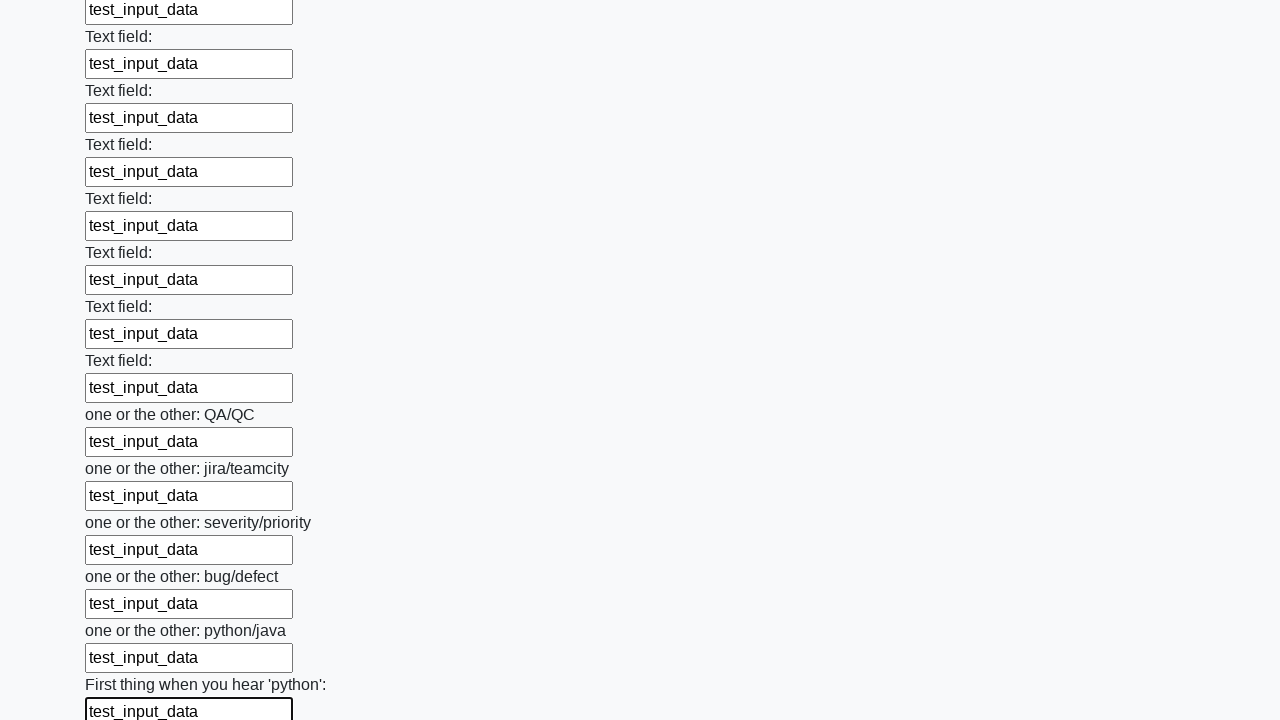

Filled an input field with test data on input >> nth=93
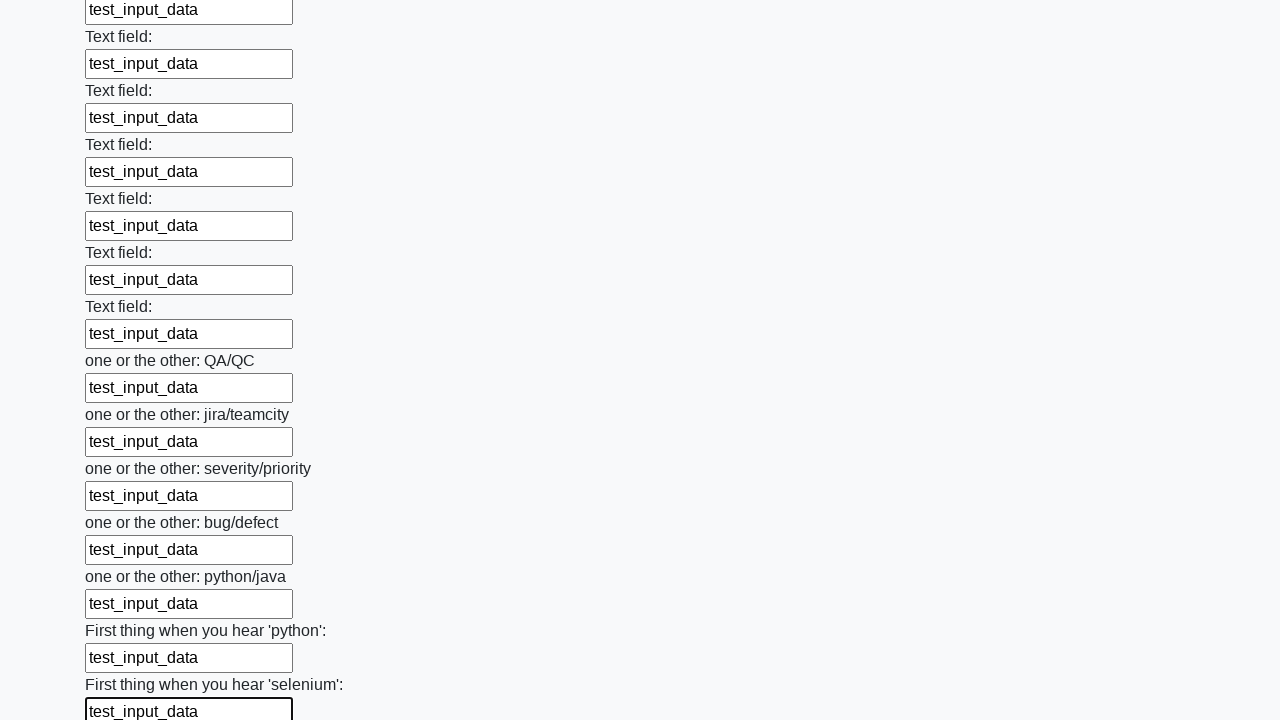

Filled an input field with test data on input >> nth=94
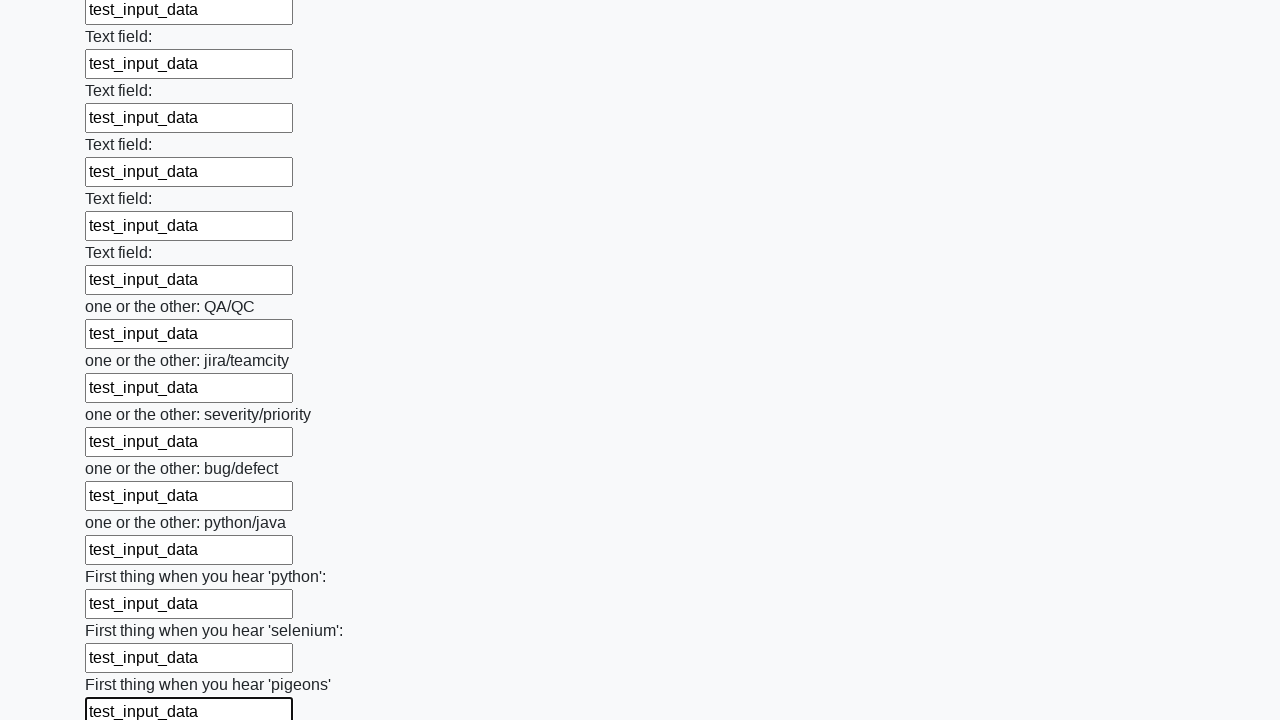

Filled an input field with test data on input >> nth=95
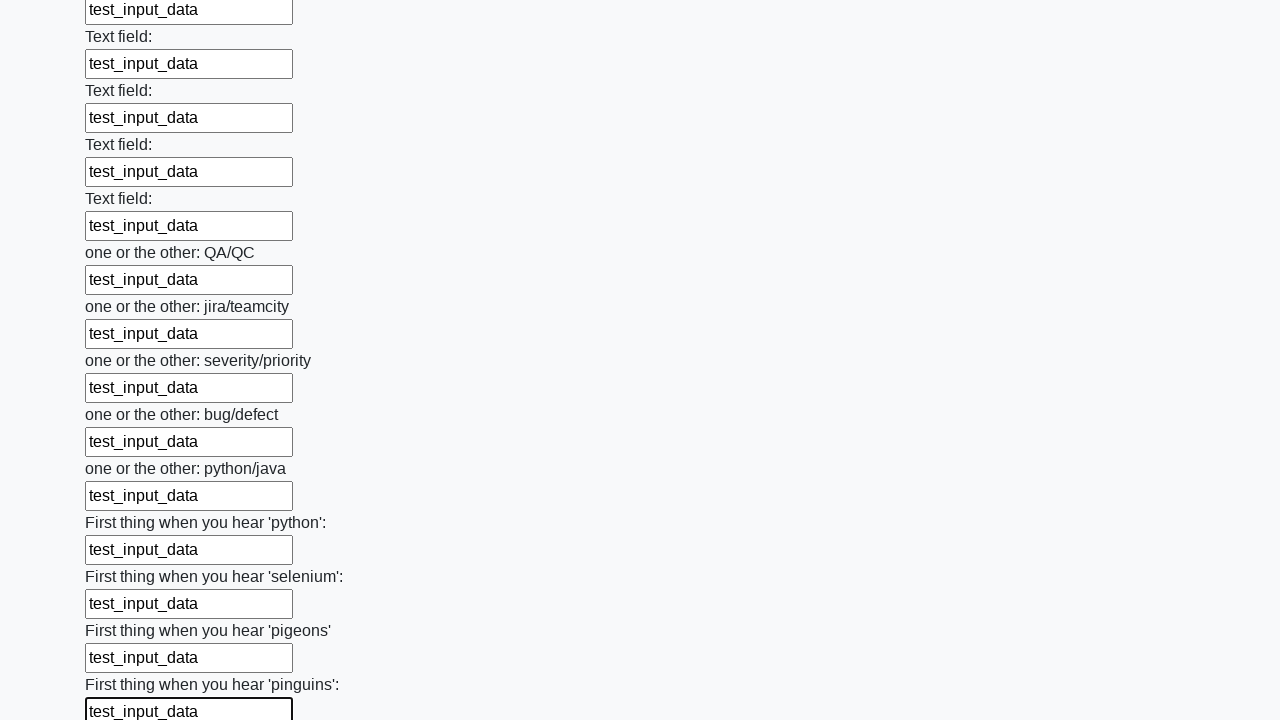

Filled an input field with test data on input >> nth=96
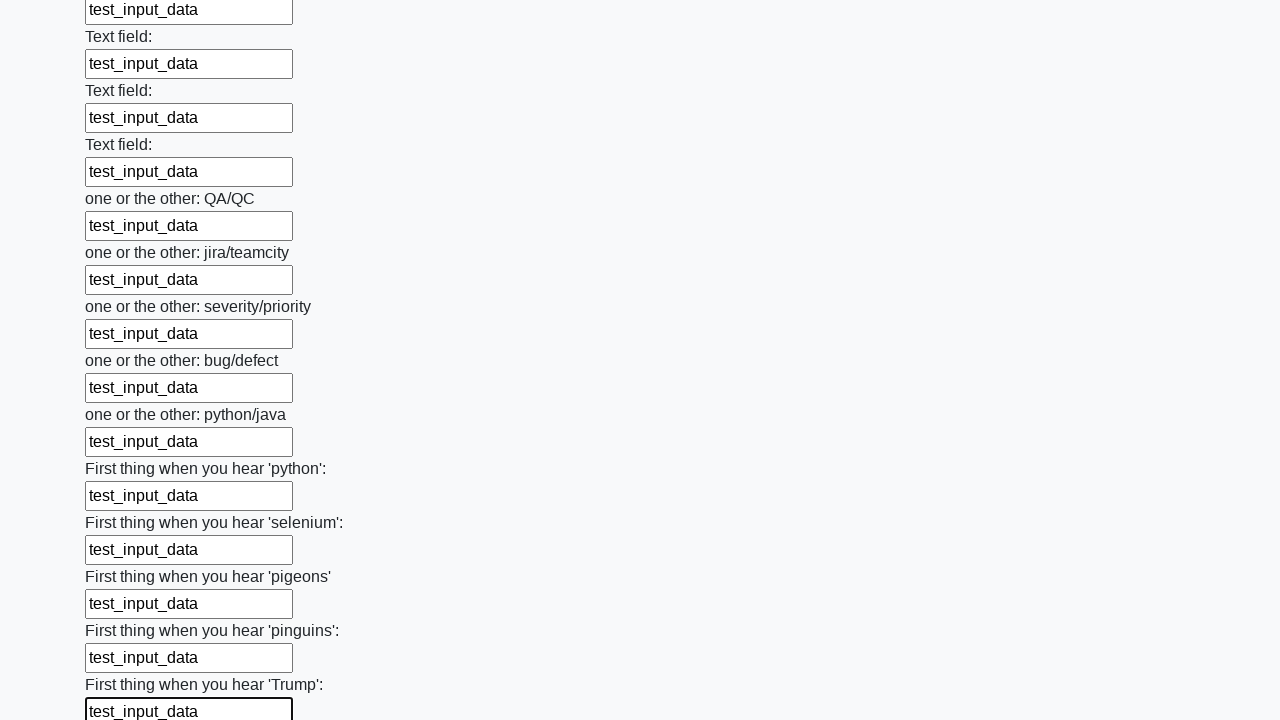

Filled an input field with test data on input >> nth=97
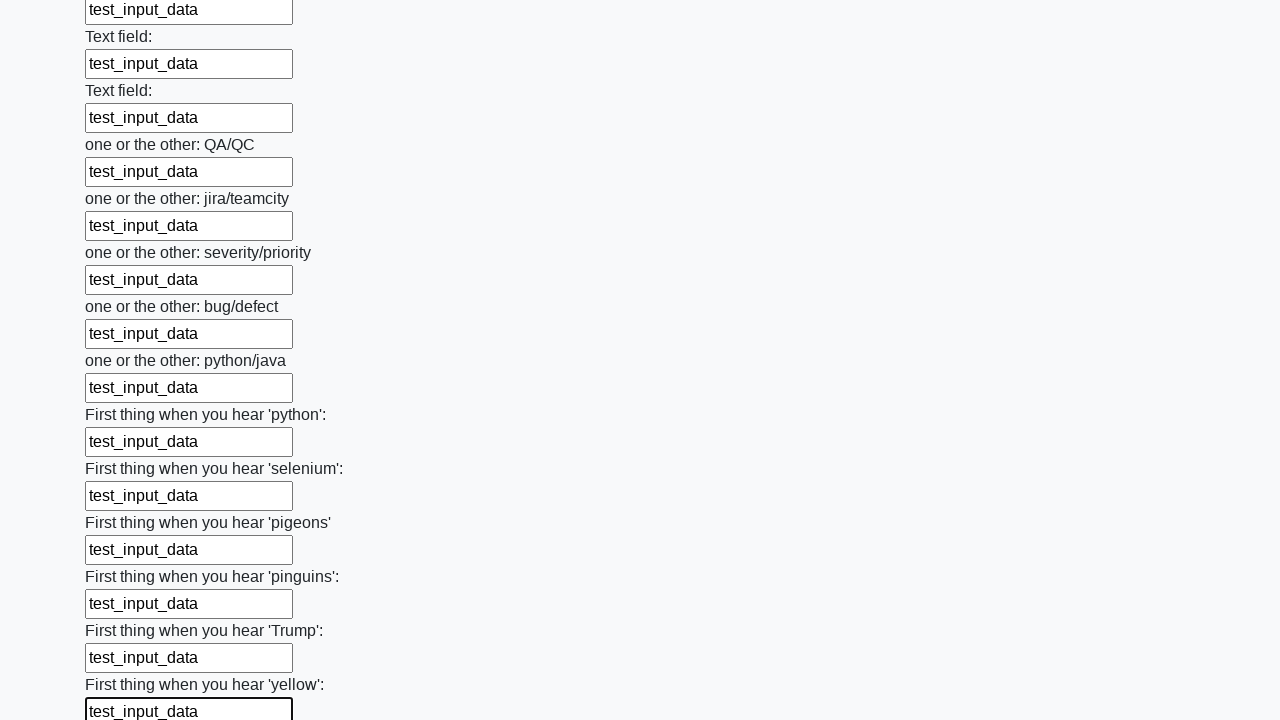

Filled an input field with test data on input >> nth=98
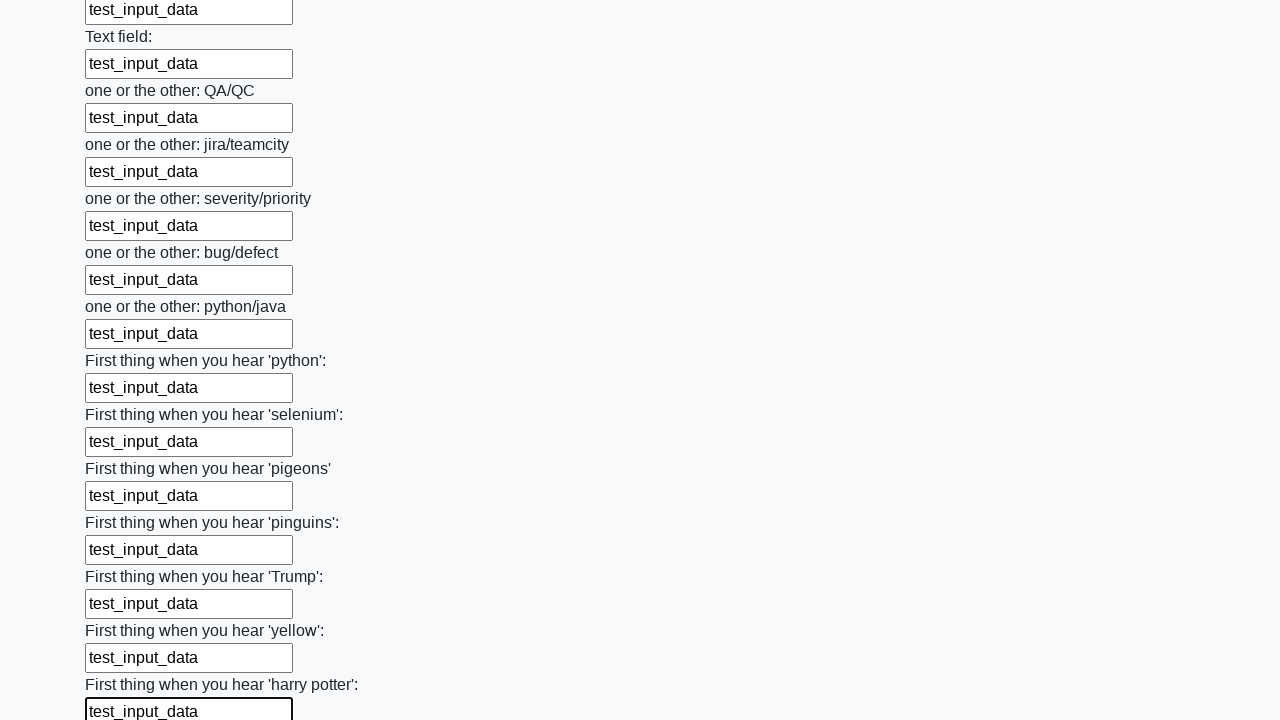

Filled an input field with test data on input >> nth=99
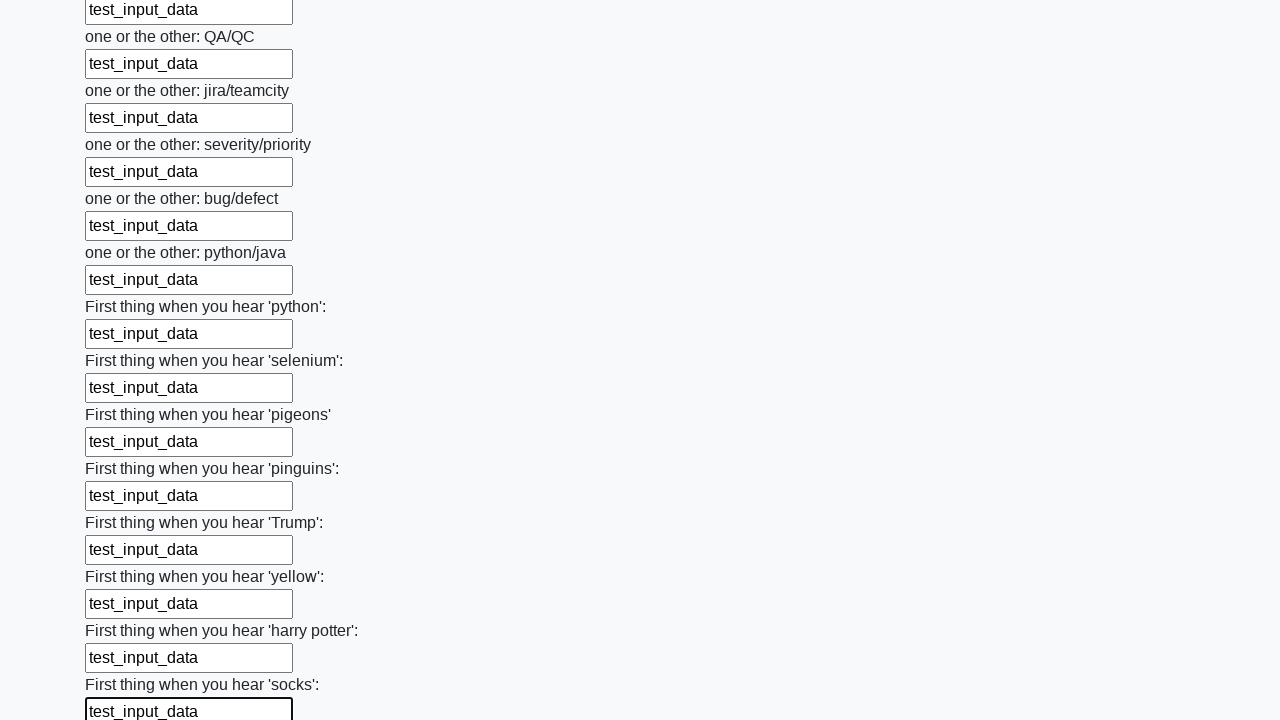

Clicked the submit button to submit the form at (123, 611) on button.btn
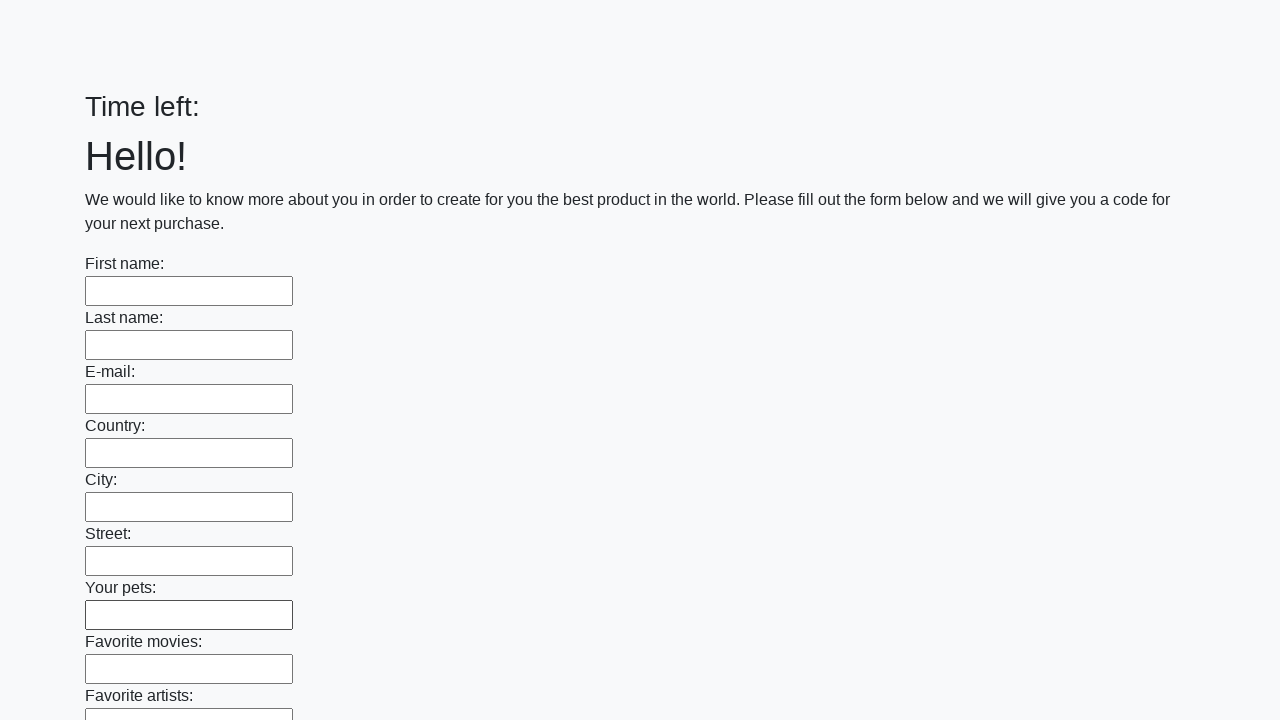

Form submission completed and page reached network idle state
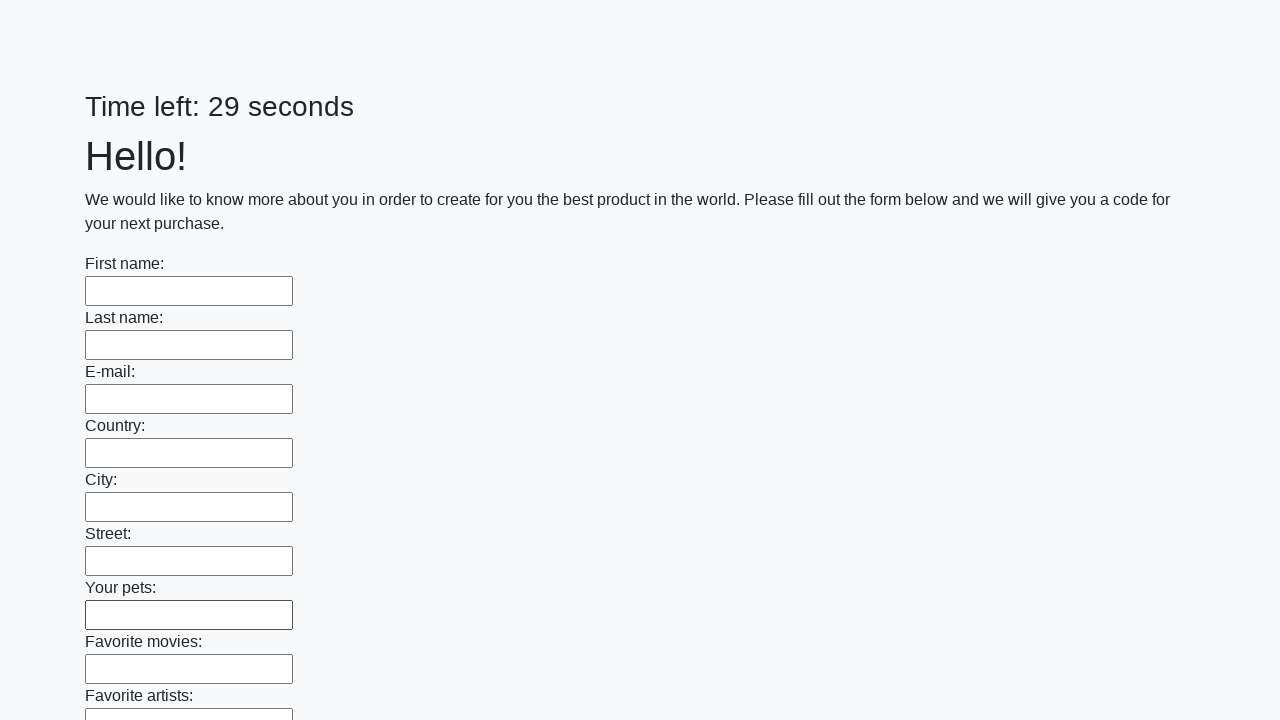

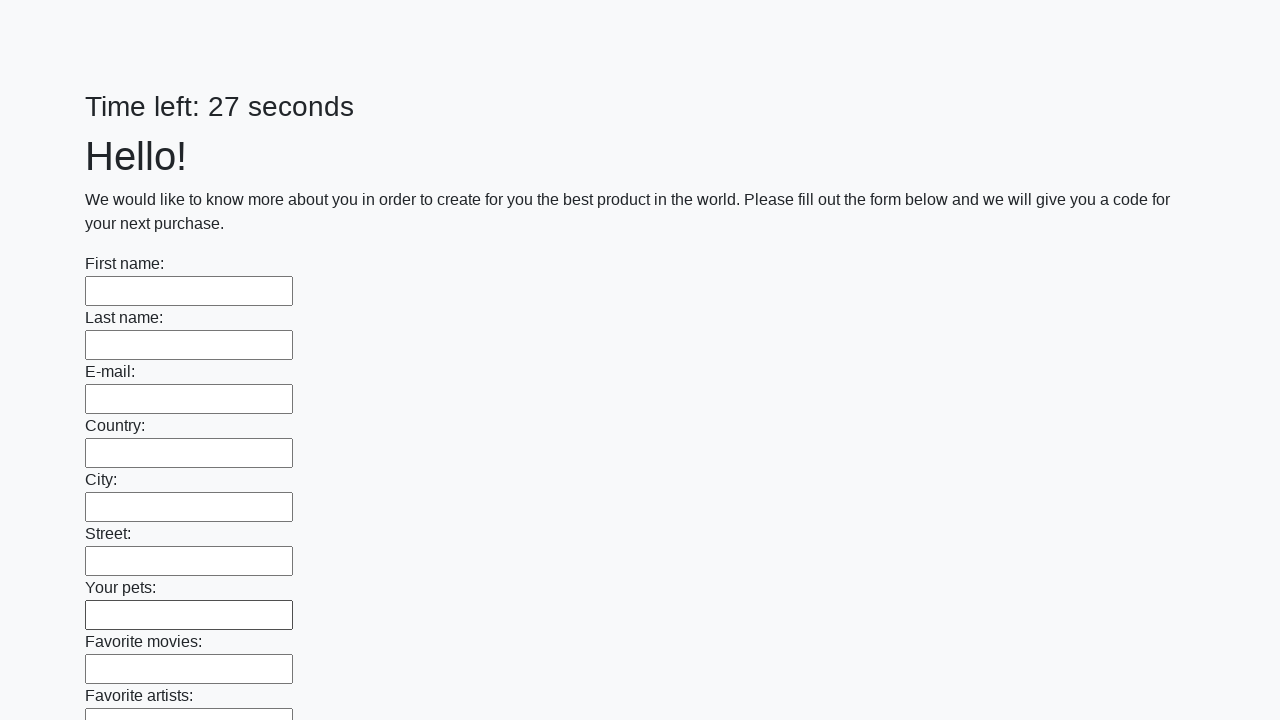